Tests filling a large form with multiple input fields by entering random text into each field and submitting the form via button click.

Starting URL: http://suninjuly.github.io/huge_form.html

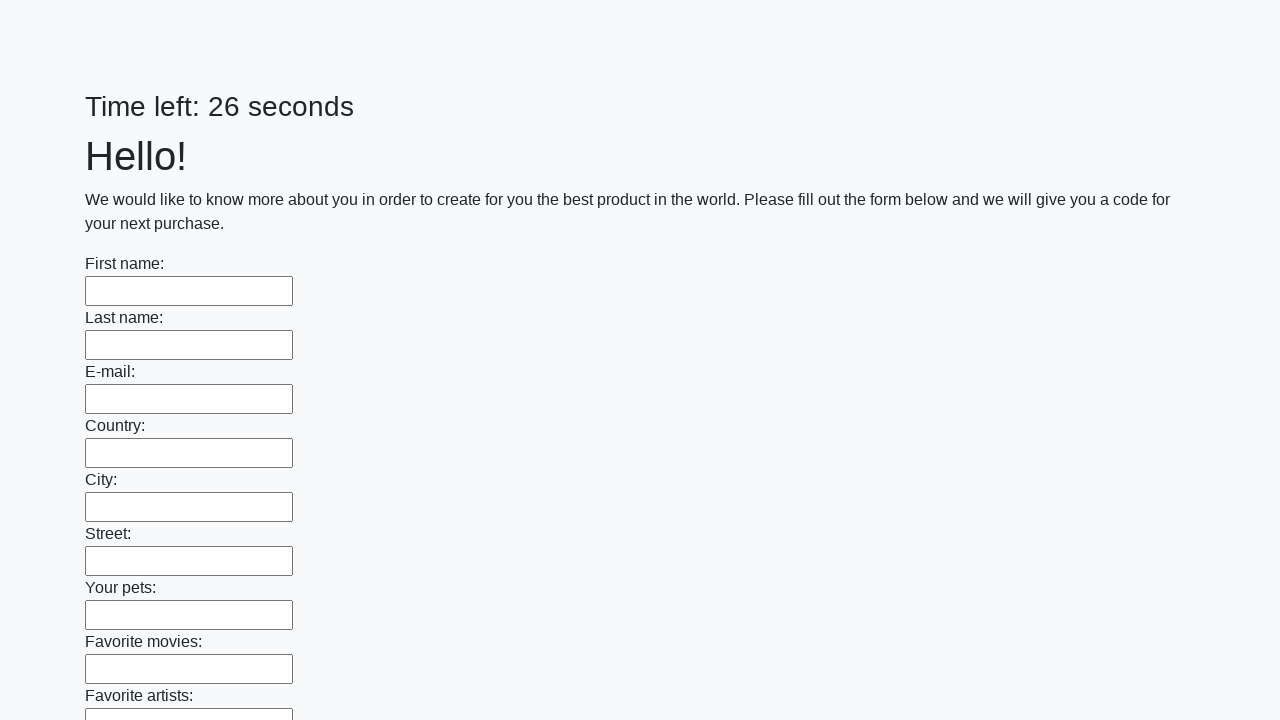

Located all input elements on the form
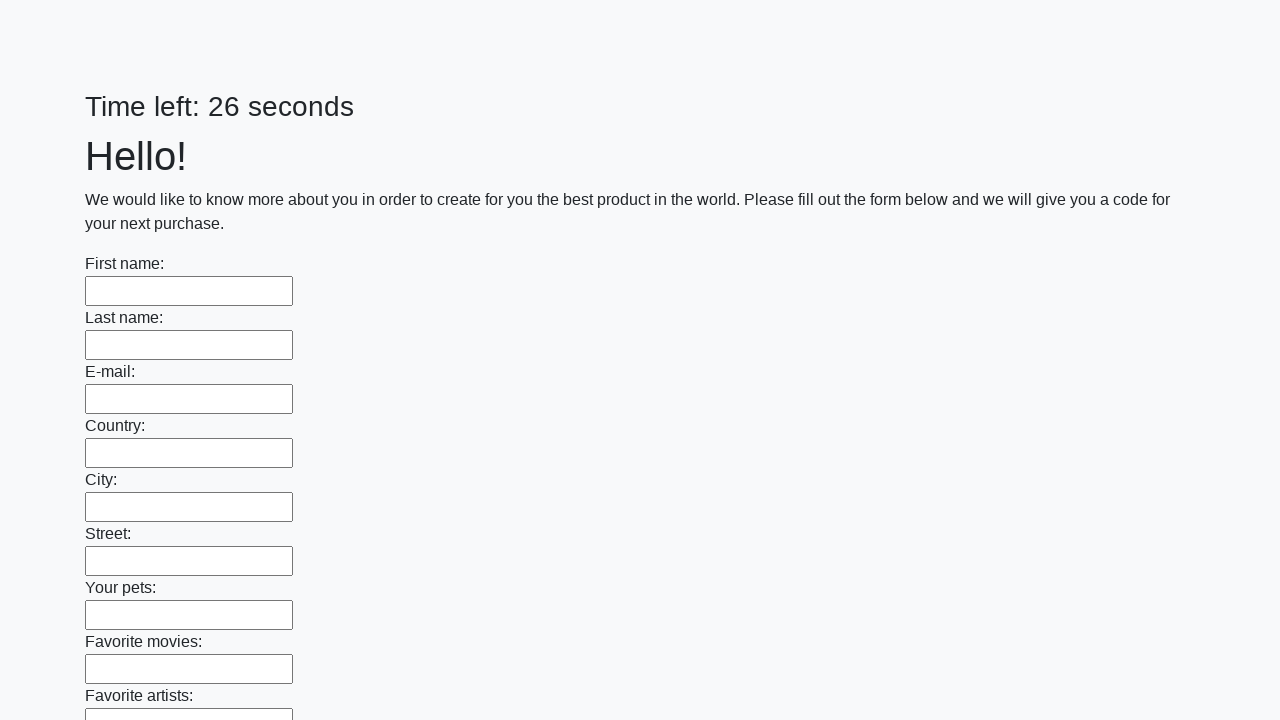

Filled input field with random text: 'foslm' on input >> nth=0
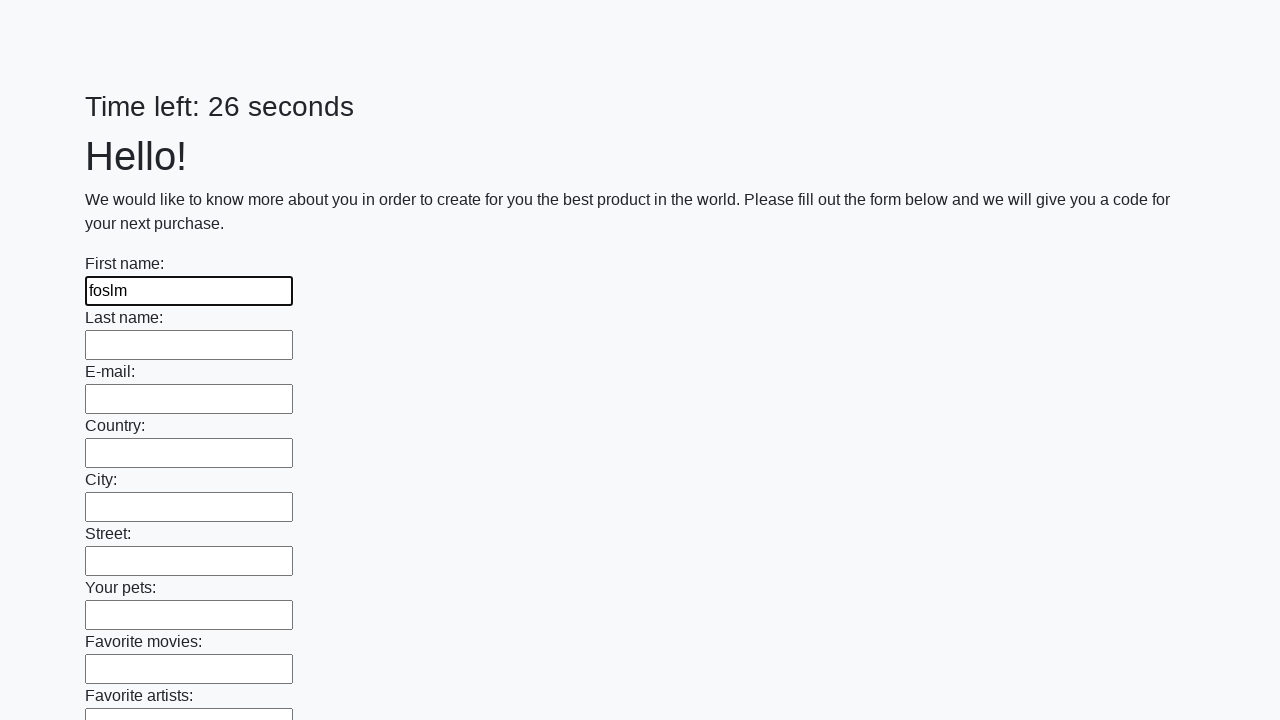

Filled input field with random text: 'yzcgu' on input >> nth=1
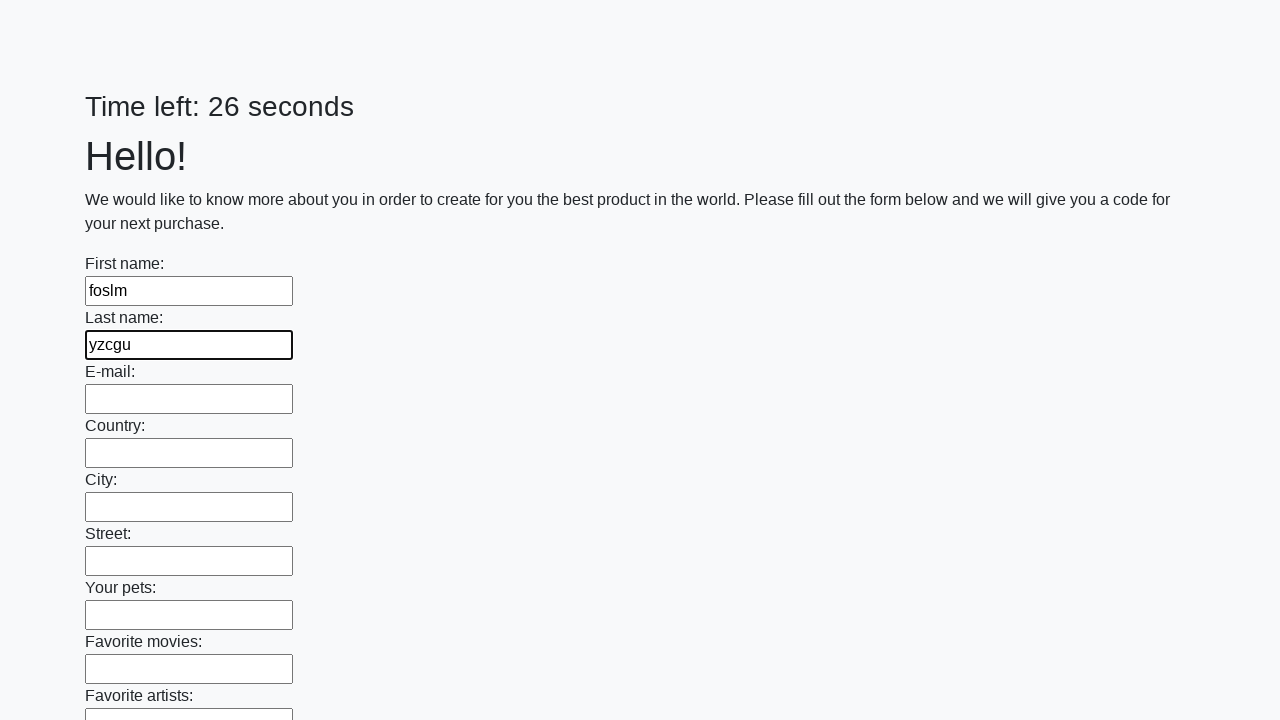

Filled input field with random text: 'wfvcj' on input >> nth=2
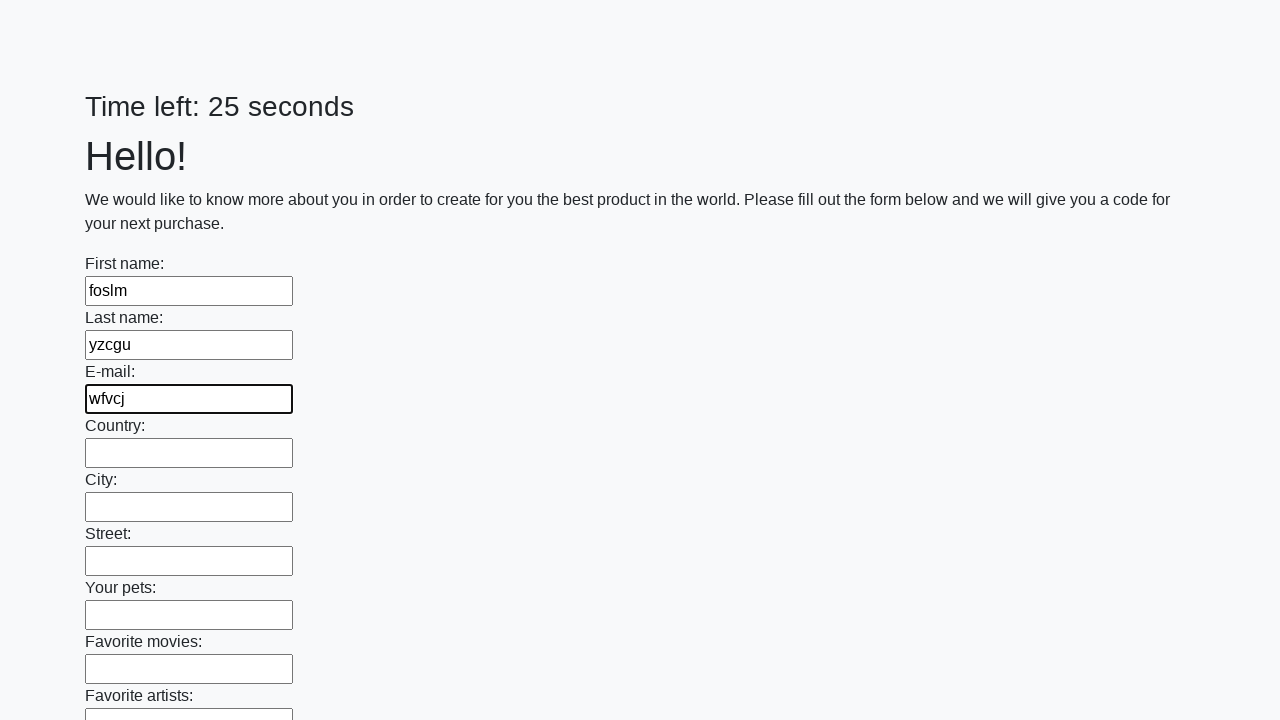

Filled input field with random text: 'psext' on input >> nth=3
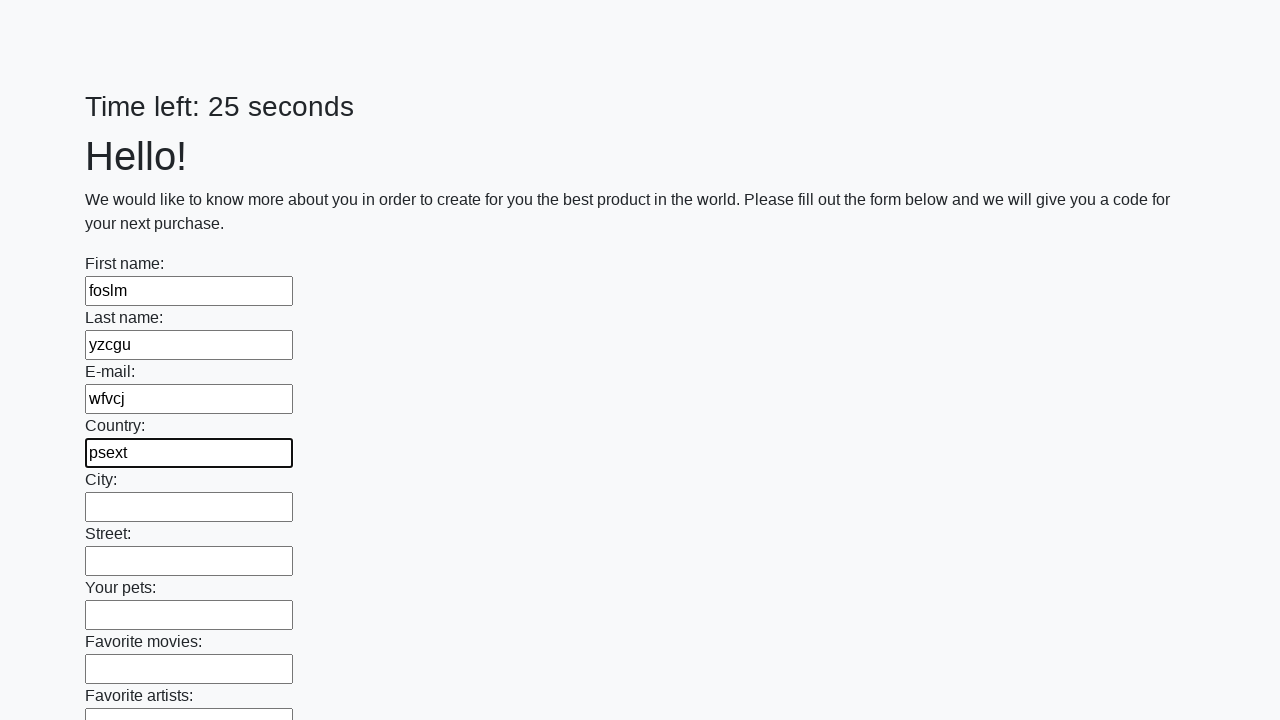

Filled input field with random text: 'tmtdg' on input >> nth=4
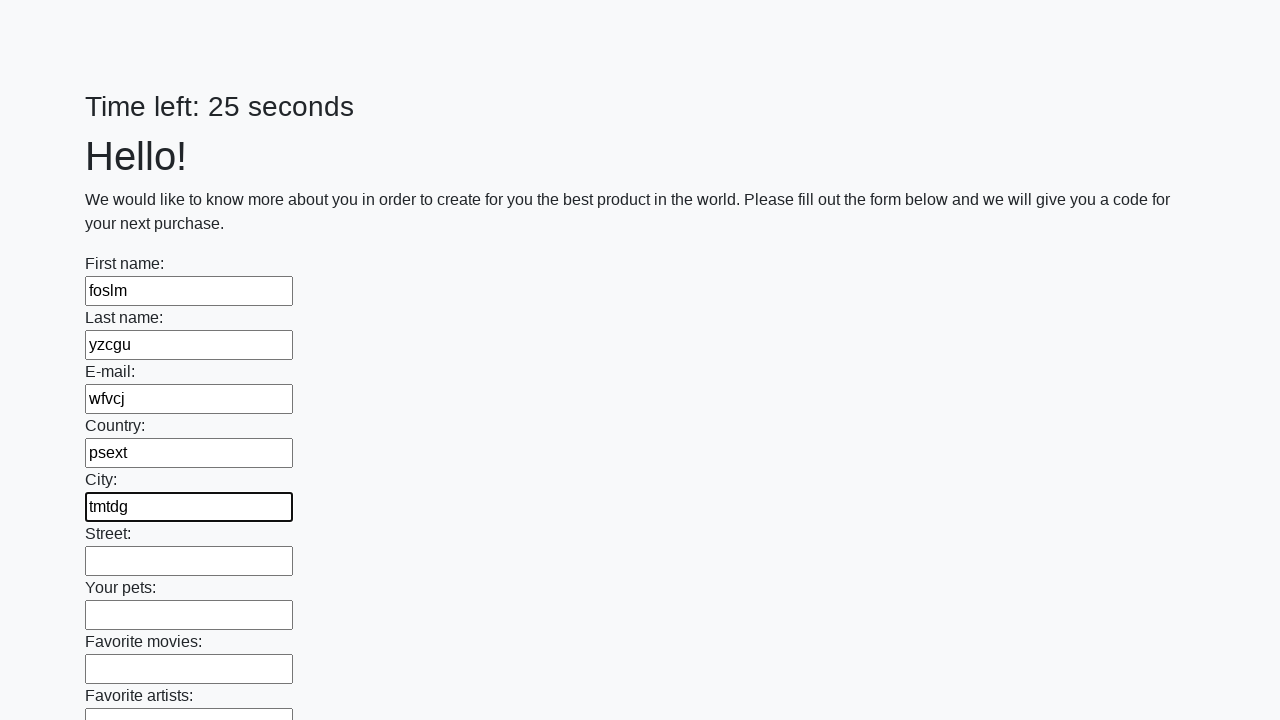

Filled input field with random text: 'dsywq' on input >> nth=5
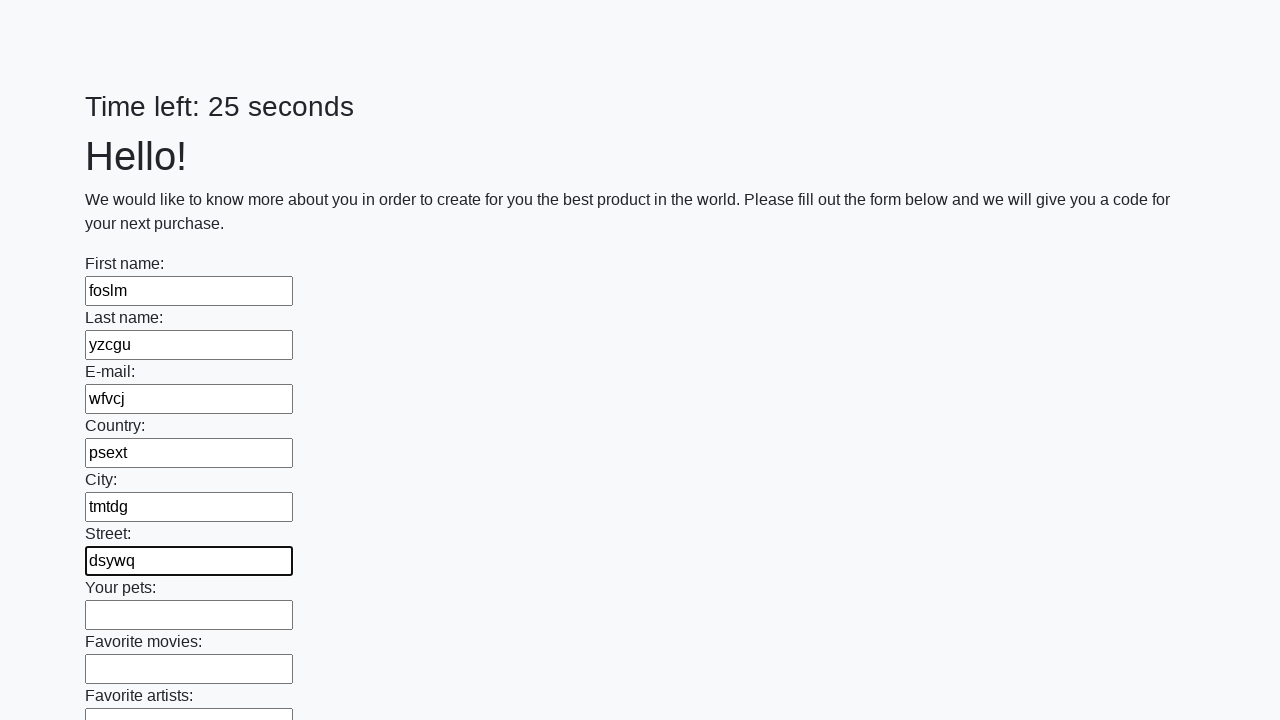

Filled input field with random text: 'agvhr' on input >> nth=6
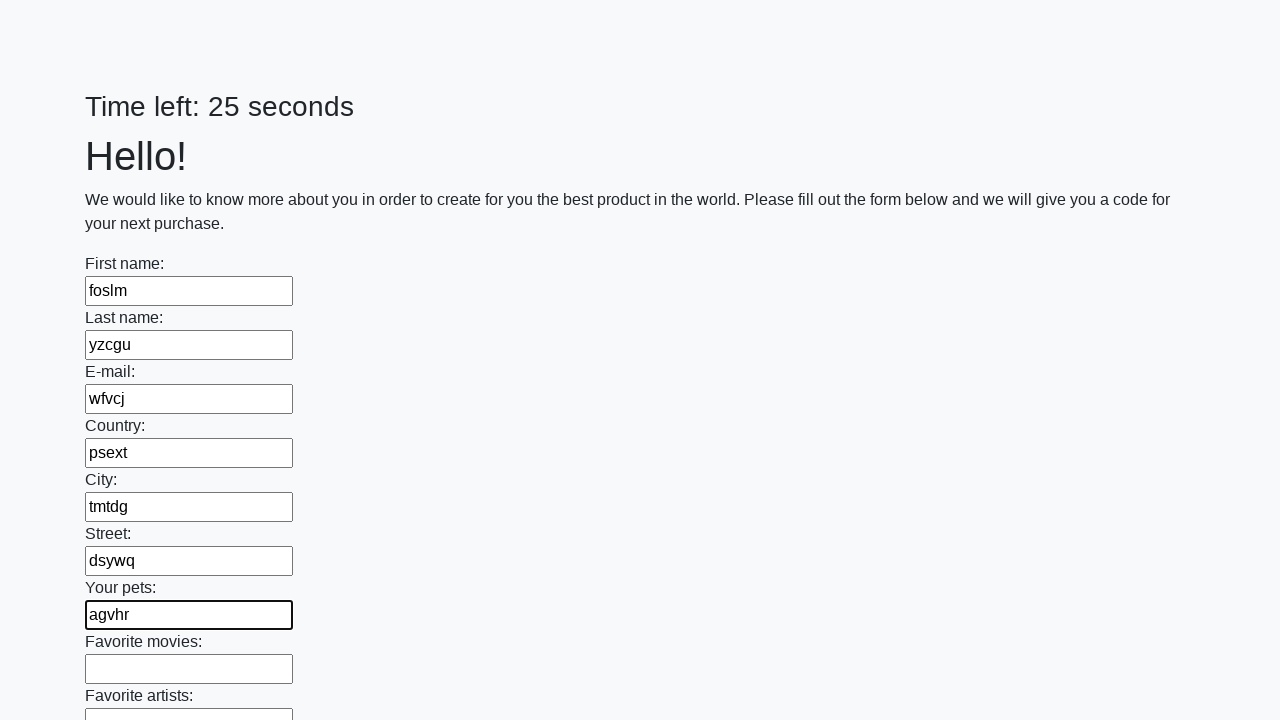

Filled input field with random text: 'baxwn' on input >> nth=7
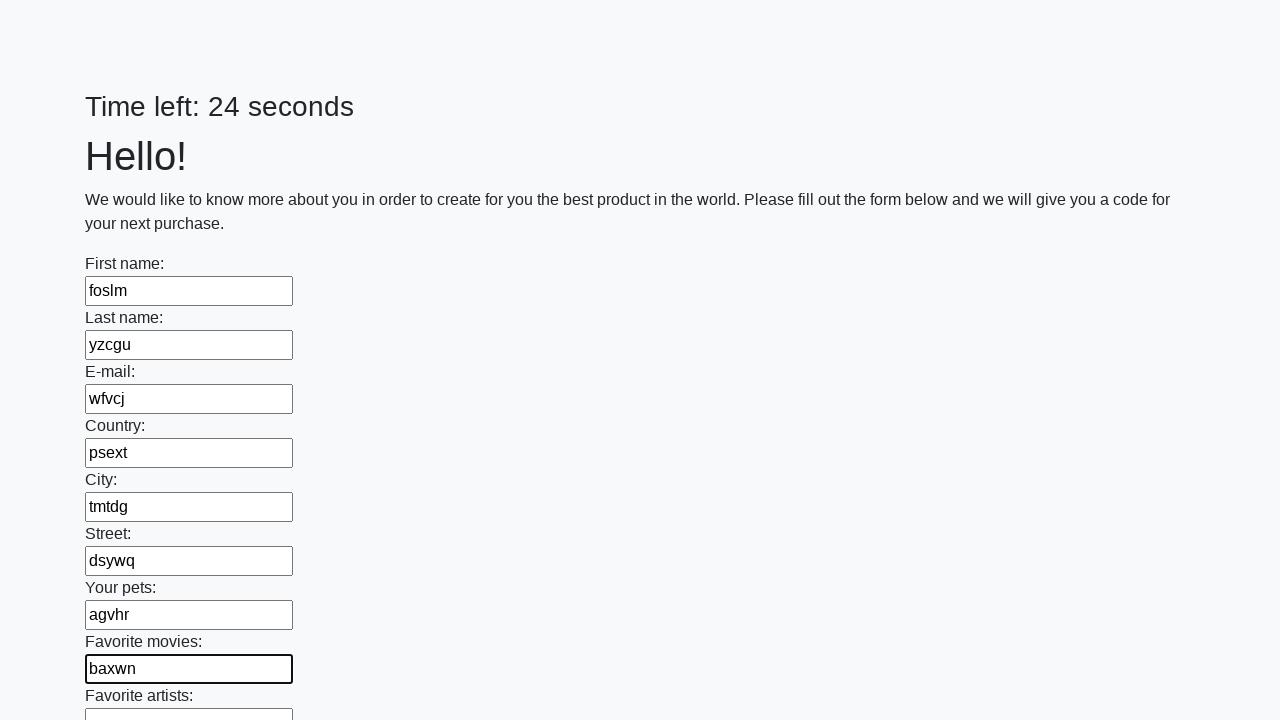

Filled input field with random text: 'krmqd' on input >> nth=8
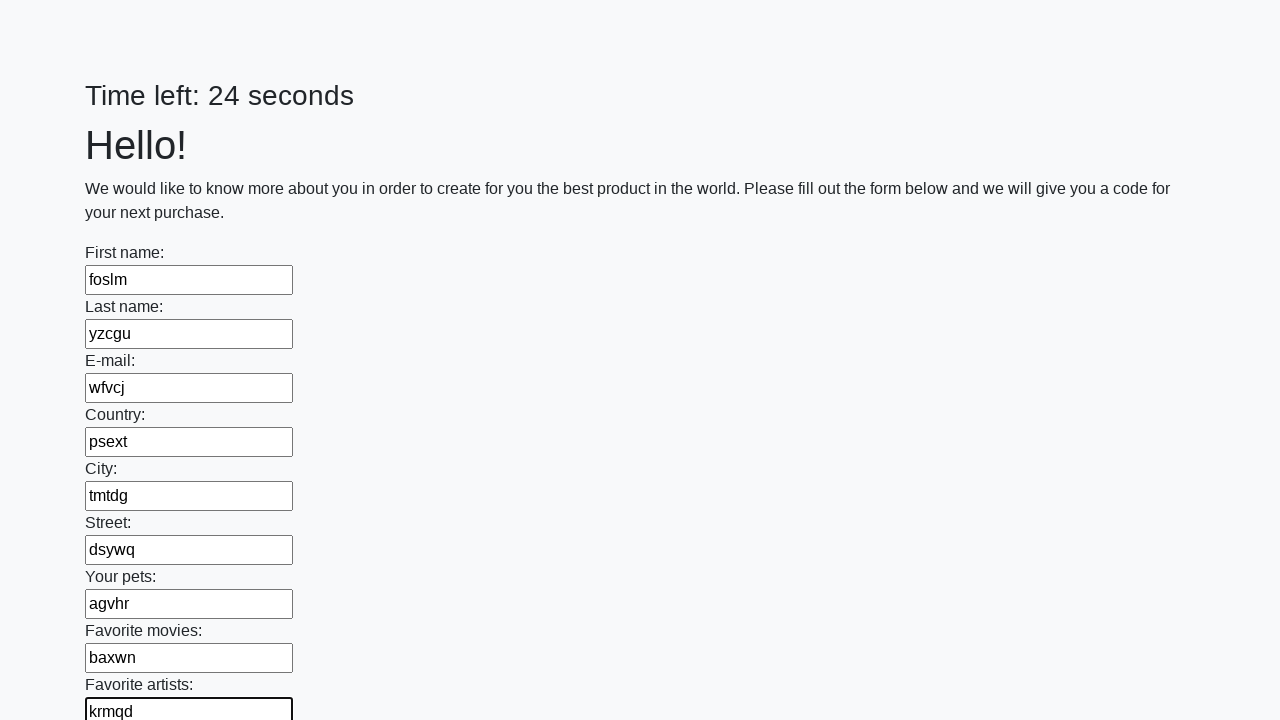

Filled input field with random text: 'ribob' on input >> nth=9
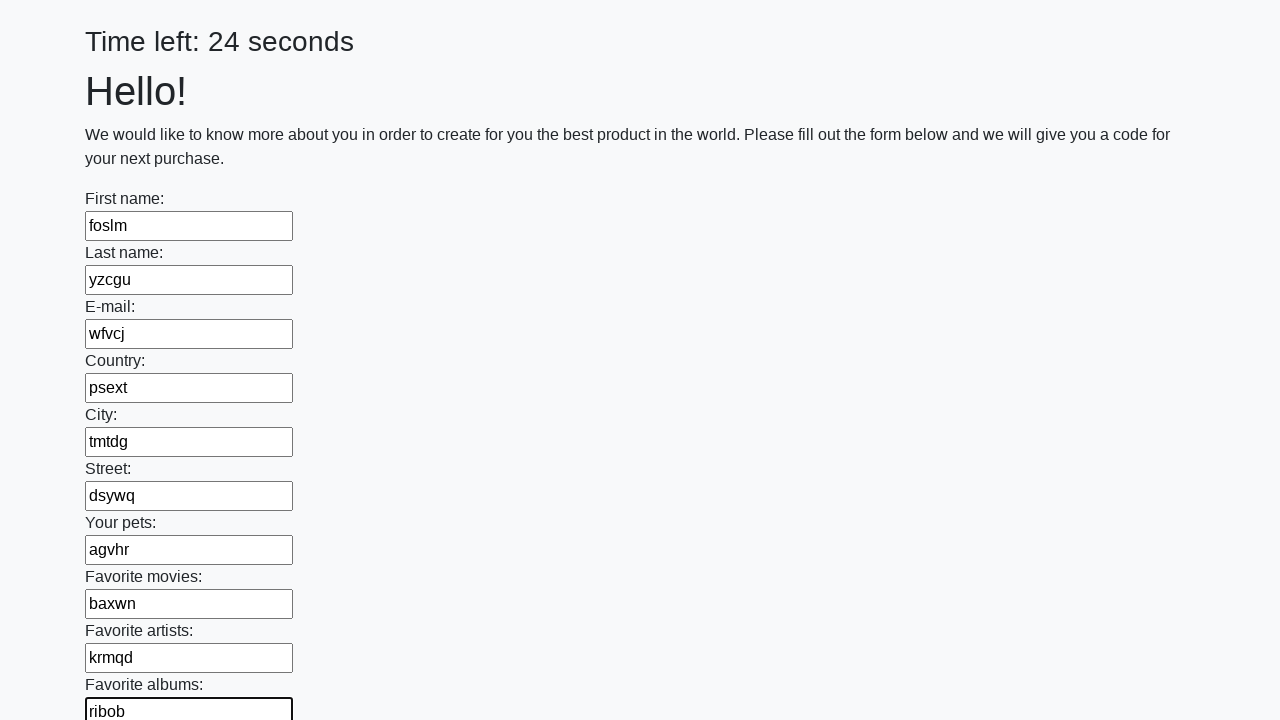

Filled input field with random text: 'aigwy' on input >> nth=10
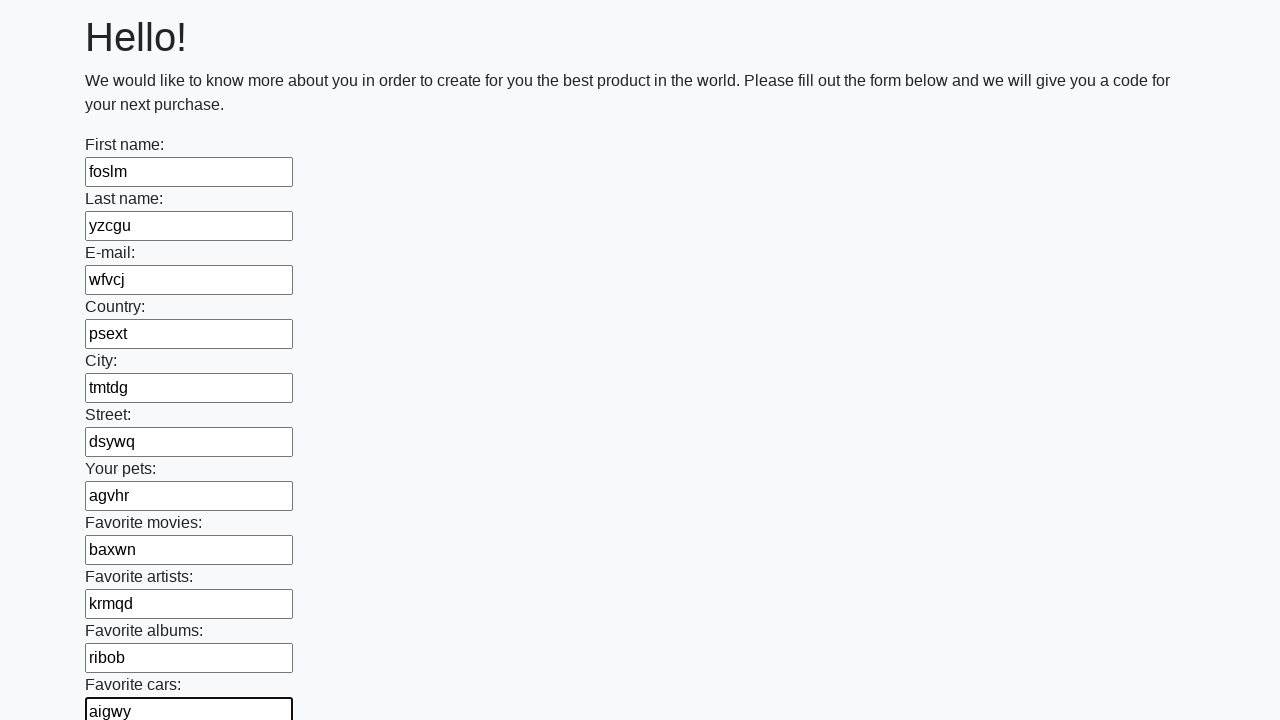

Filled input field with random text: 'vzstb' on input >> nth=11
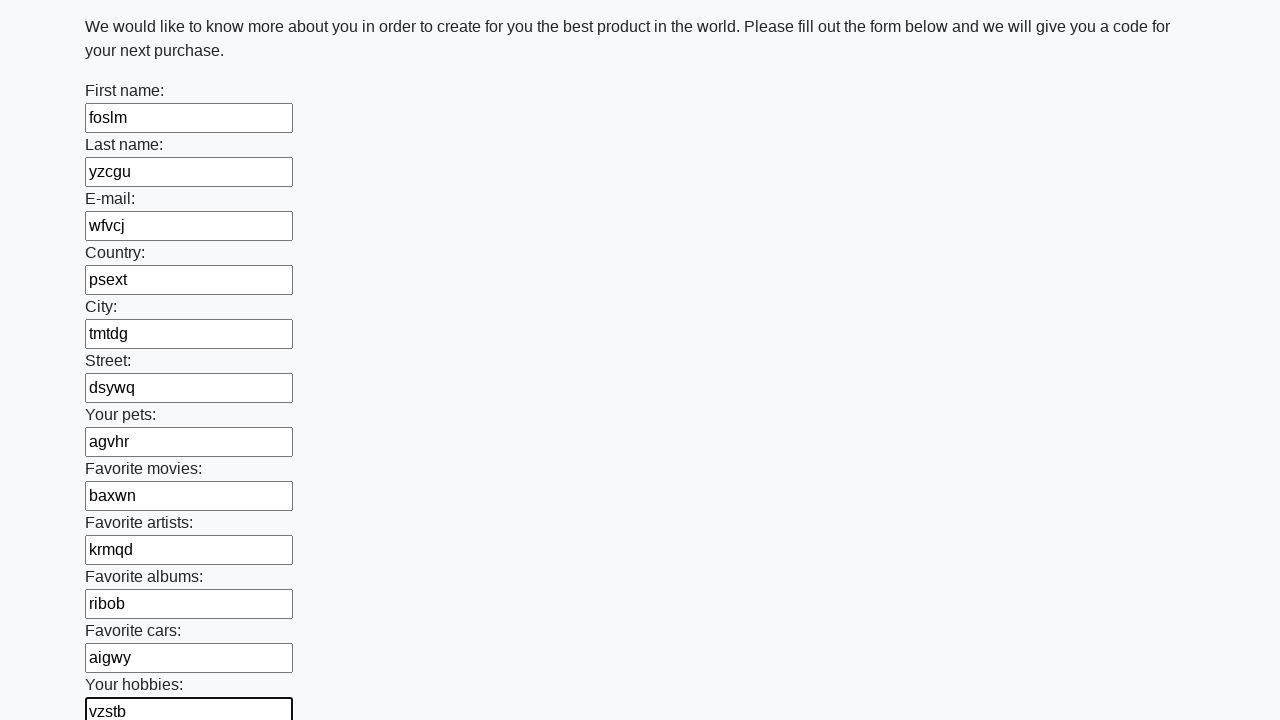

Filled input field with random text: 'cests' on input >> nth=12
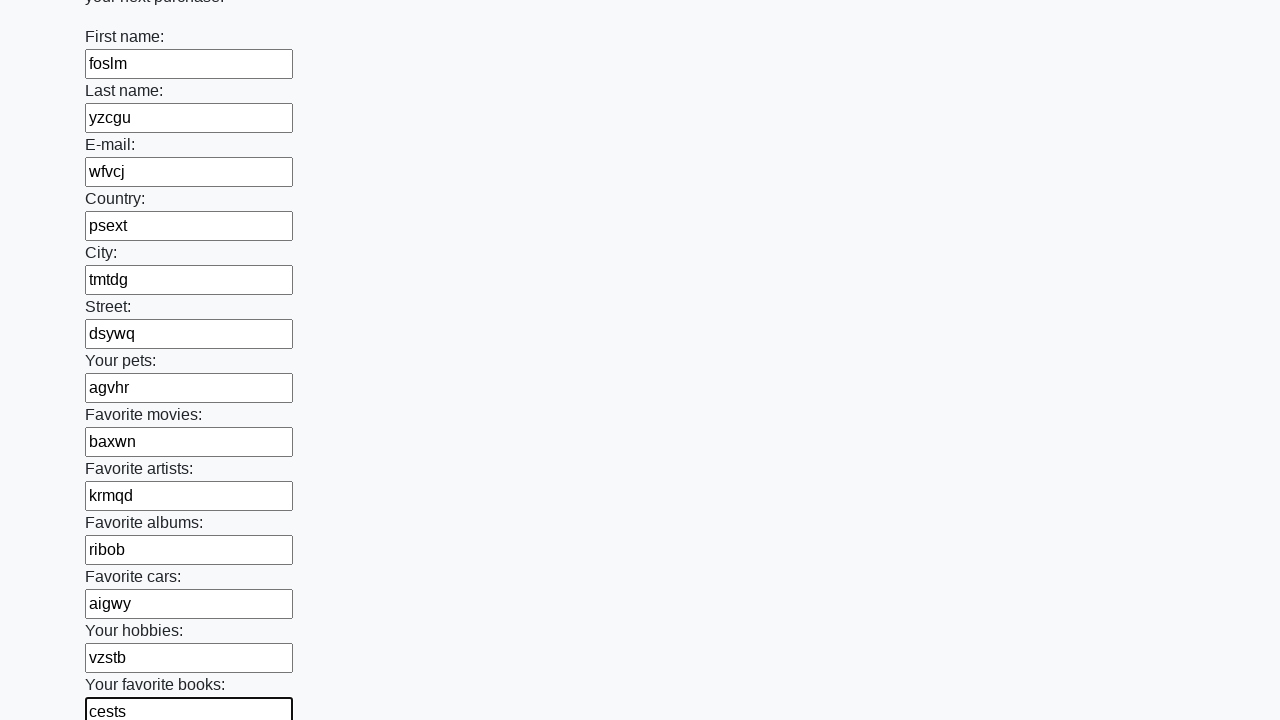

Filled input field with random text: 'gbtrt' on input >> nth=13
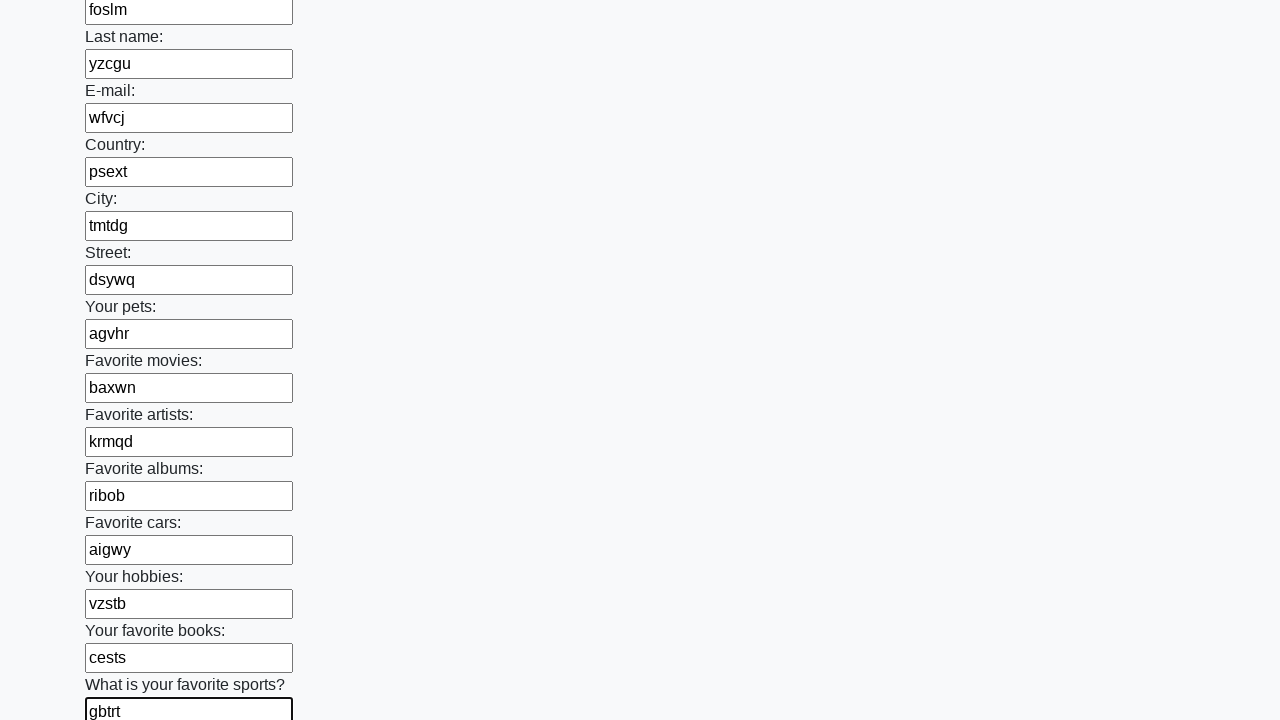

Filled input field with random text: 'nyewd' on input >> nth=14
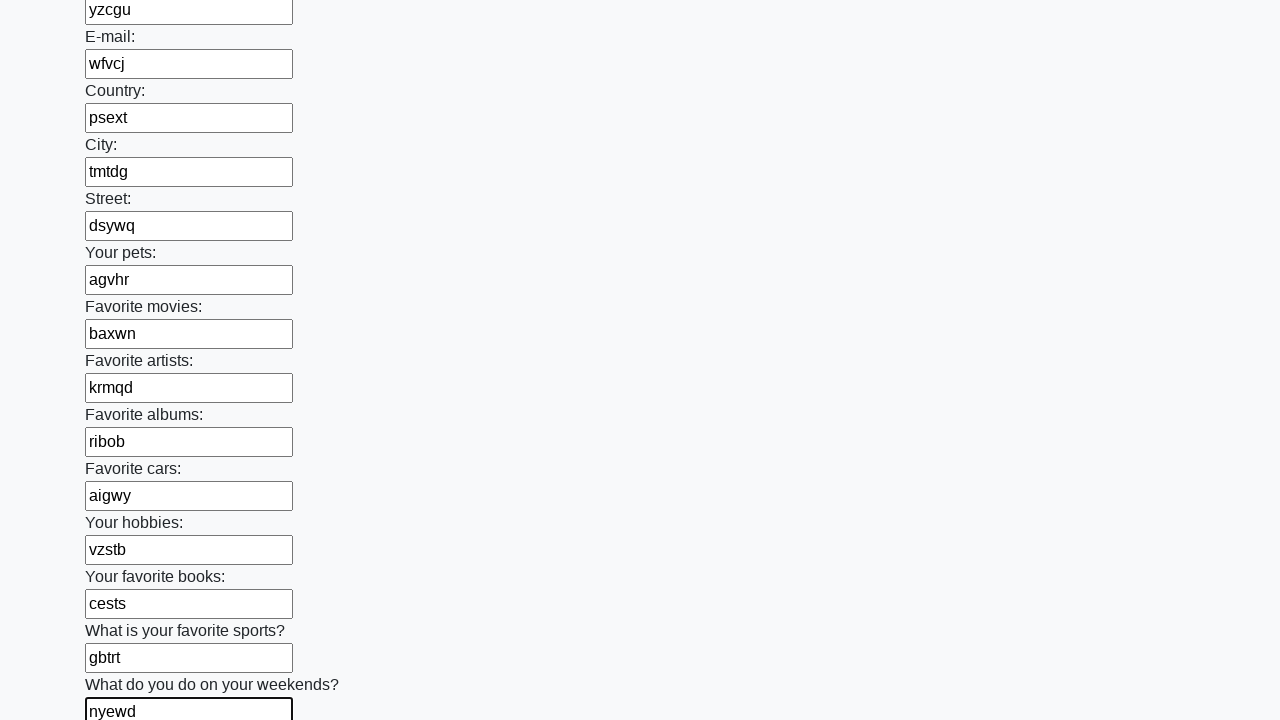

Filled input field with random text: 'dizvi' on input >> nth=15
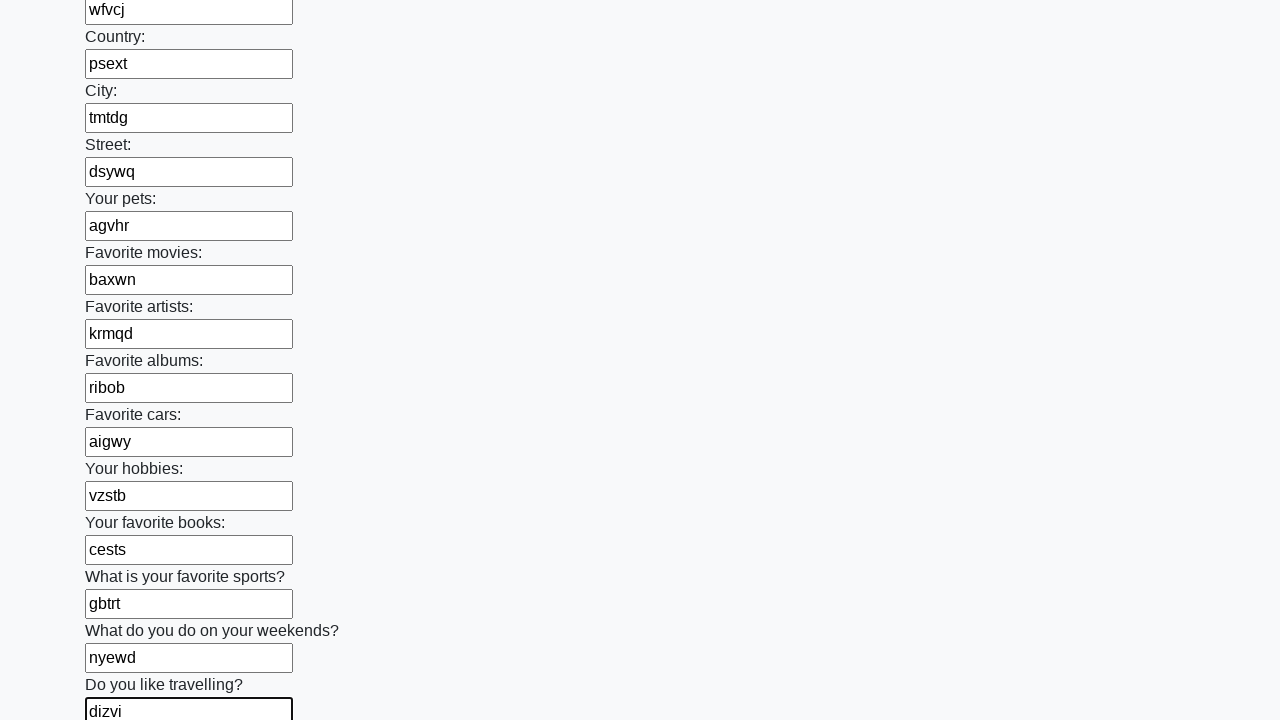

Filled input field with random text: 'ijkem' on input >> nth=16
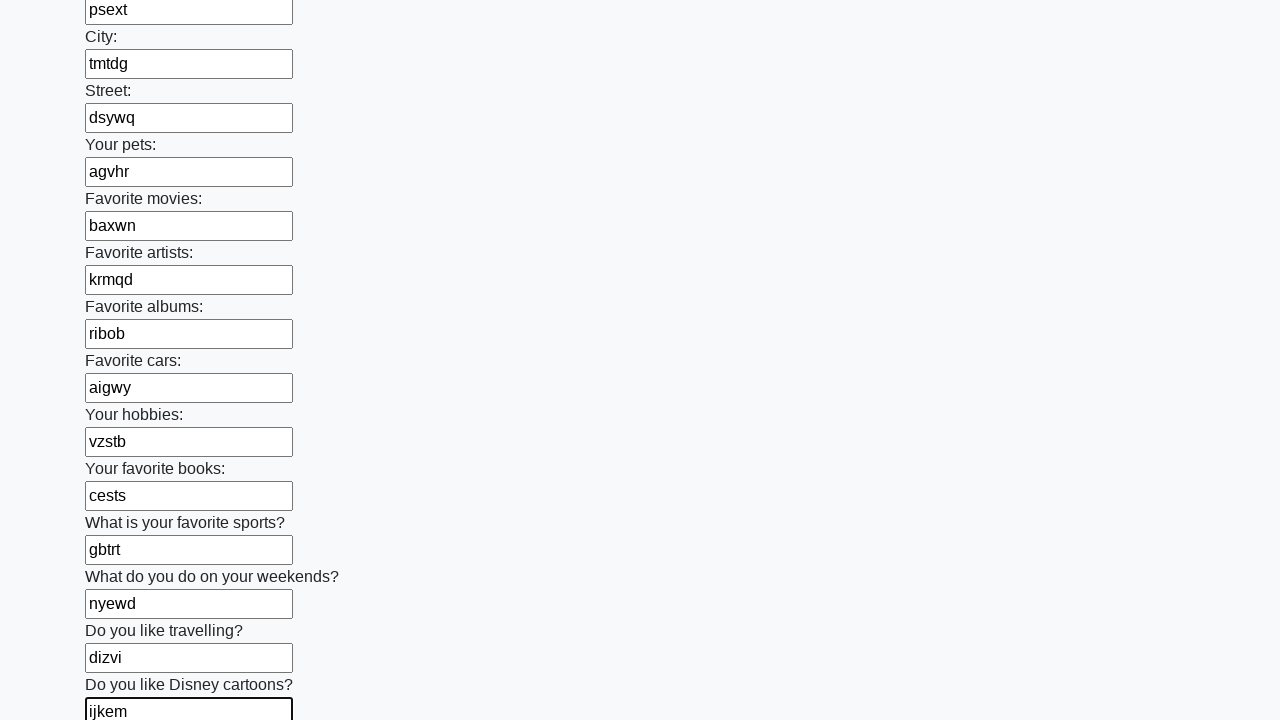

Filled input field with random text: 'gsypp' on input >> nth=17
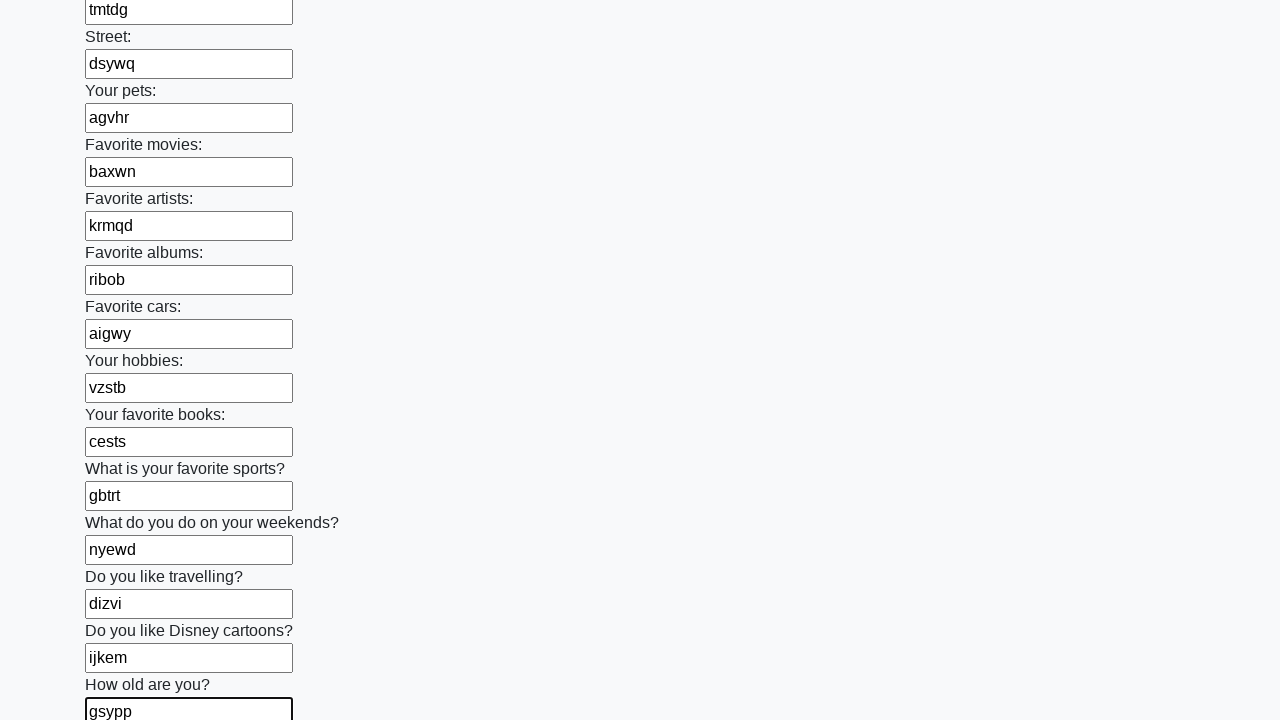

Filled input field with random text: 'hrmqs' on input >> nth=18
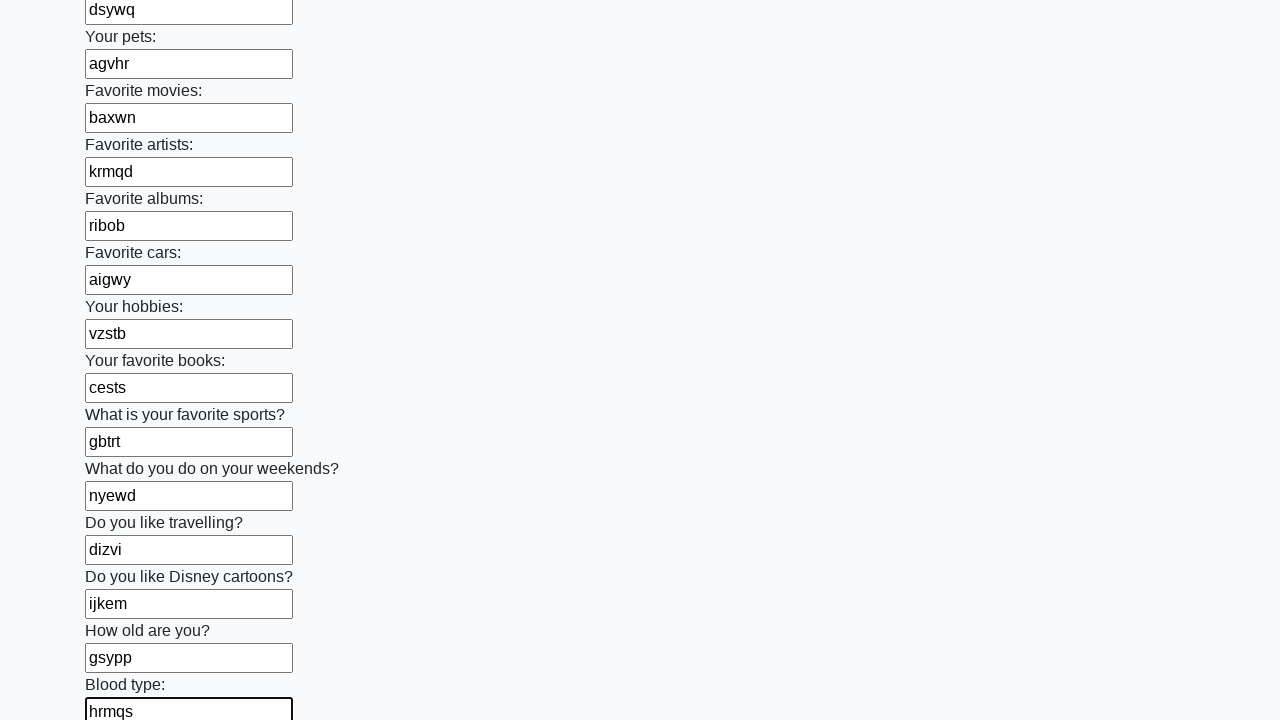

Filled input field with random text: 'tvqbv' on input >> nth=19
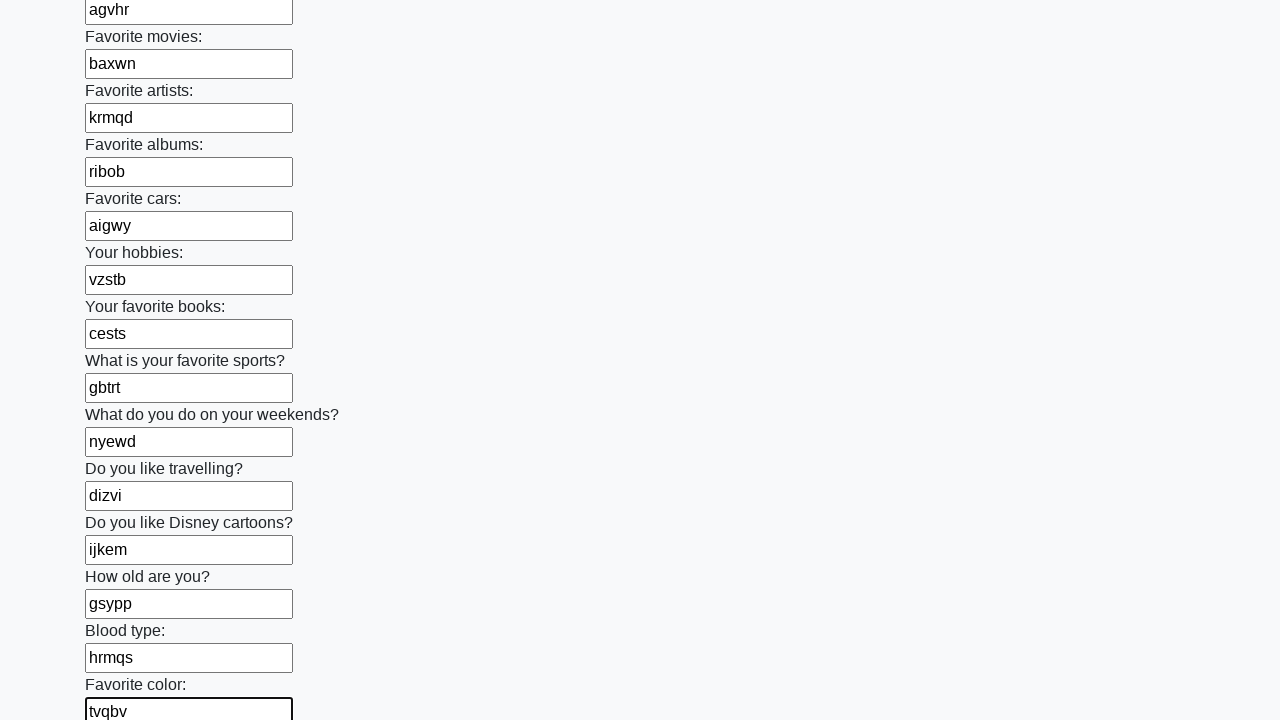

Filled input field with random text: 'ymrqd' on input >> nth=20
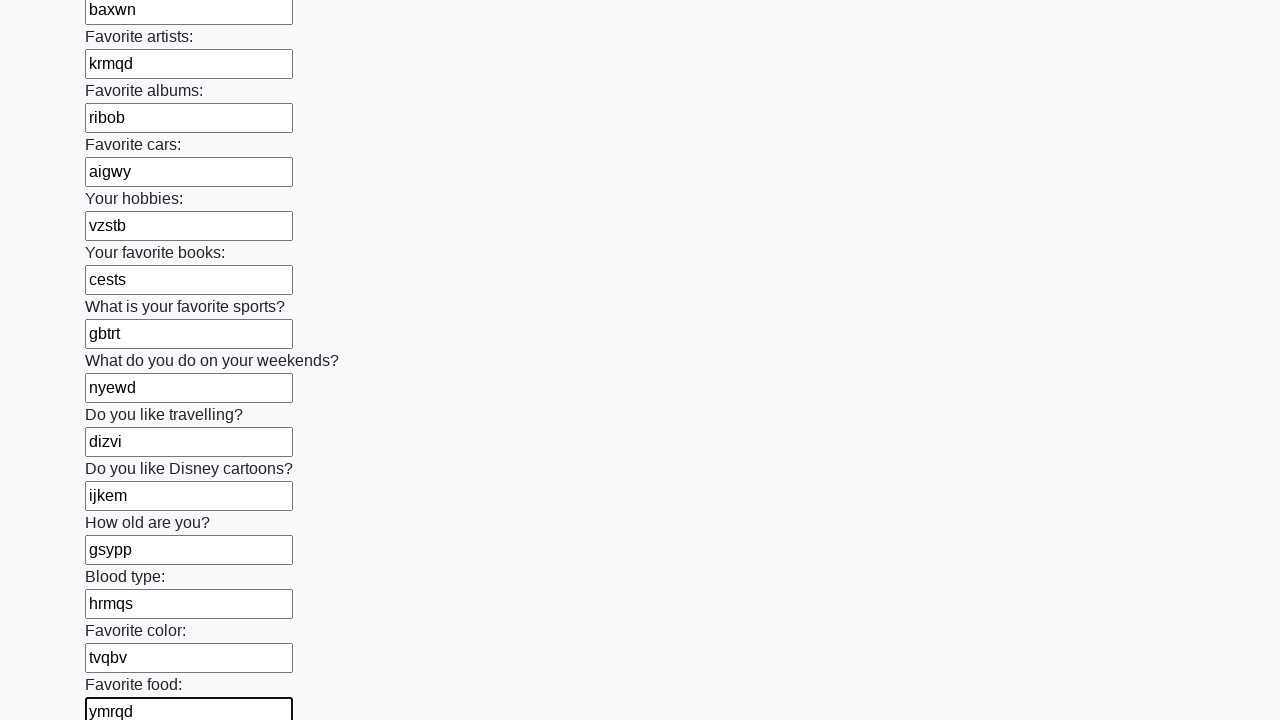

Filled input field with random text: 'ykfhz' on input >> nth=21
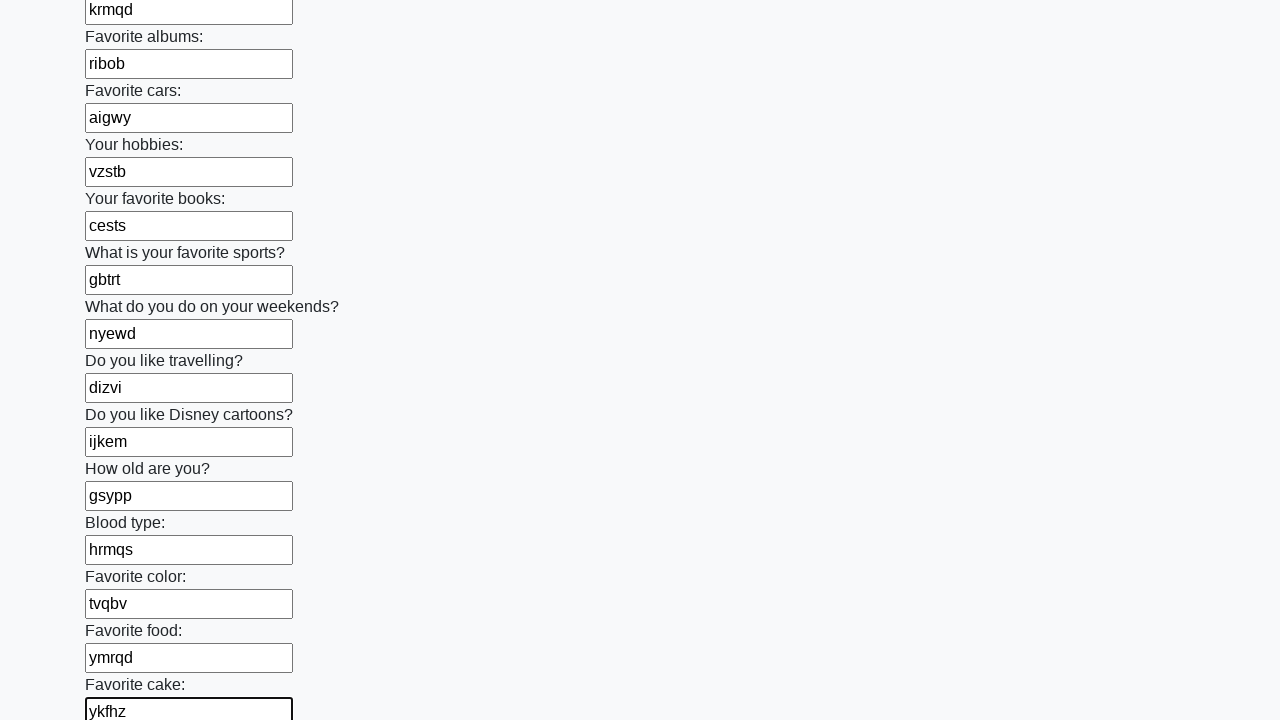

Filled input field with random text: 'avhjf' on input >> nth=22
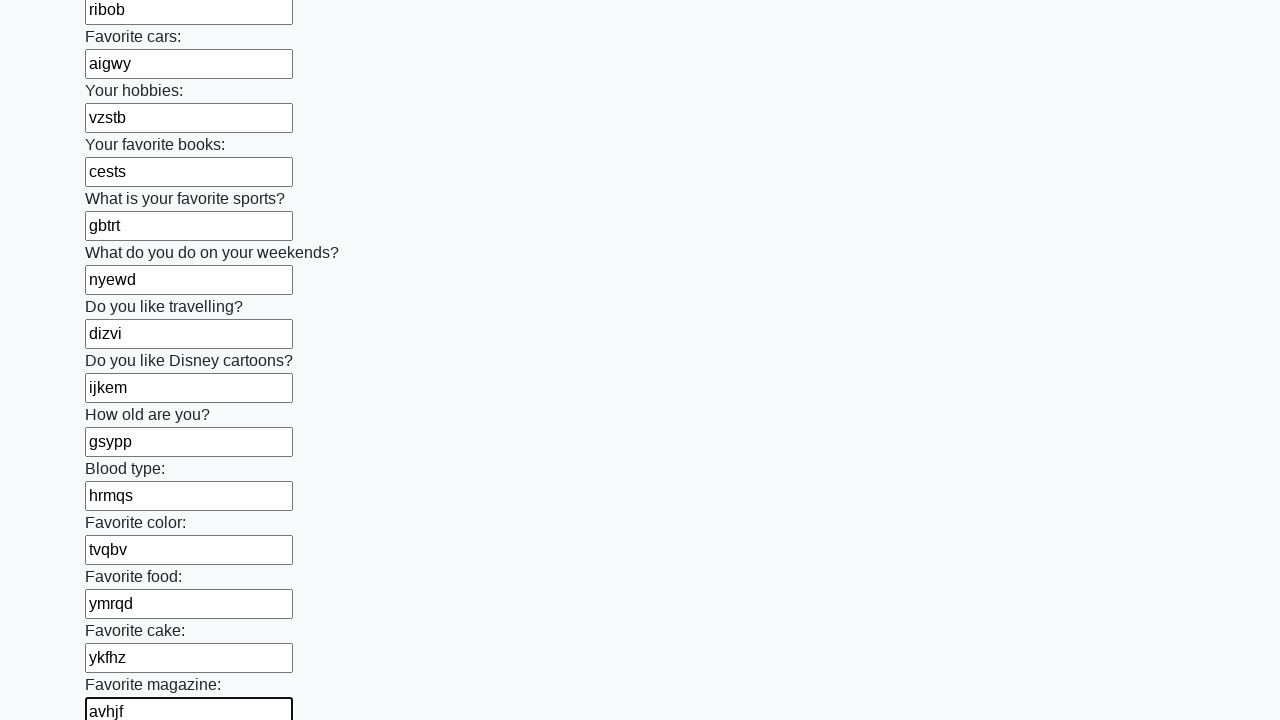

Filled input field with random text: 'mivut' on input >> nth=23
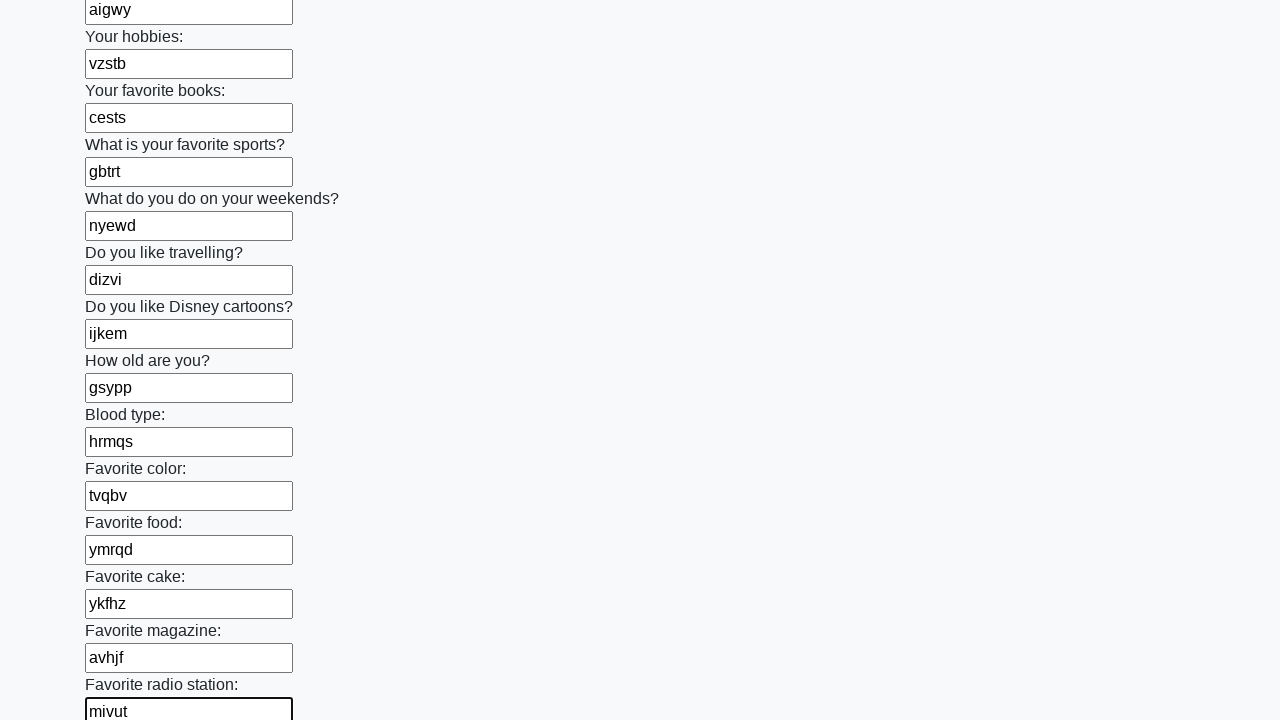

Filled input field with random text: 'aibmu' on input >> nth=24
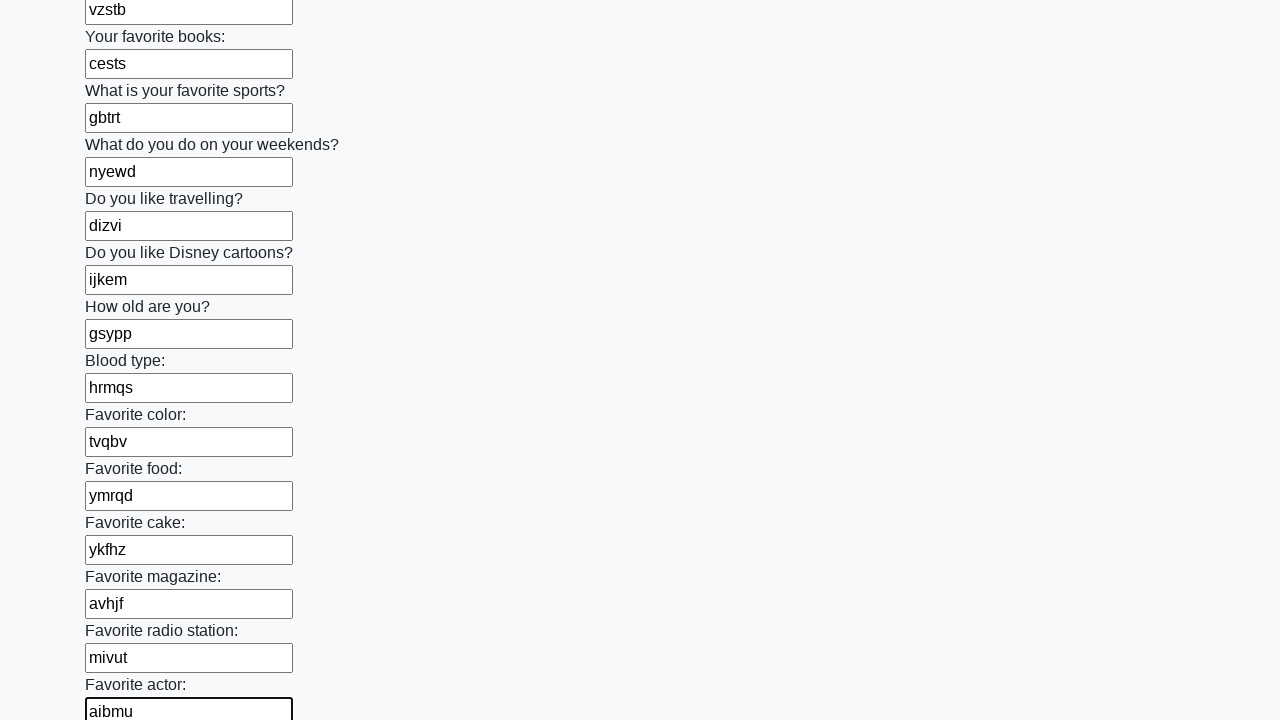

Filled input field with random text: 'tfksw' on input >> nth=25
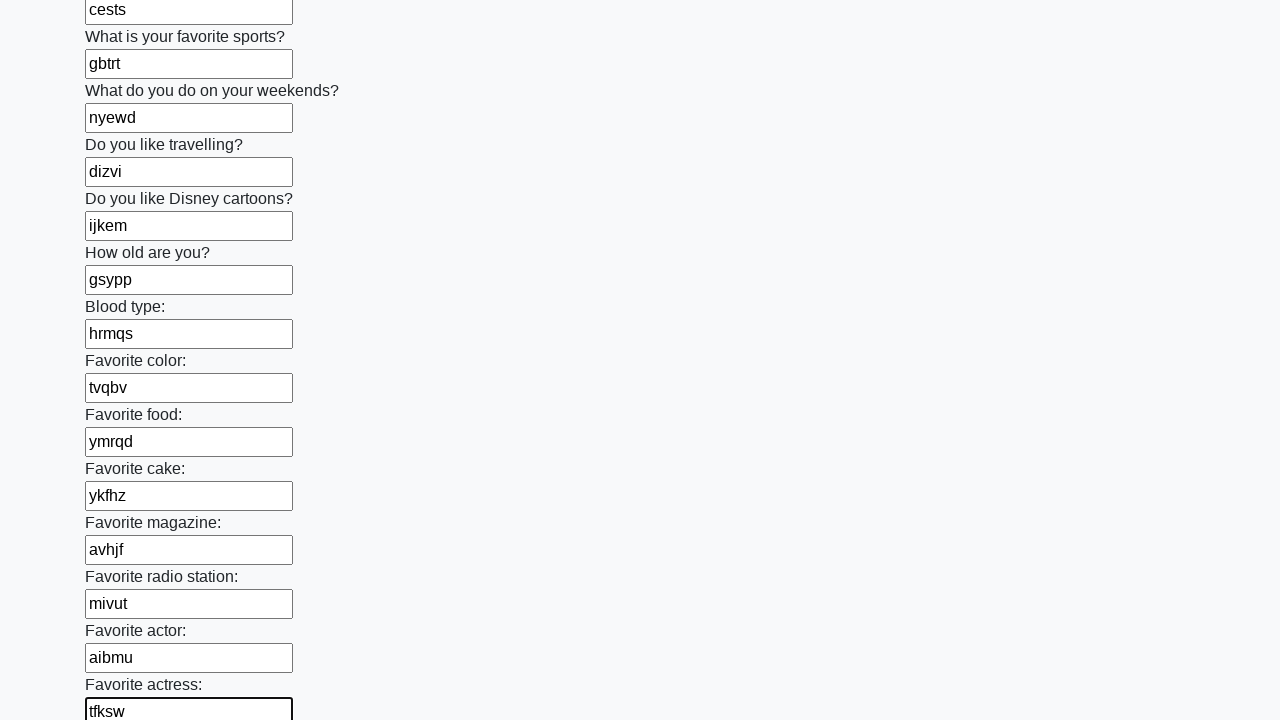

Filled input field with random text: 'mrkvt' on input >> nth=26
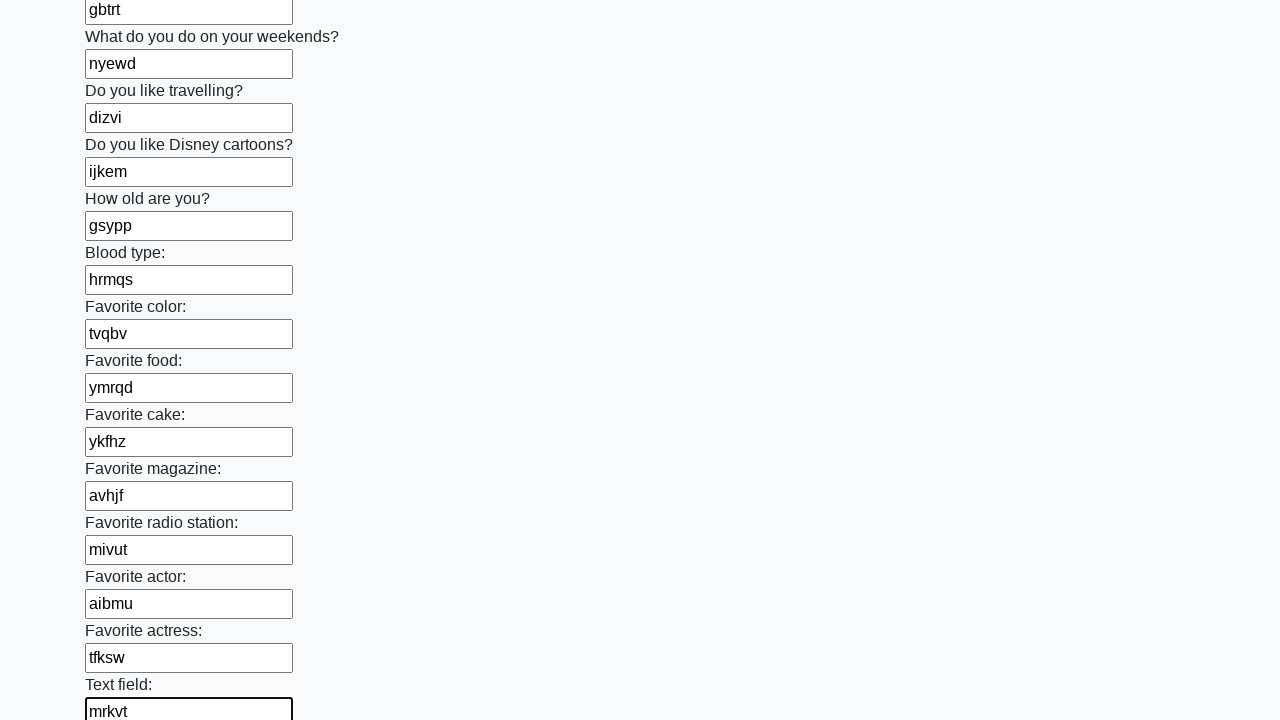

Filled input field with random text: 'inmst' on input >> nth=27
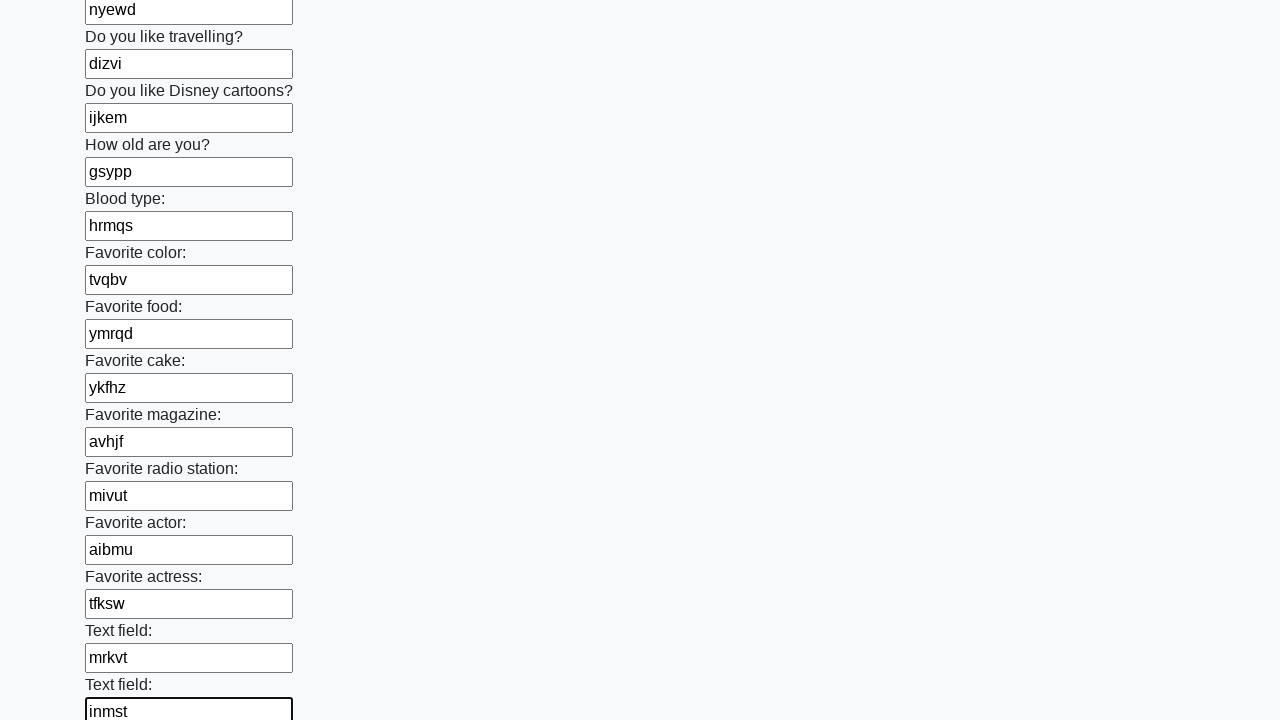

Filled input field with random text: 'ifsua' on input >> nth=28
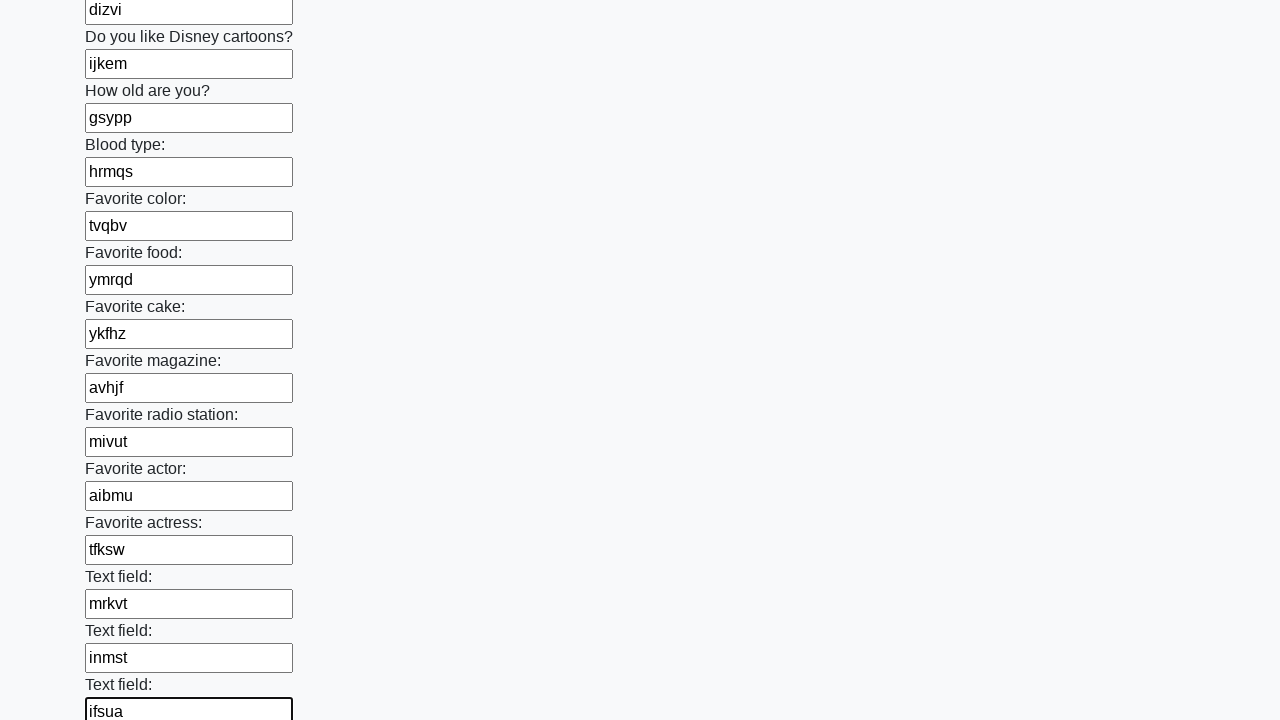

Filled input field with random text: 'uwyvy' on input >> nth=29
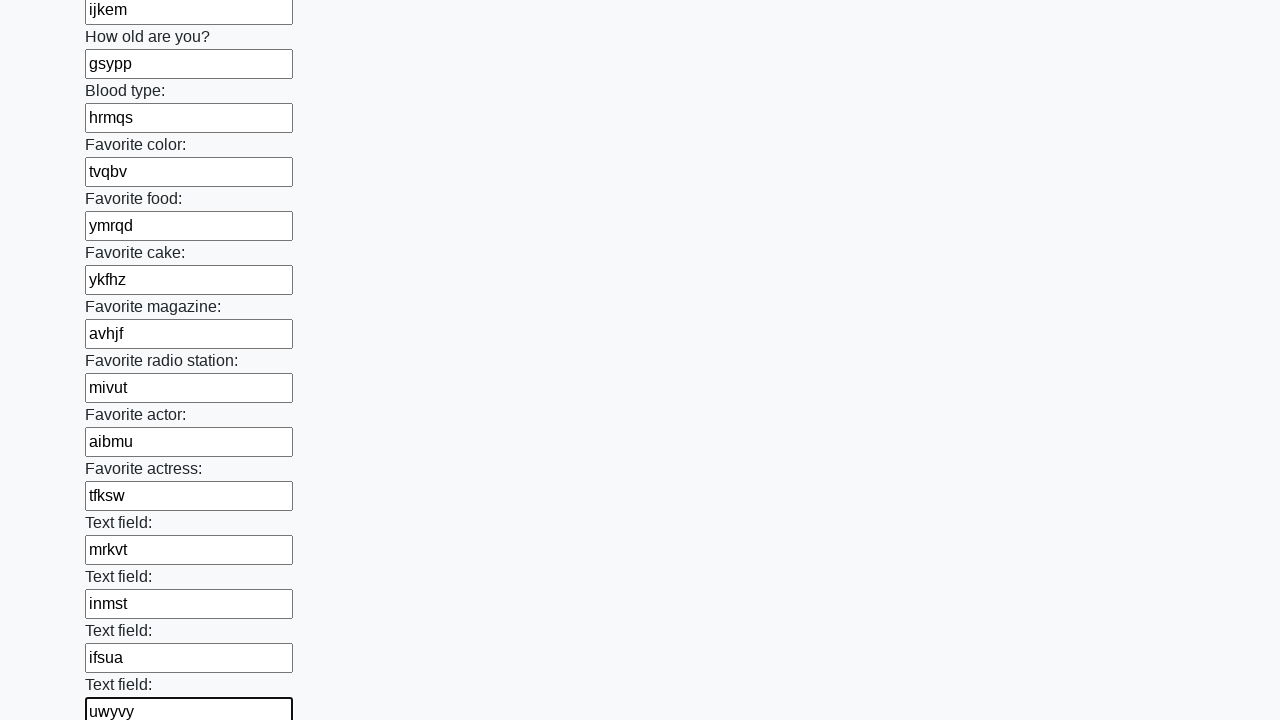

Filled input field with random text: 'bzgfq' on input >> nth=30
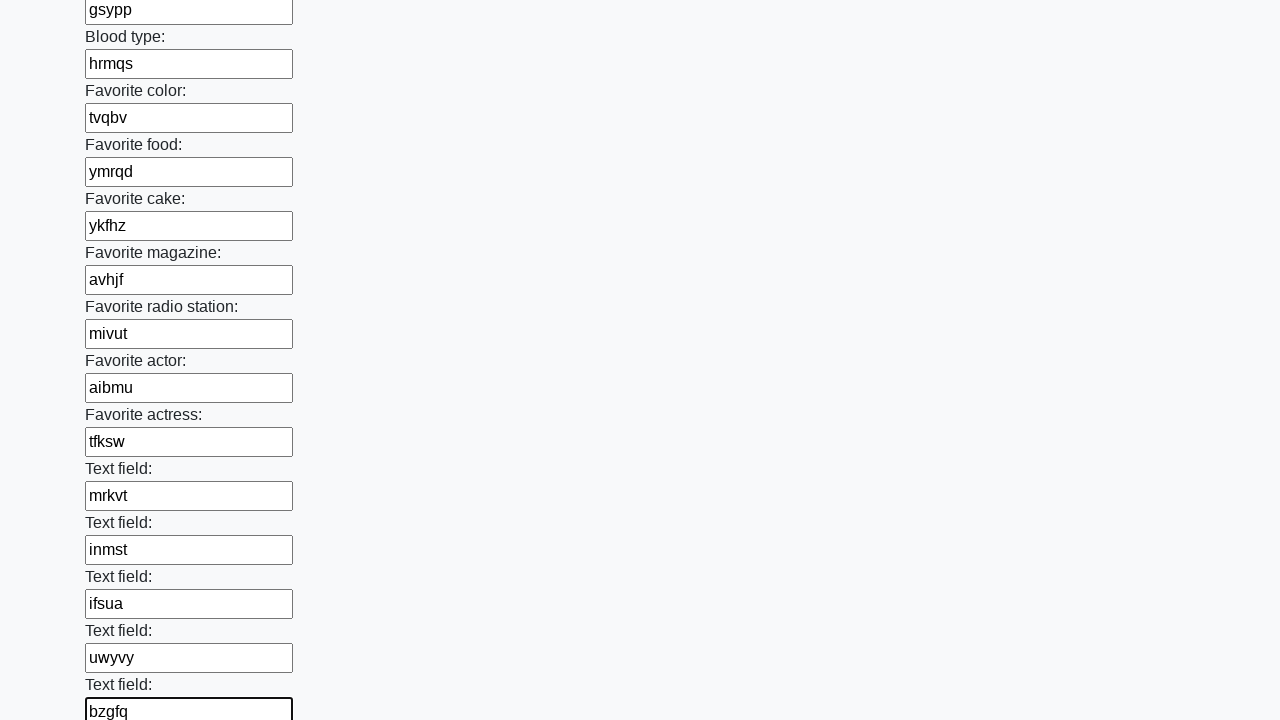

Filled input field with random text: 'bngqy' on input >> nth=31
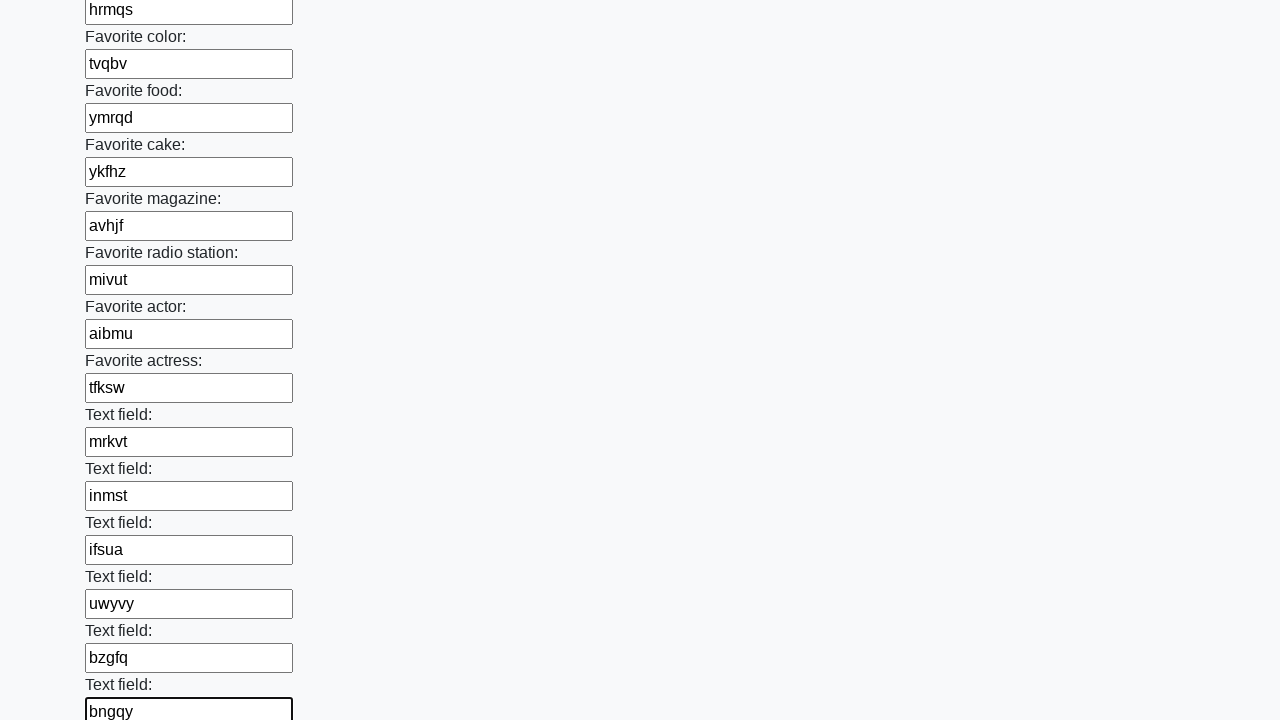

Filled input field with random text: 'udppj' on input >> nth=32
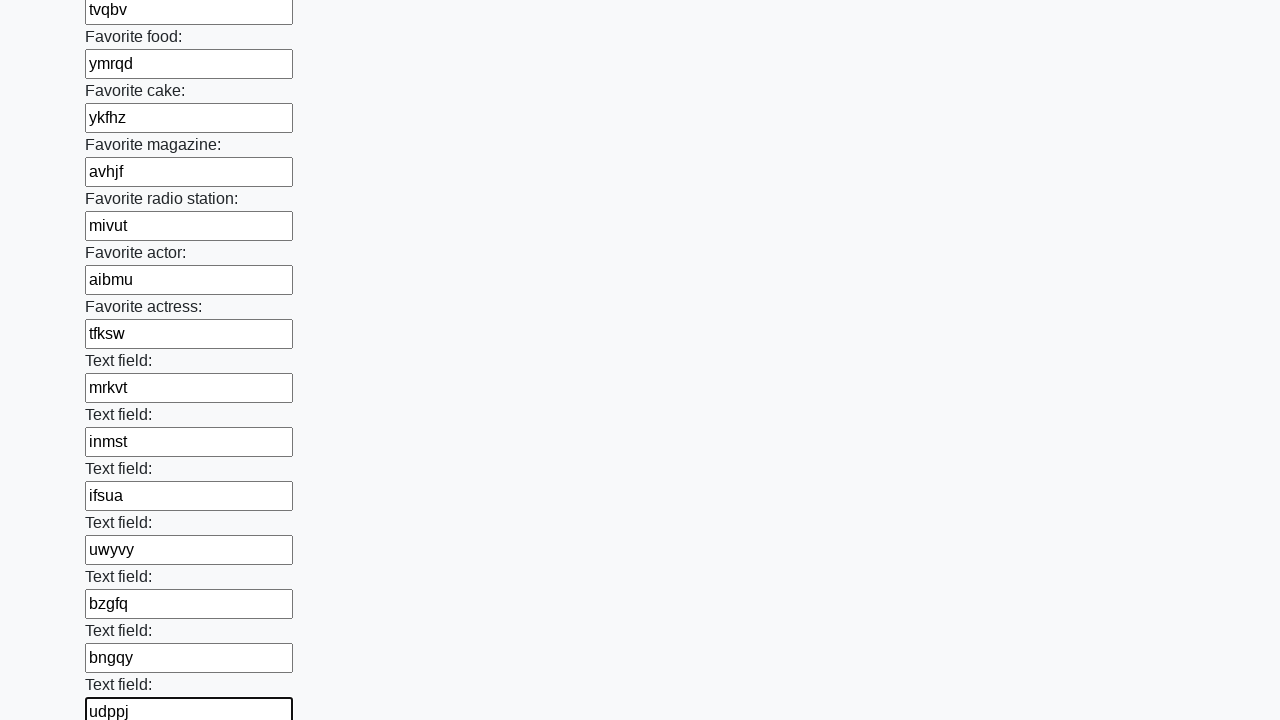

Filled input field with random text: 'zvqsw' on input >> nth=33
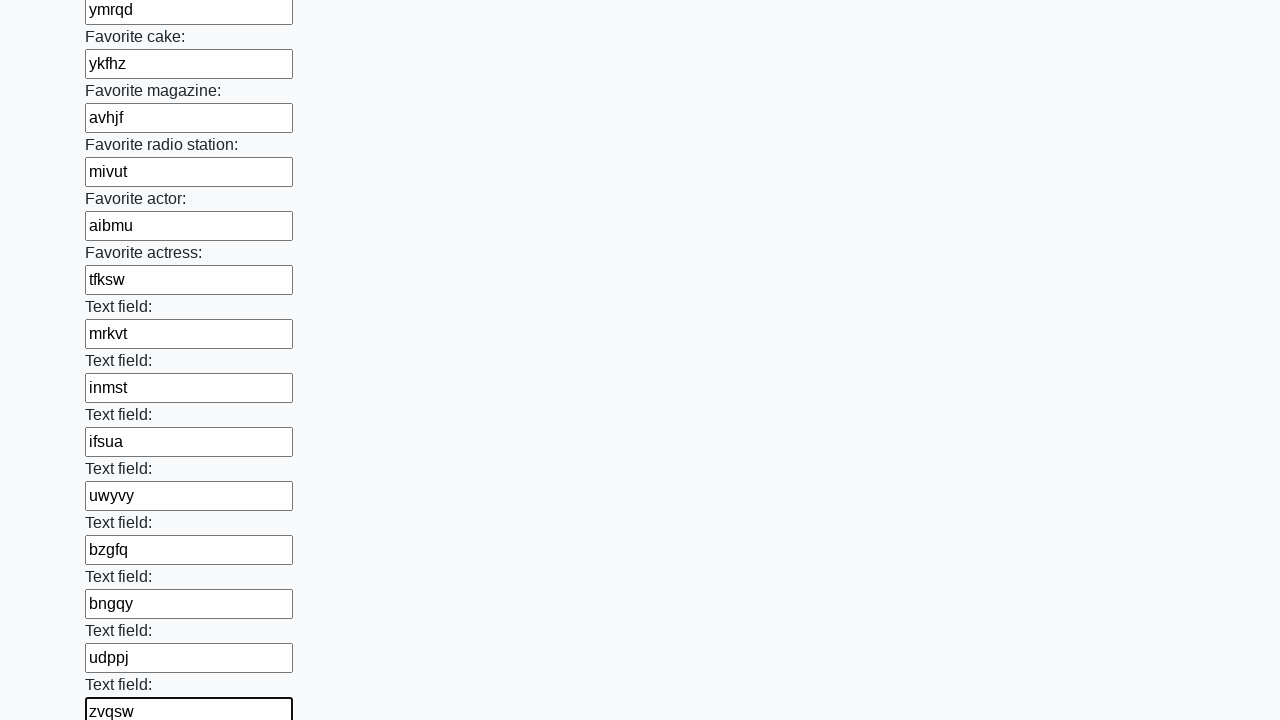

Filled input field with random text: 'rfjto' on input >> nth=34
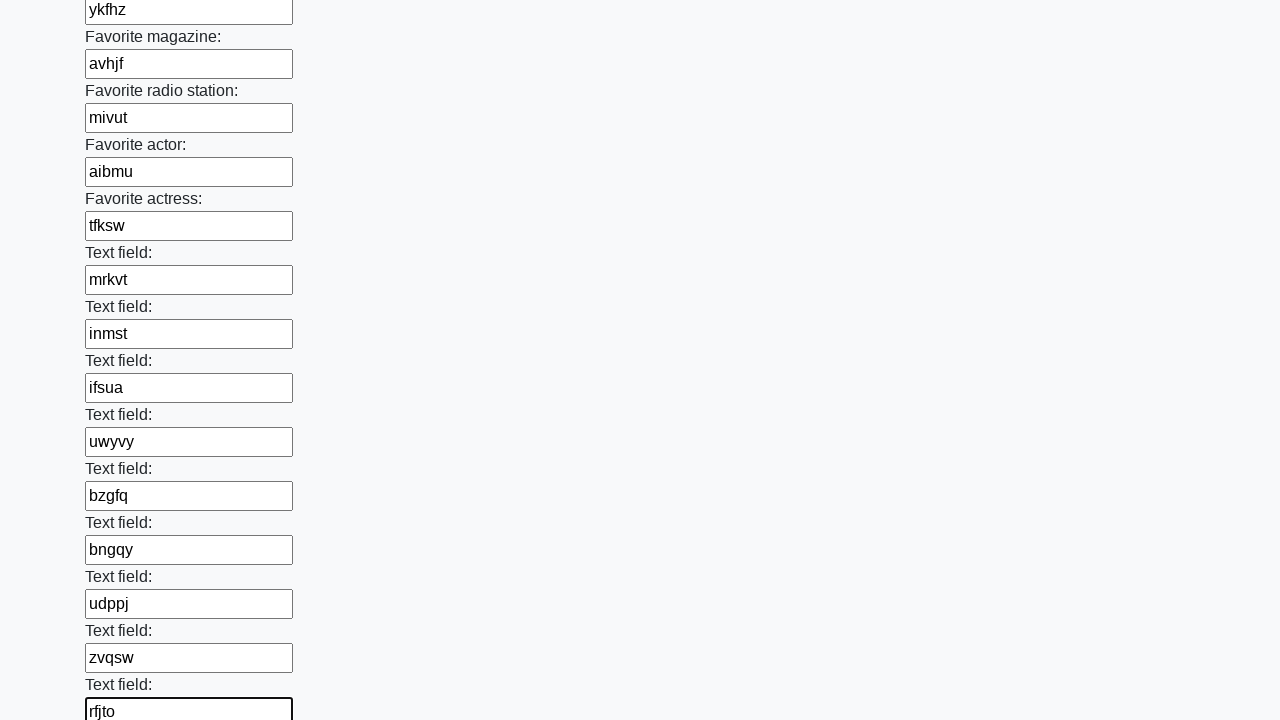

Filled input field with random text: 'mmwpb' on input >> nth=35
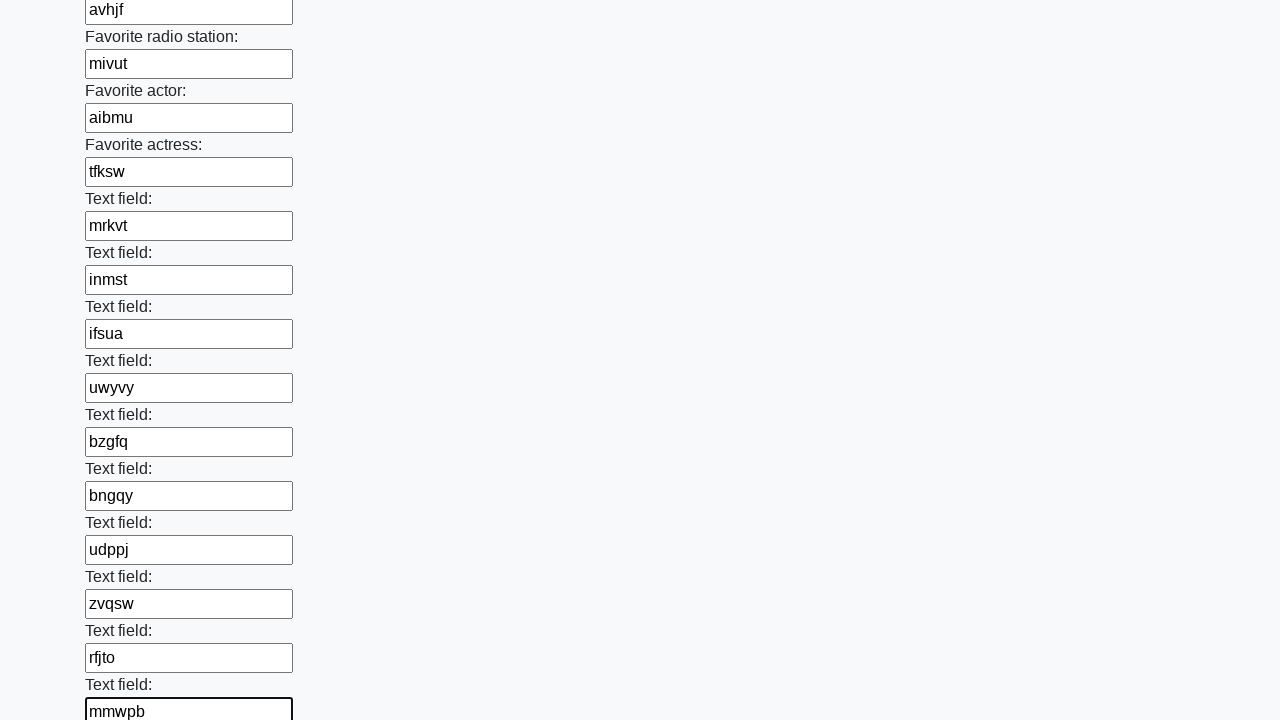

Filled input field with random text: 'beukn' on input >> nth=36
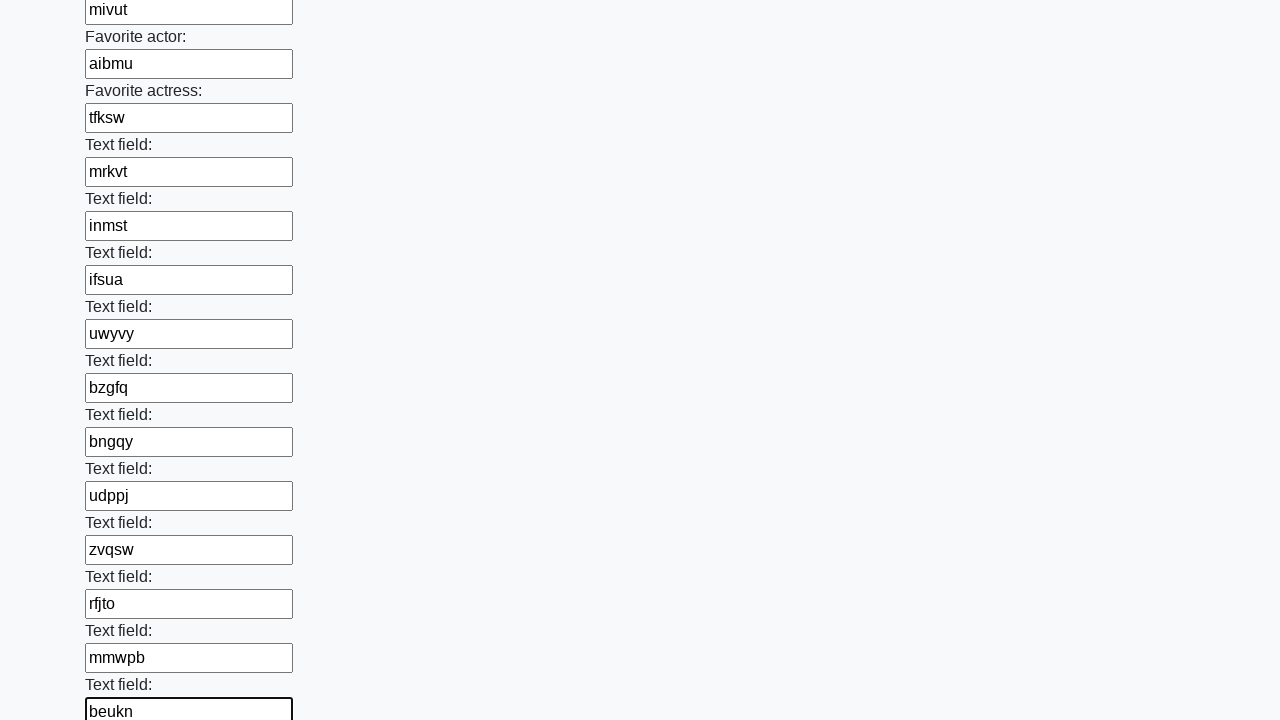

Filled input field with random text: 'utlyv' on input >> nth=37
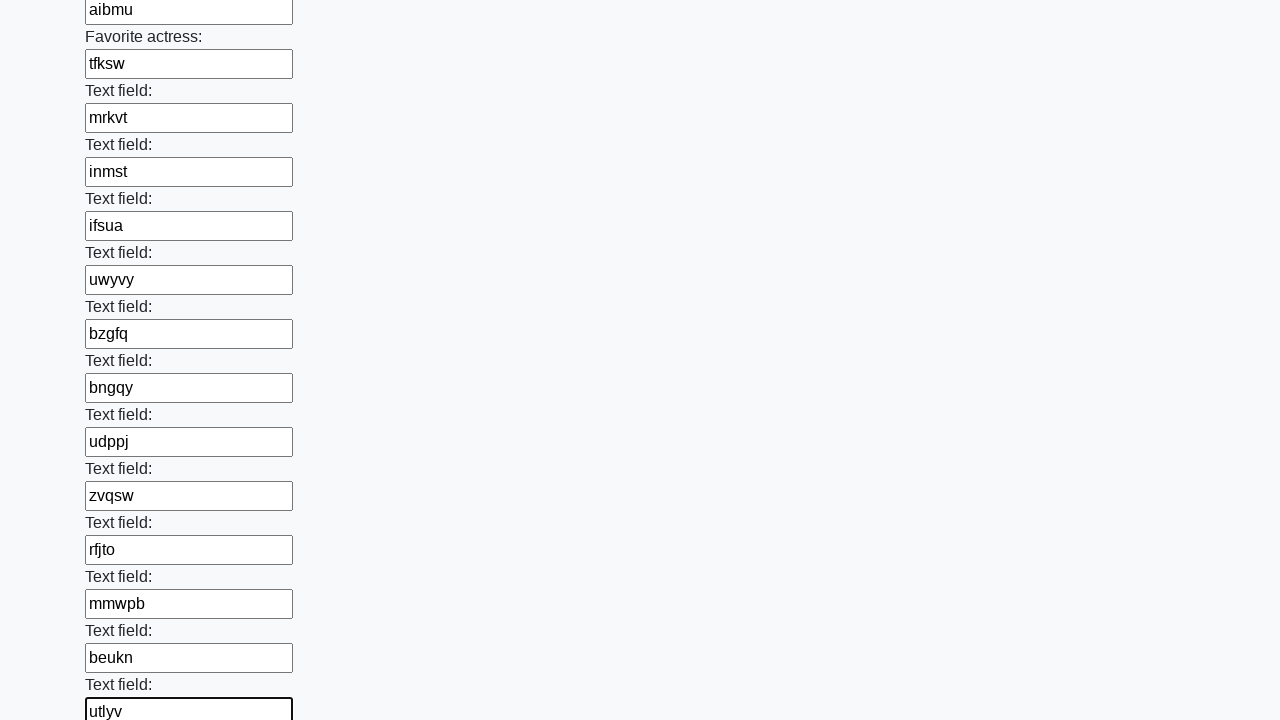

Filled input field with random text: 'egfaz' on input >> nth=38
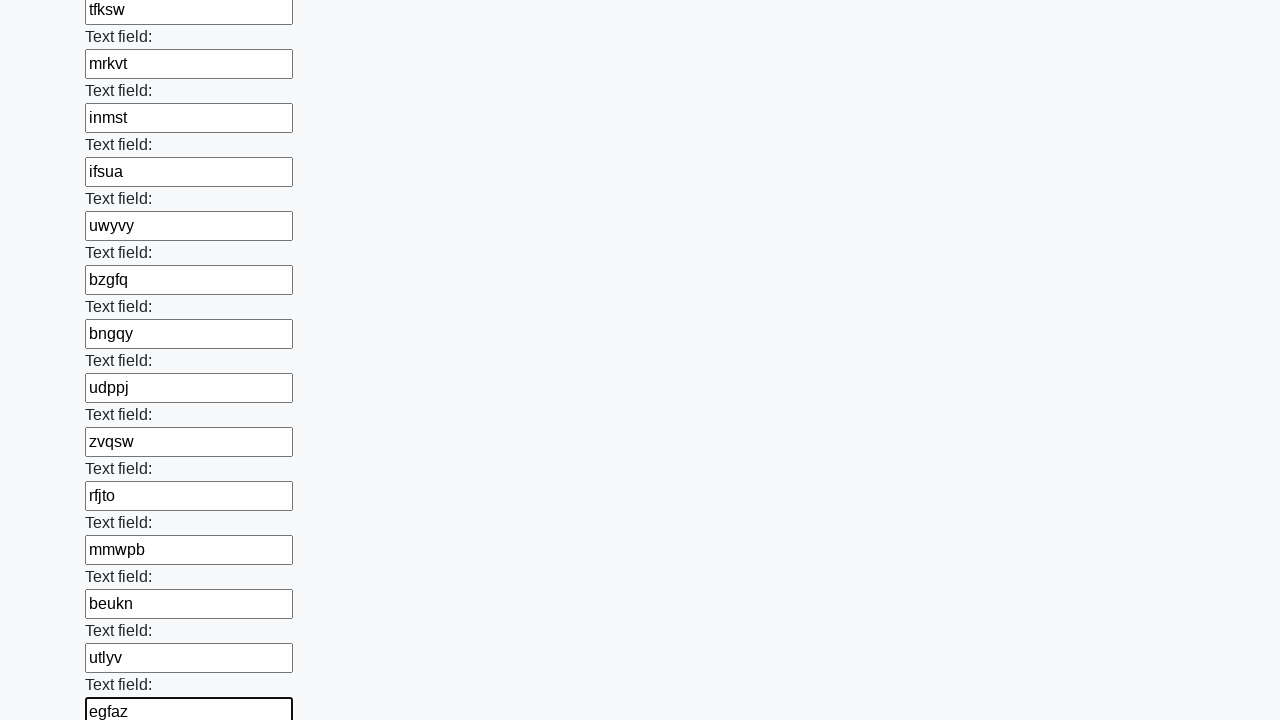

Filled input field with random text: 'cylvs' on input >> nth=39
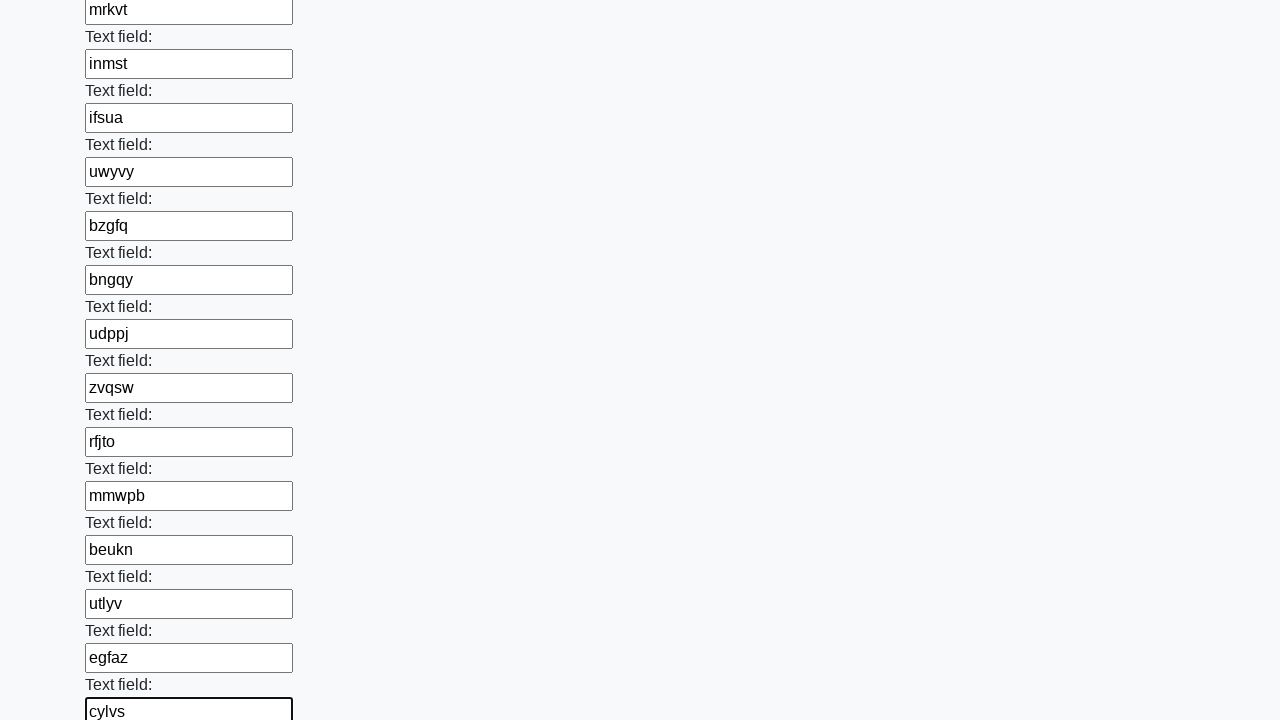

Filled input field with random text: 'tdlzg' on input >> nth=40
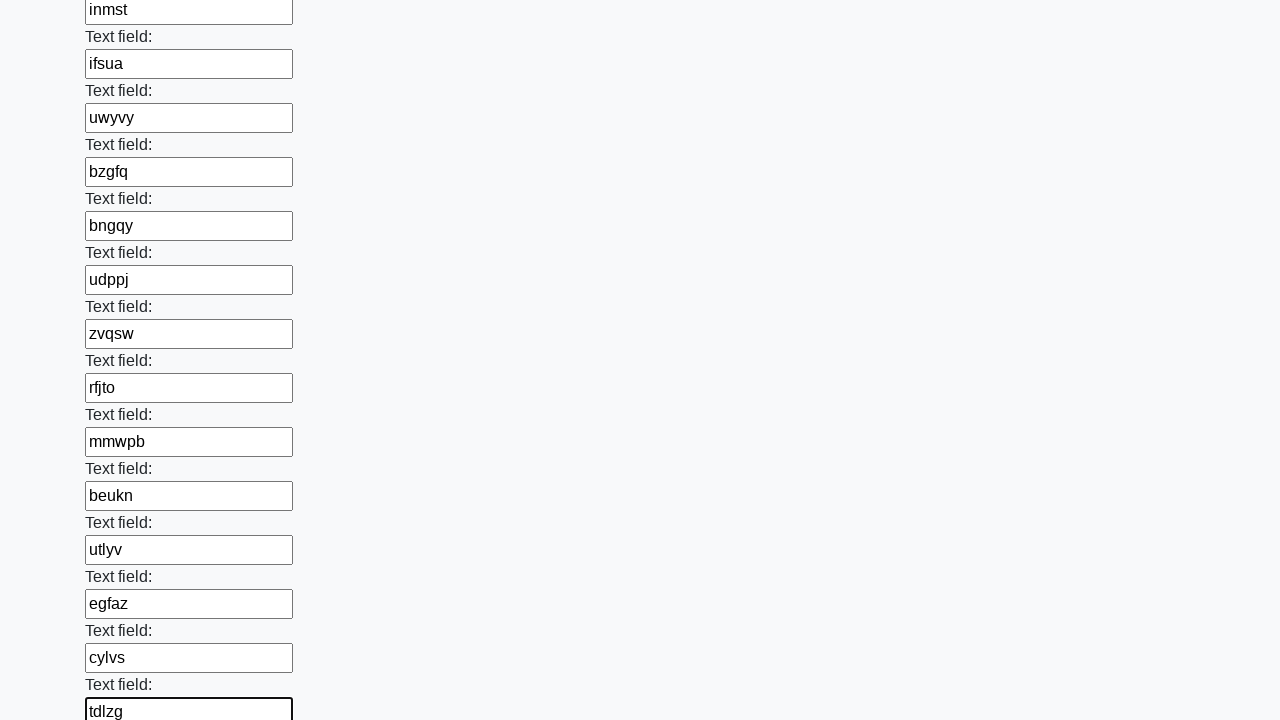

Filled input field with random text: 'awvls' on input >> nth=41
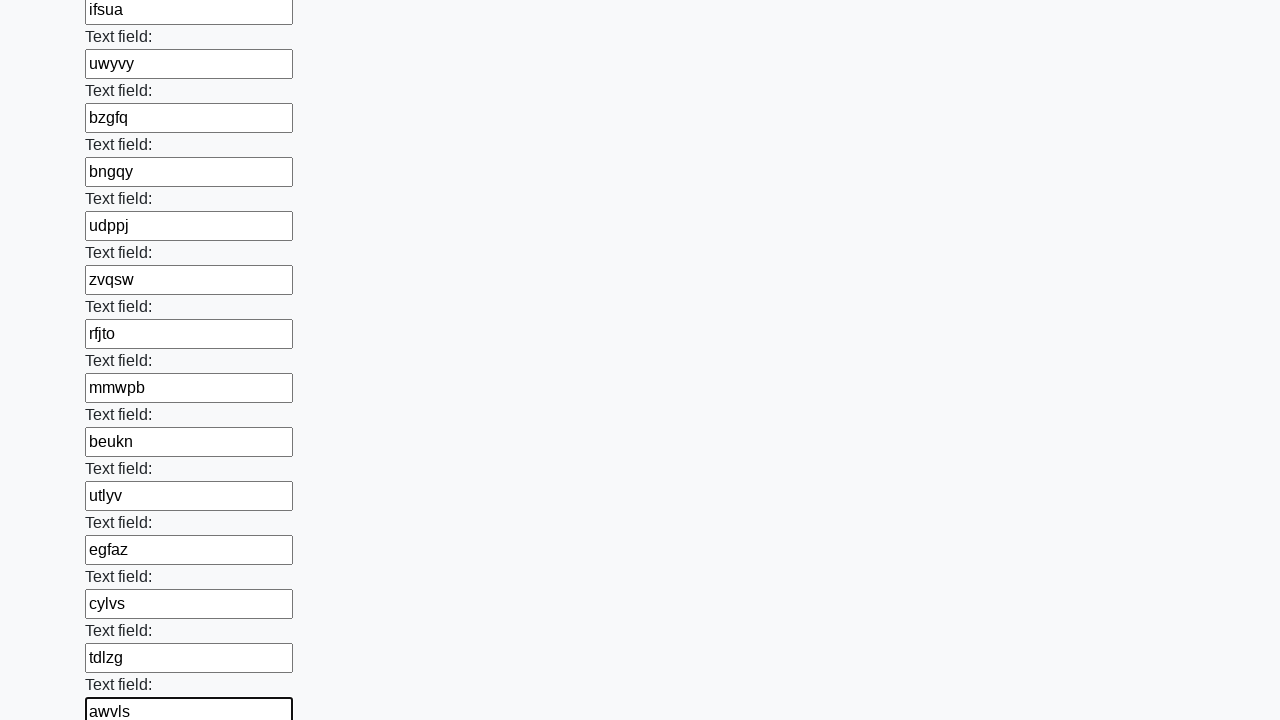

Filled input field with random text: 'pnojk' on input >> nth=42
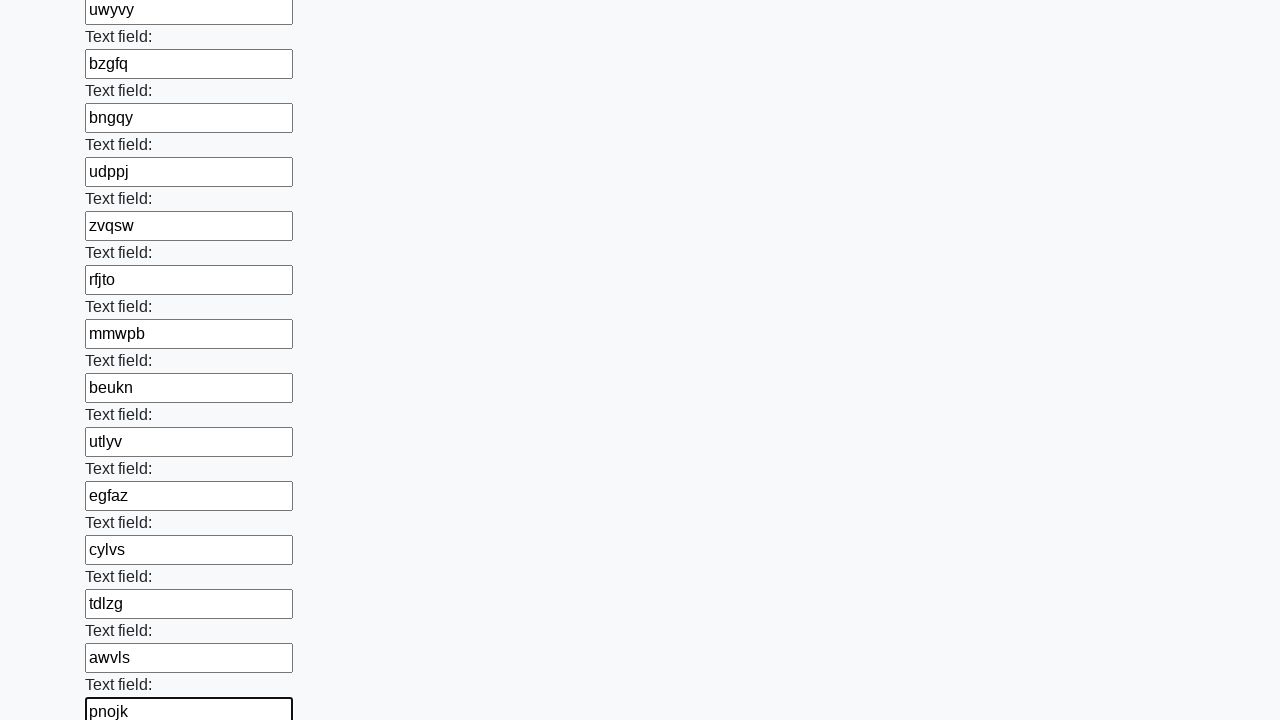

Filled input field with random text: 'lhwld' on input >> nth=43
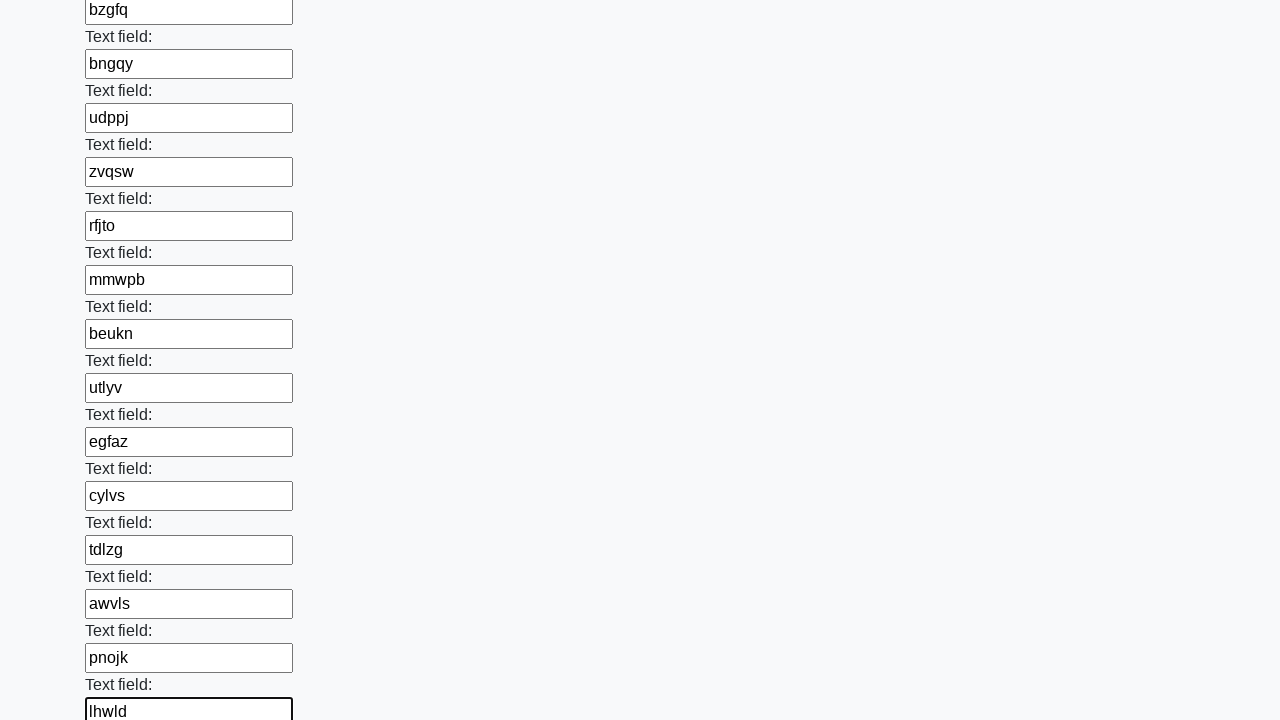

Filled input field with random text: 'gweql' on input >> nth=44
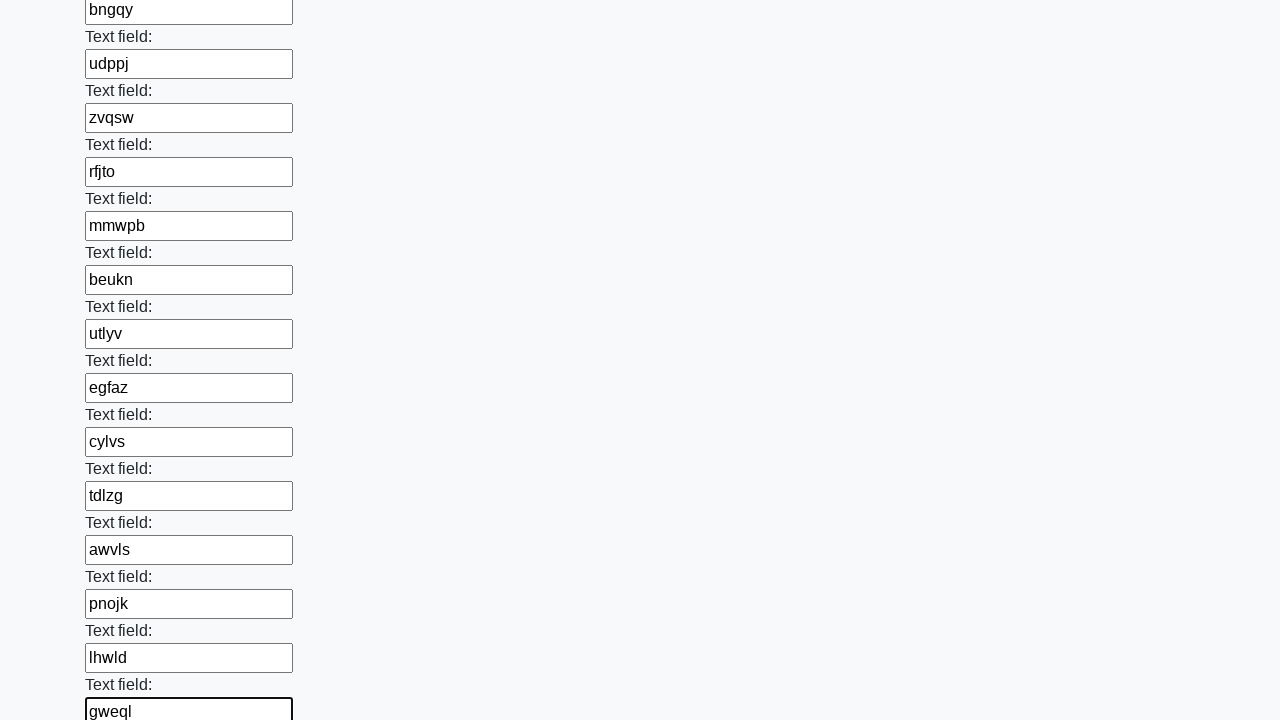

Filled input field with random text: 'vlero' on input >> nth=45
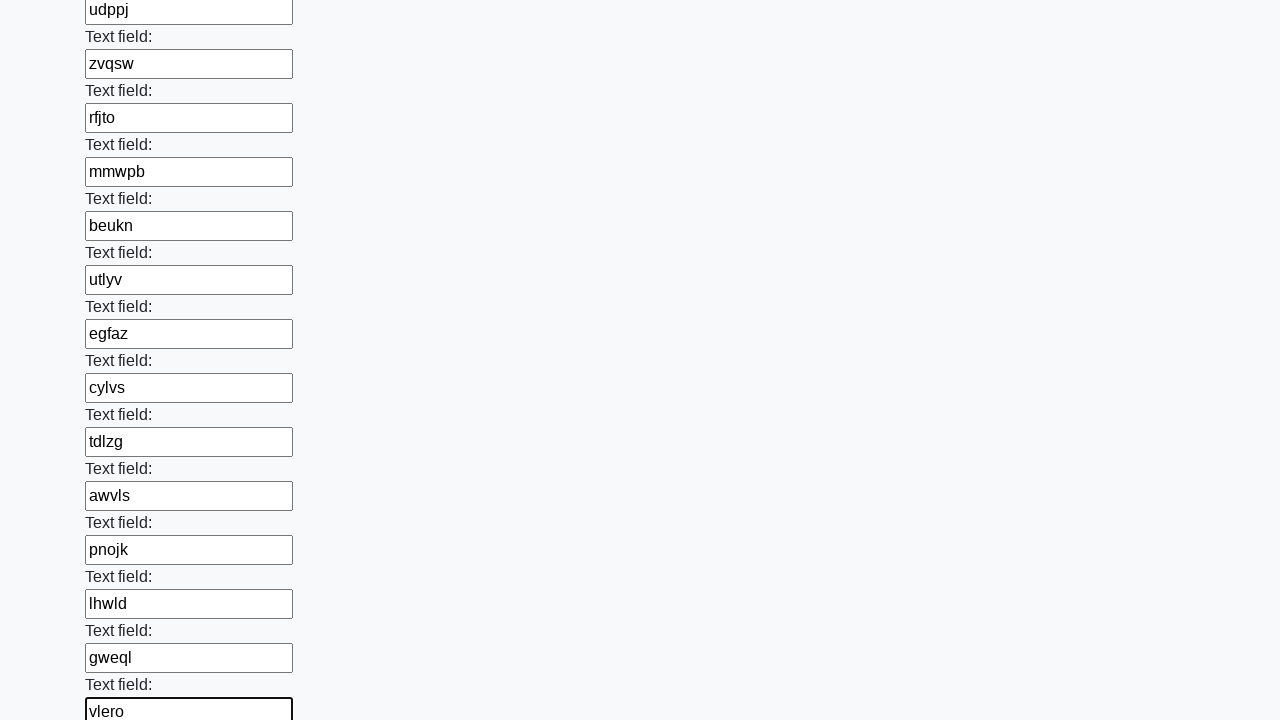

Filled input field with random text: 'zhige' on input >> nth=46
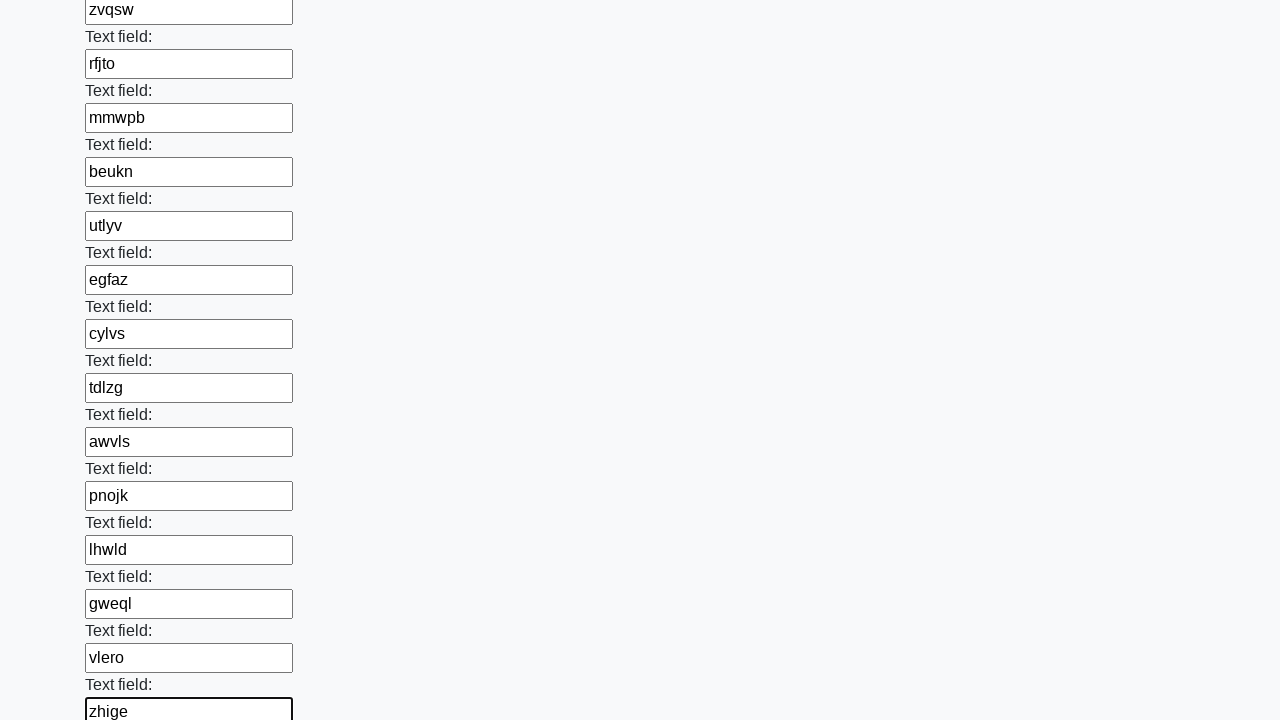

Filled input field with random text: 'dgrgl' on input >> nth=47
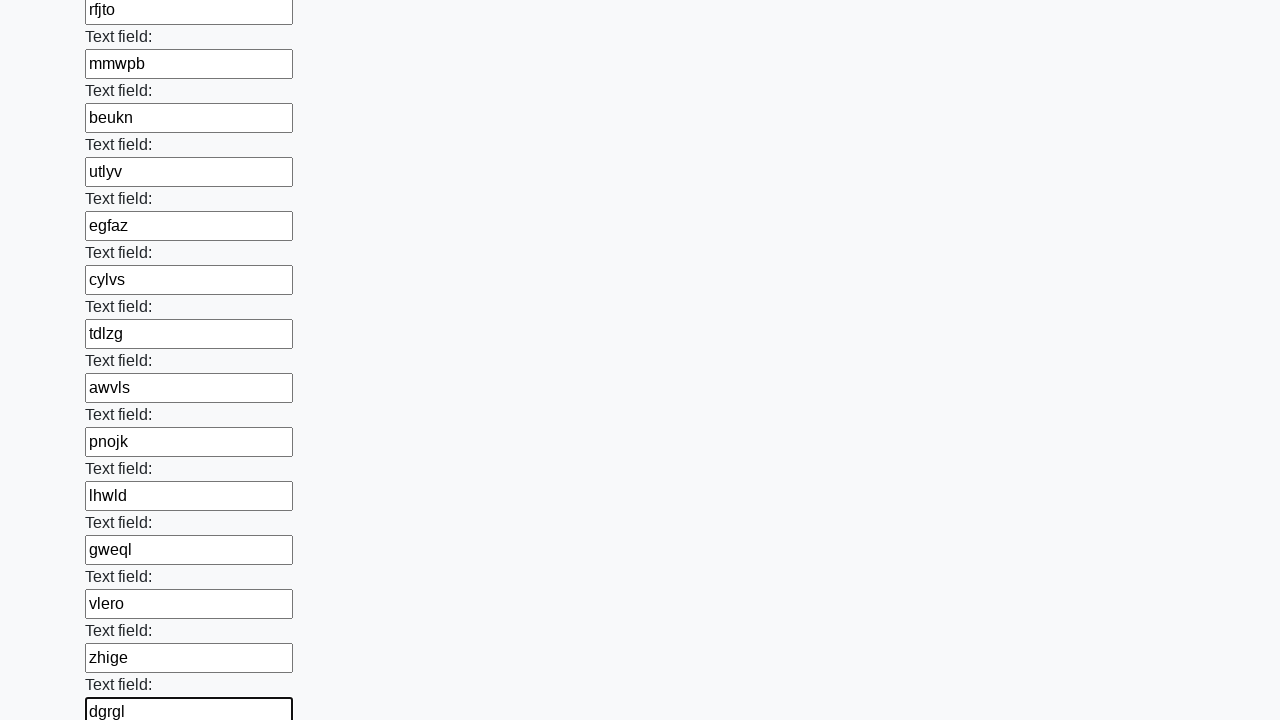

Filled input field with random text: 'tegep' on input >> nth=48
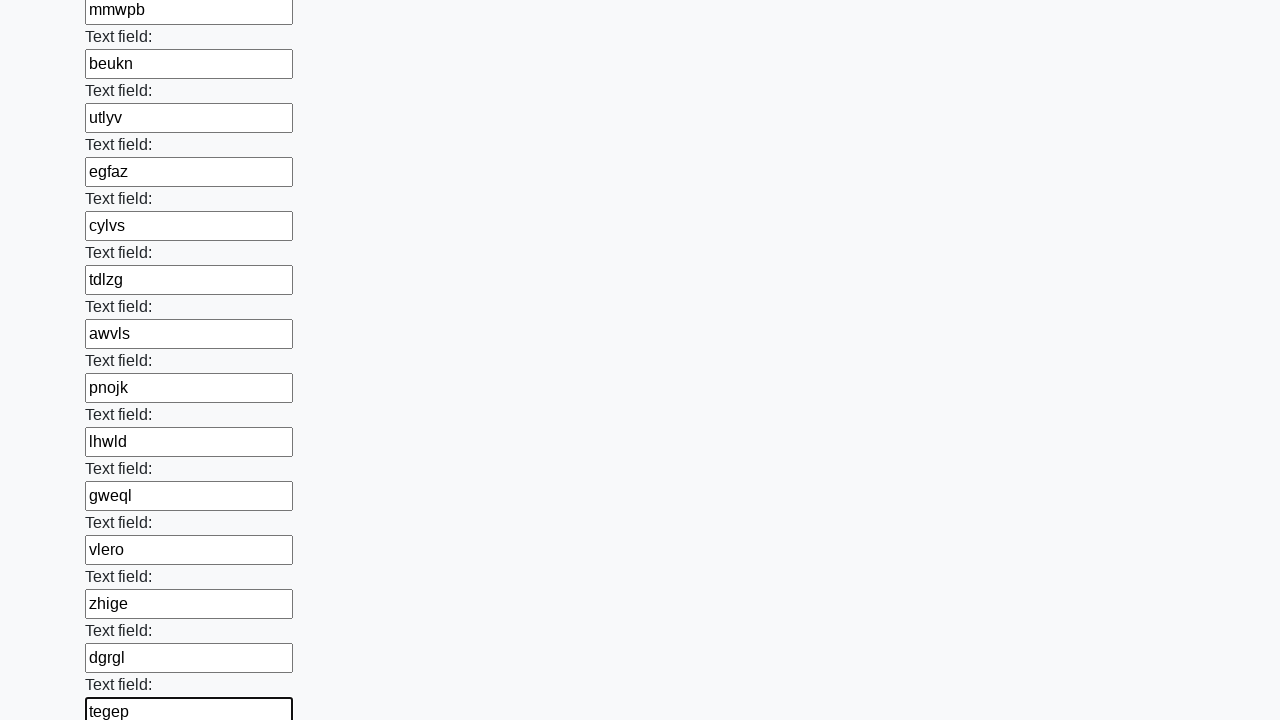

Filled input field with random text: 'rmxyc' on input >> nth=49
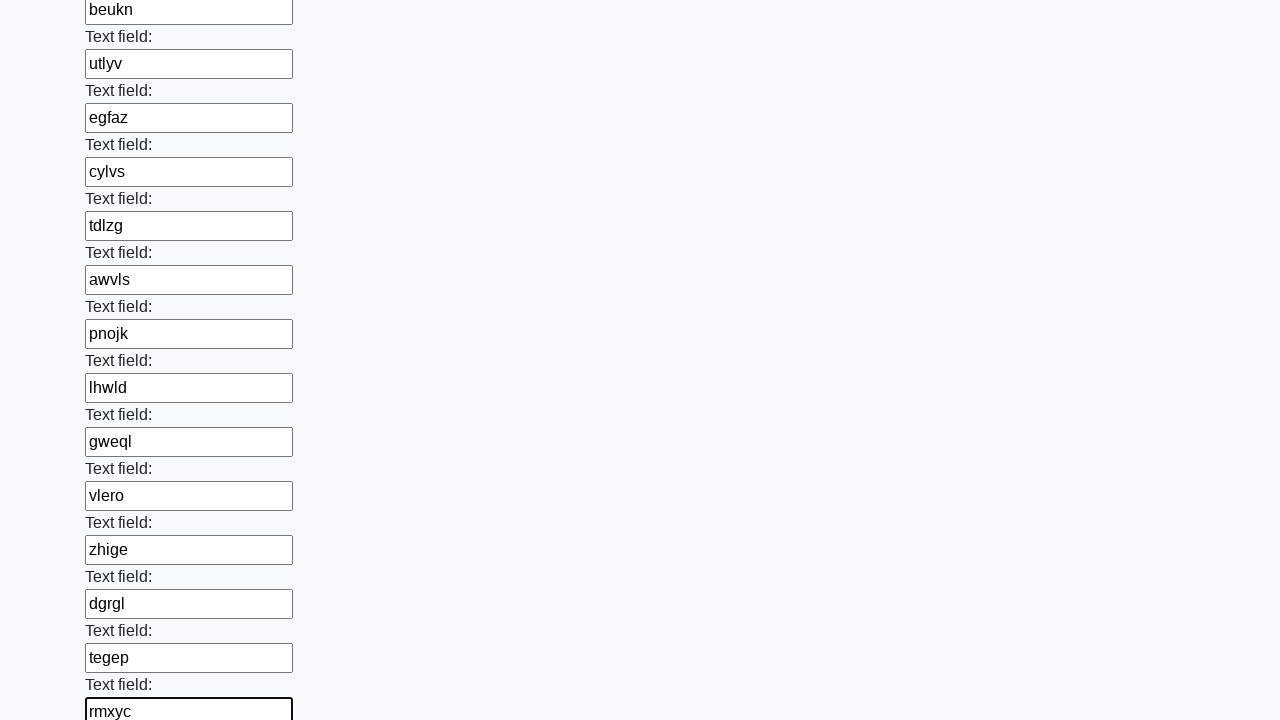

Filled input field with random text: 'tttzx' on input >> nth=50
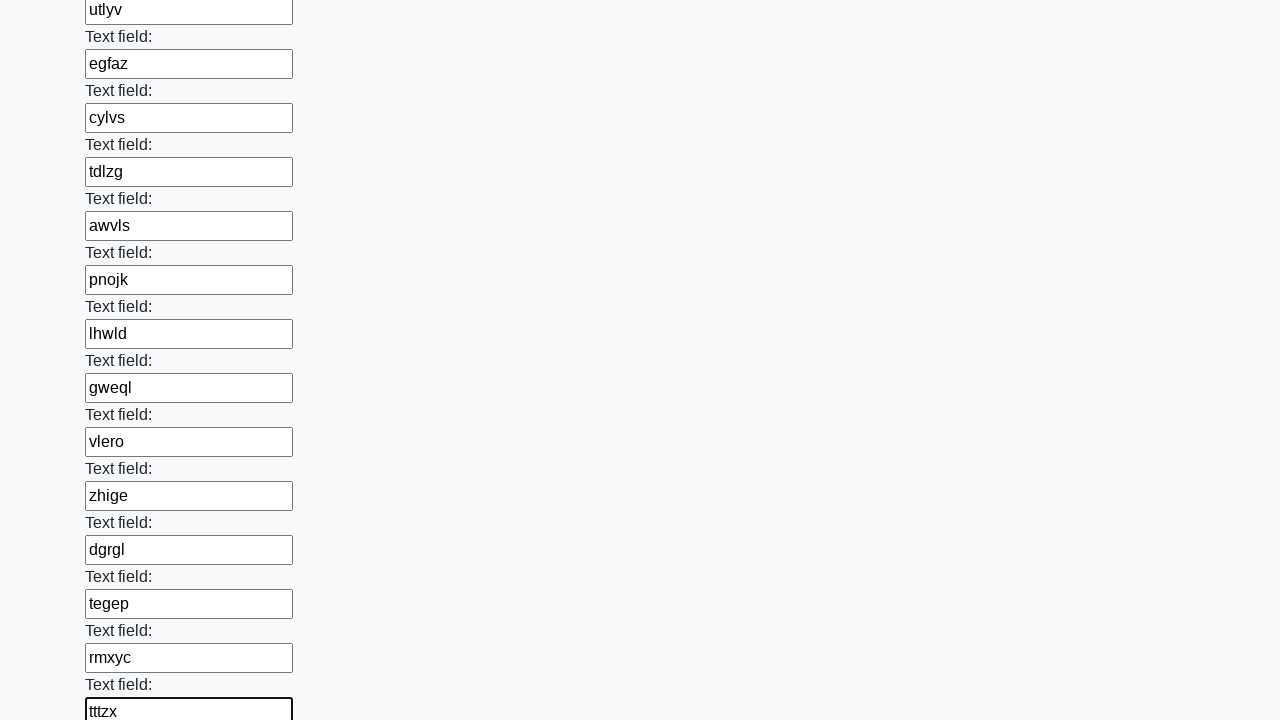

Filled input field with random text: 'qaoro' on input >> nth=51
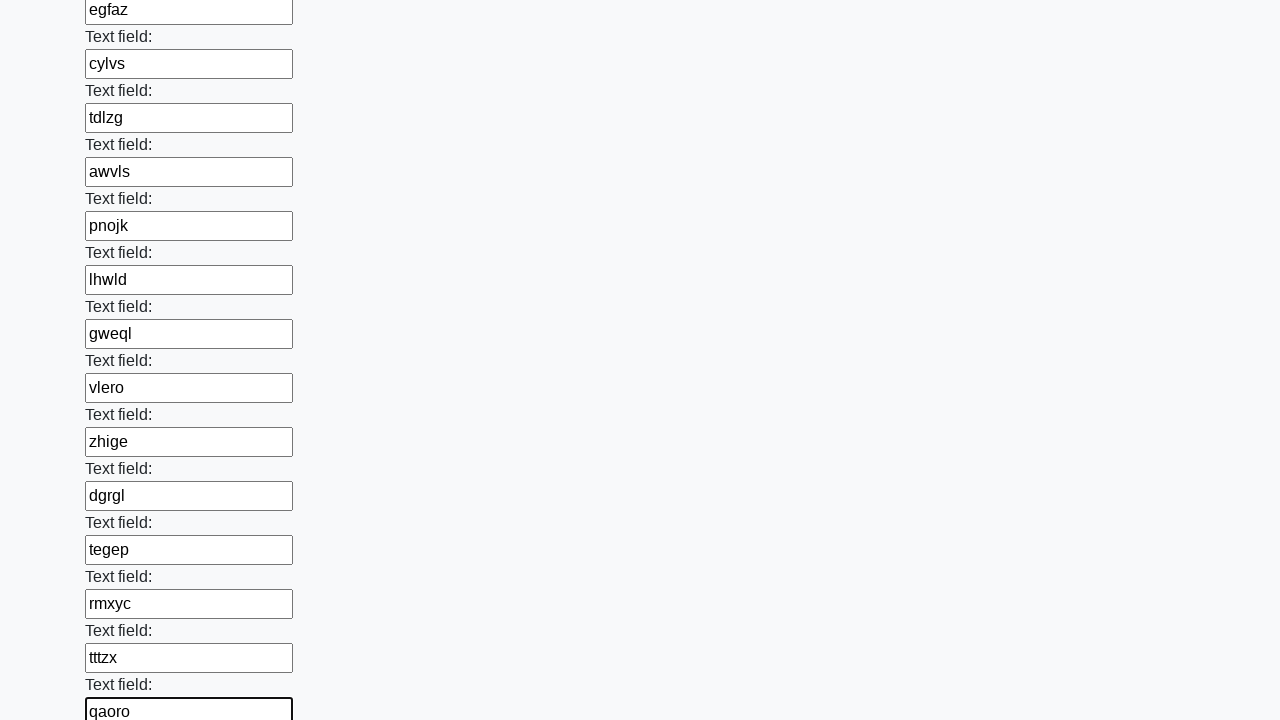

Filled input field with random text: 'uuwvj' on input >> nth=52
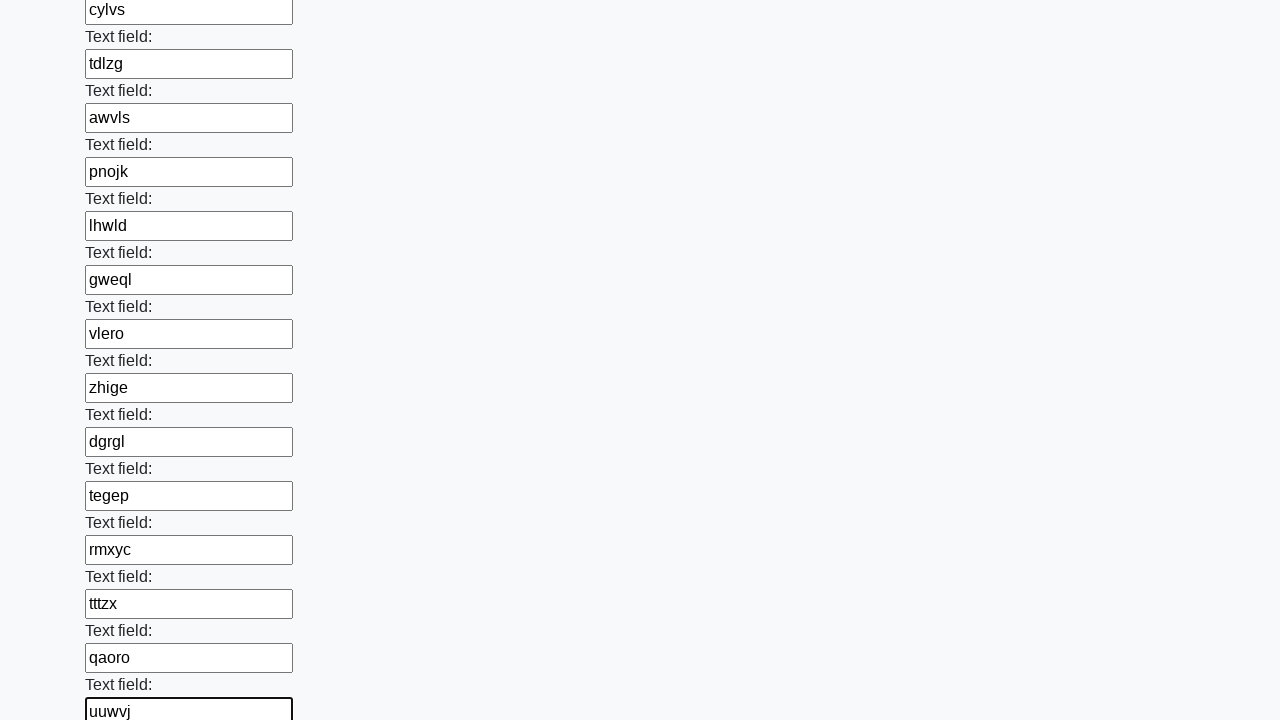

Filled input field with random text: 'oernk' on input >> nth=53
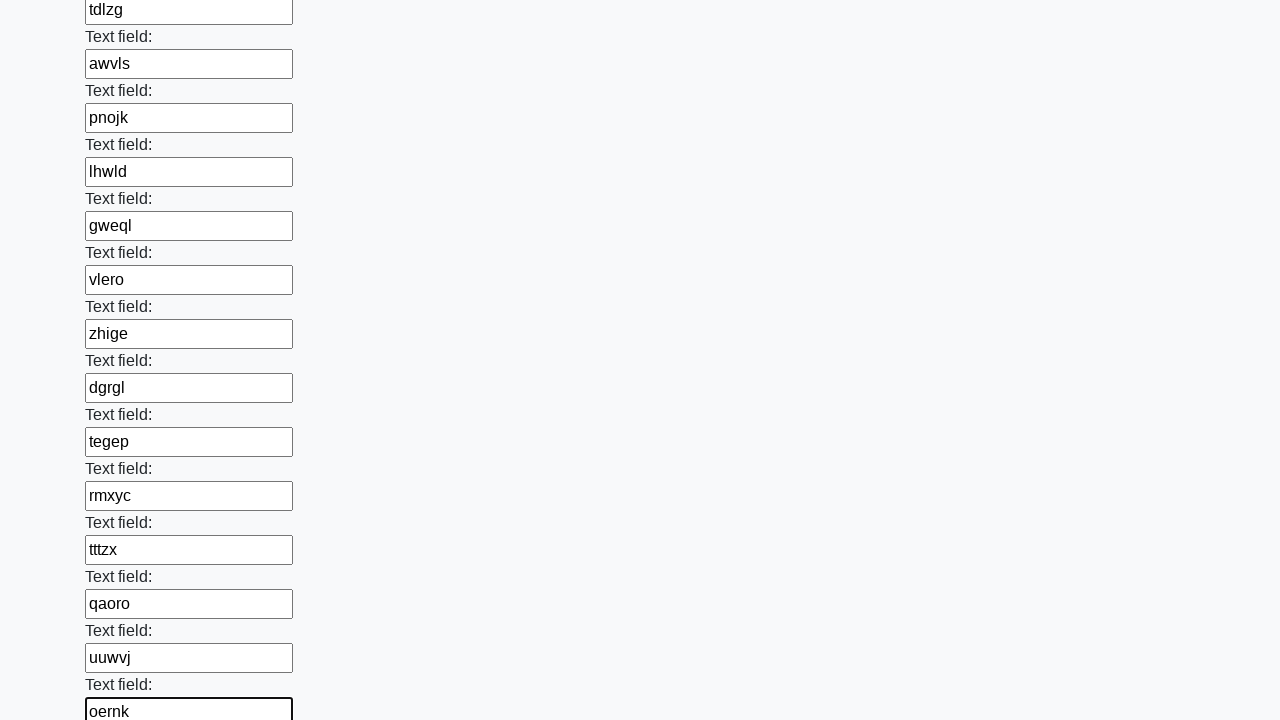

Filled input field with random text: 'epdqr' on input >> nth=54
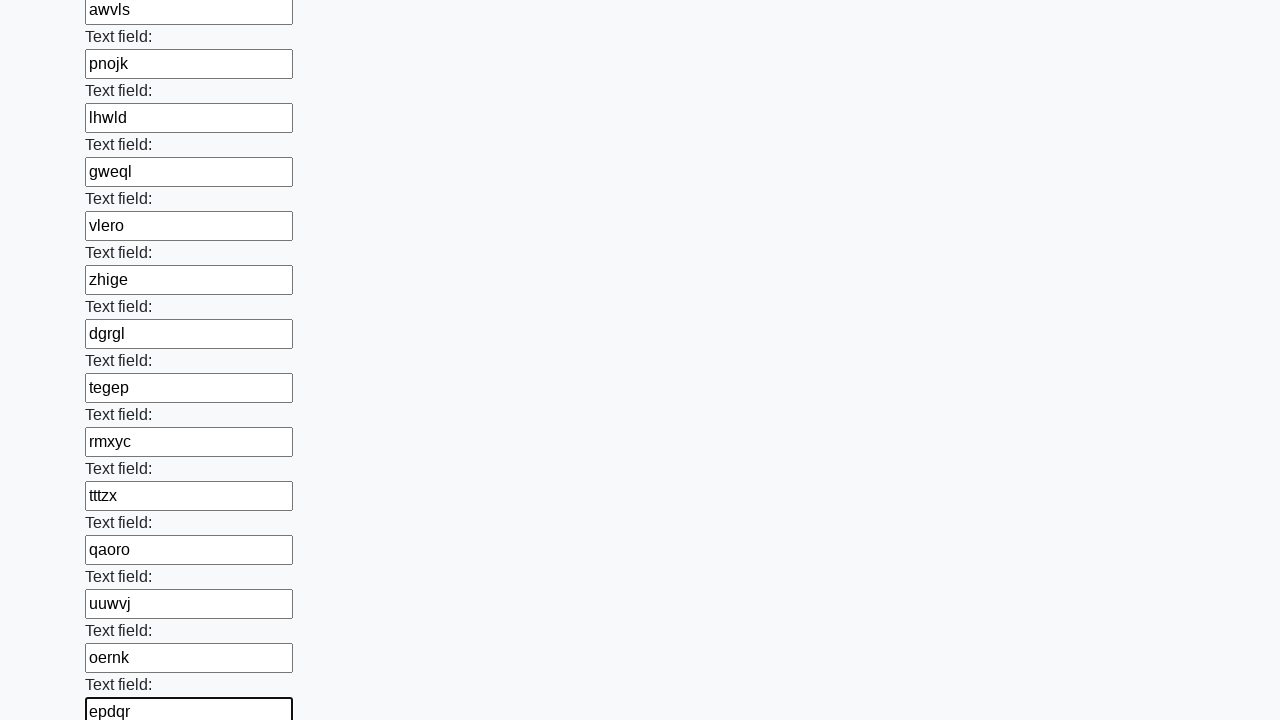

Filled input field with random text: 'qkdru' on input >> nth=55
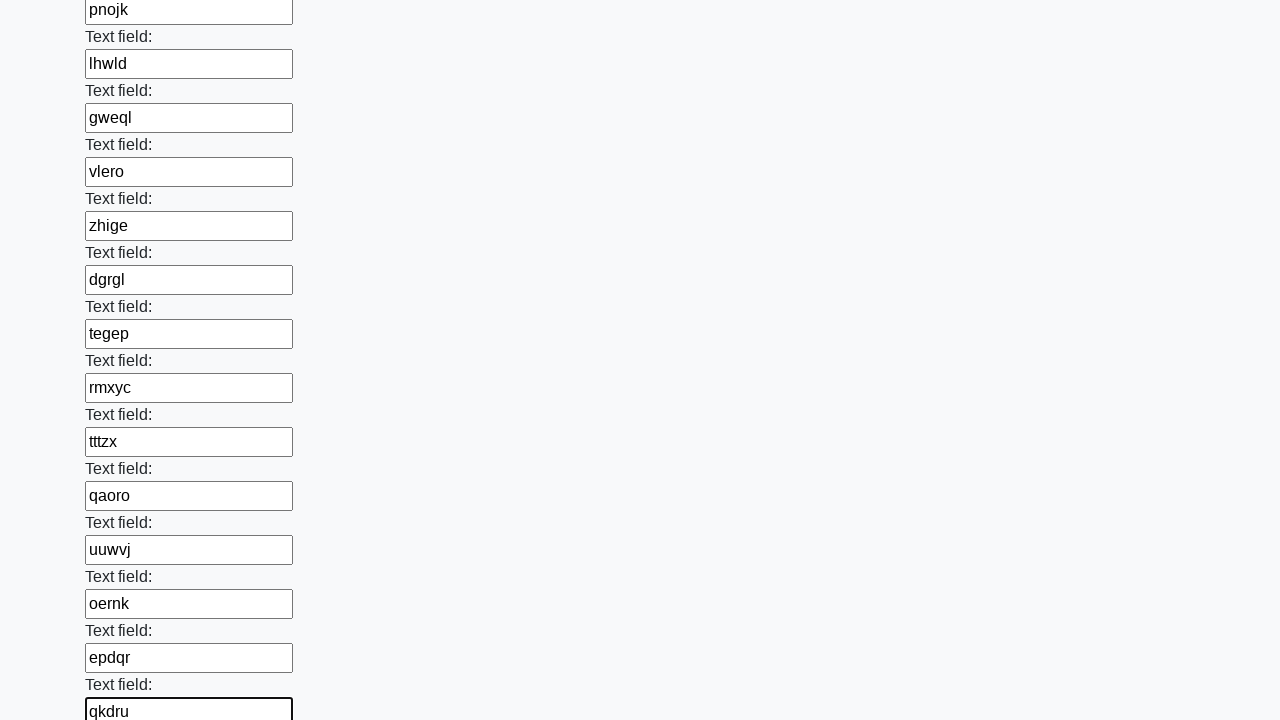

Filled input field with random text: 'wtrgm' on input >> nth=56
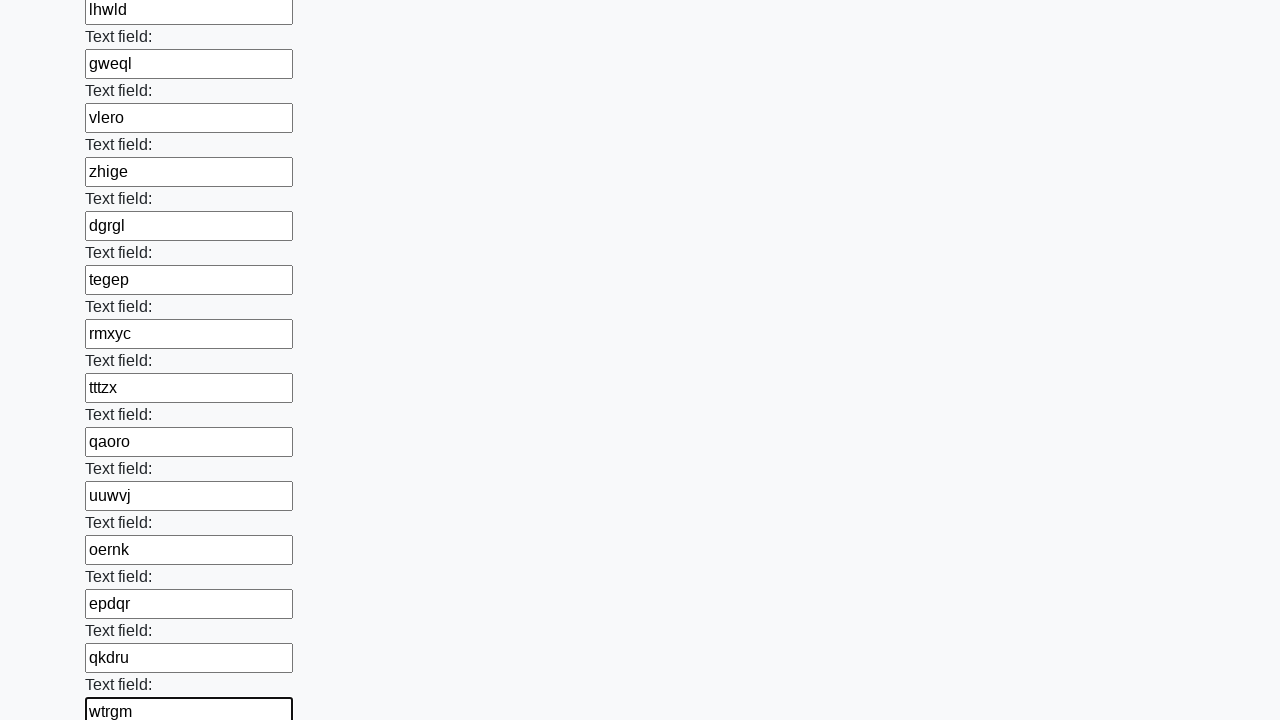

Filled input field with random text: 'zvsuh' on input >> nth=57
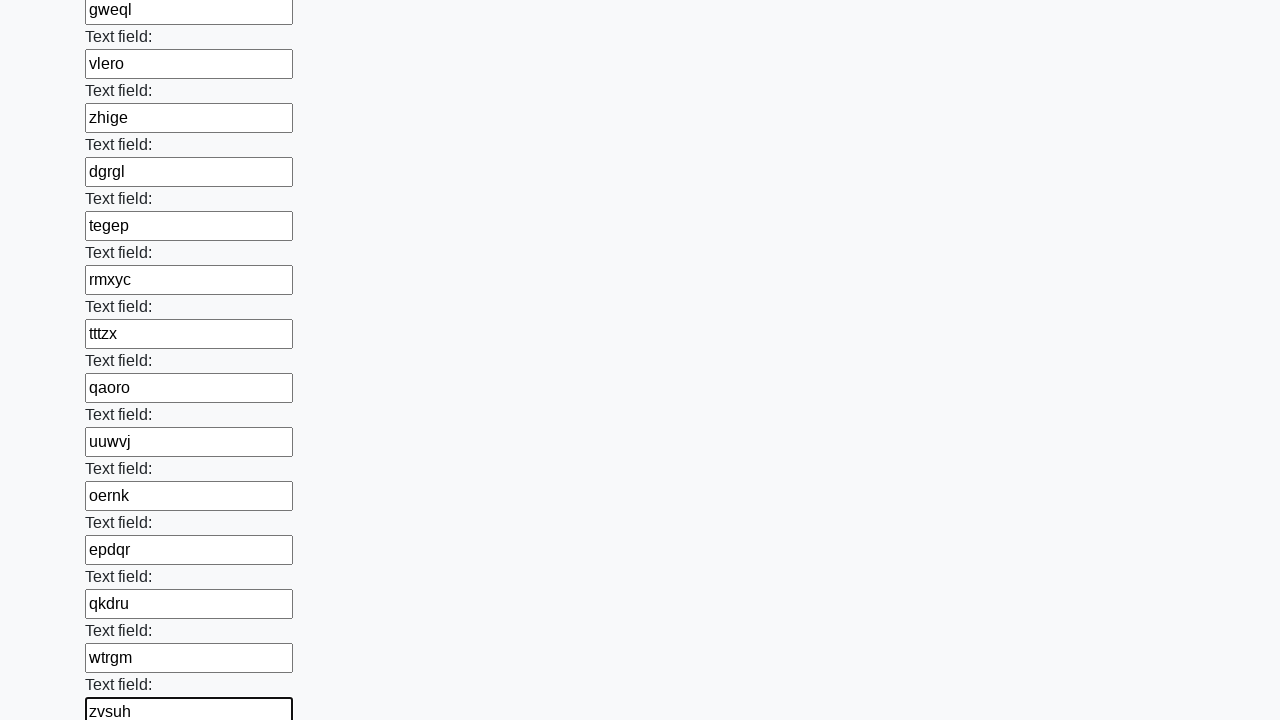

Filled input field with random text: 'fvdsl' on input >> nth=58
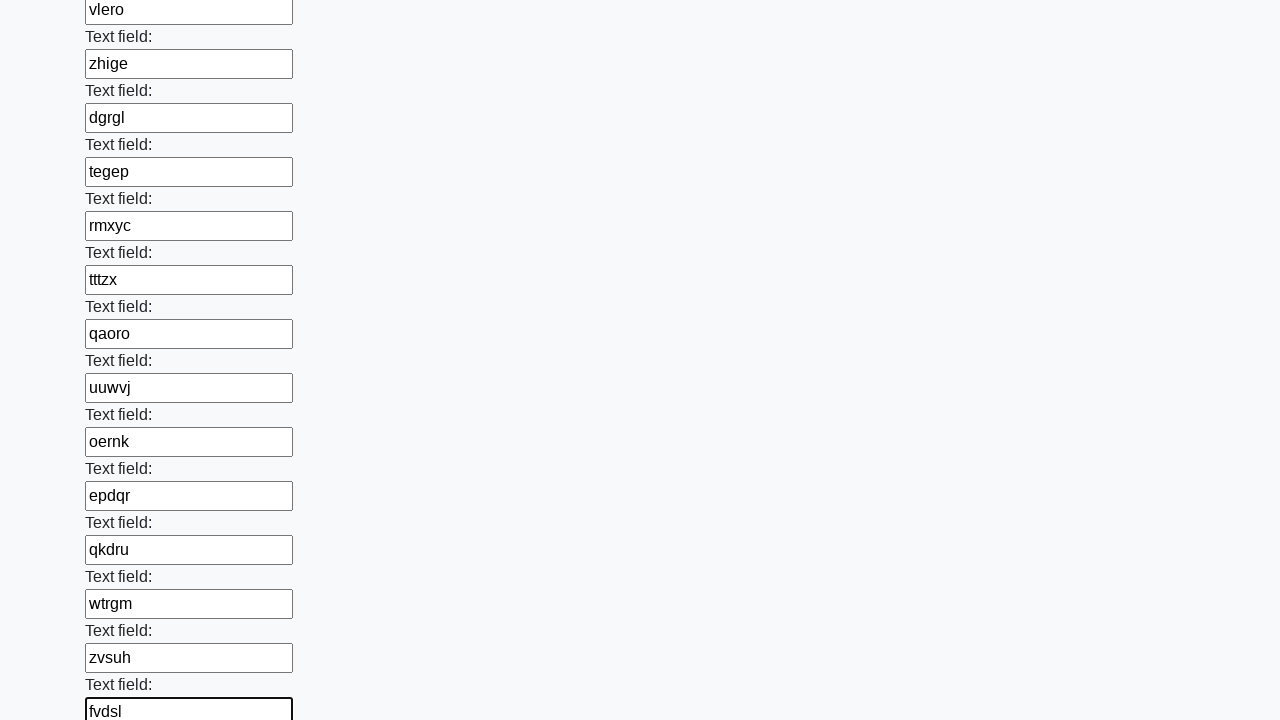

Filled input field with random text: 'fwlhd' on input >> nth=59
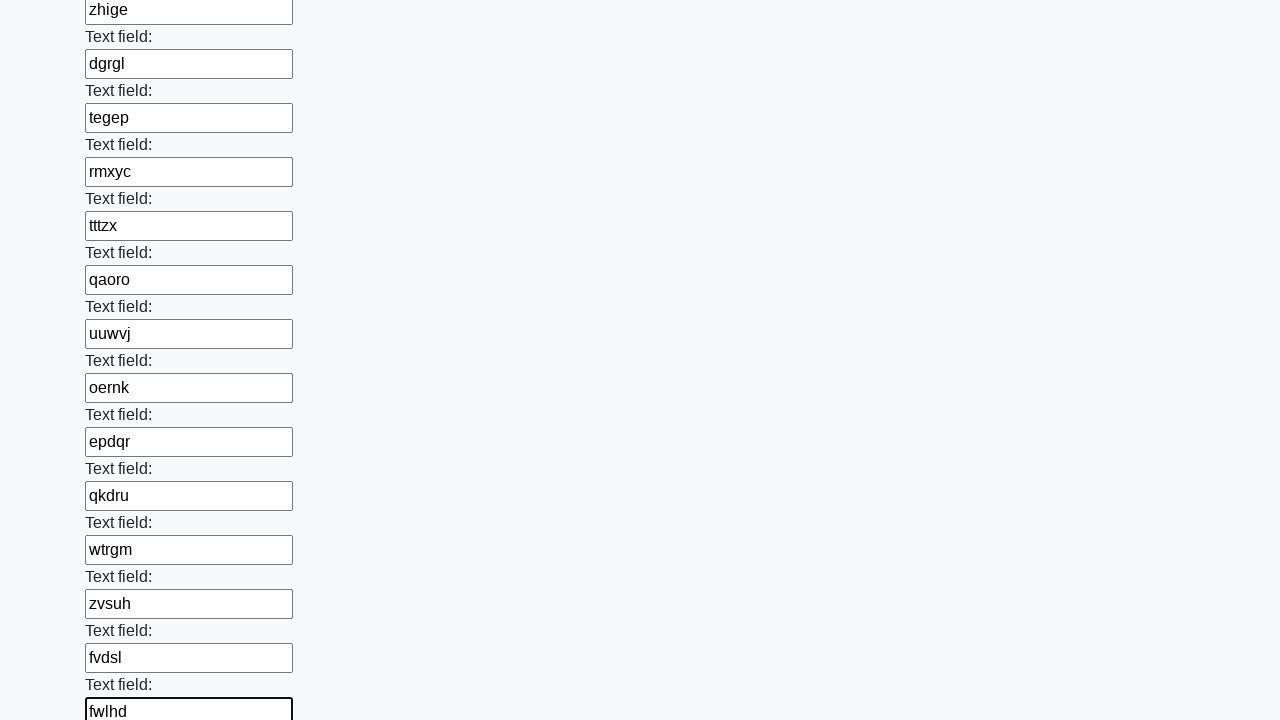

Filled input field with random text: 'mfayy' on input >> nth=60
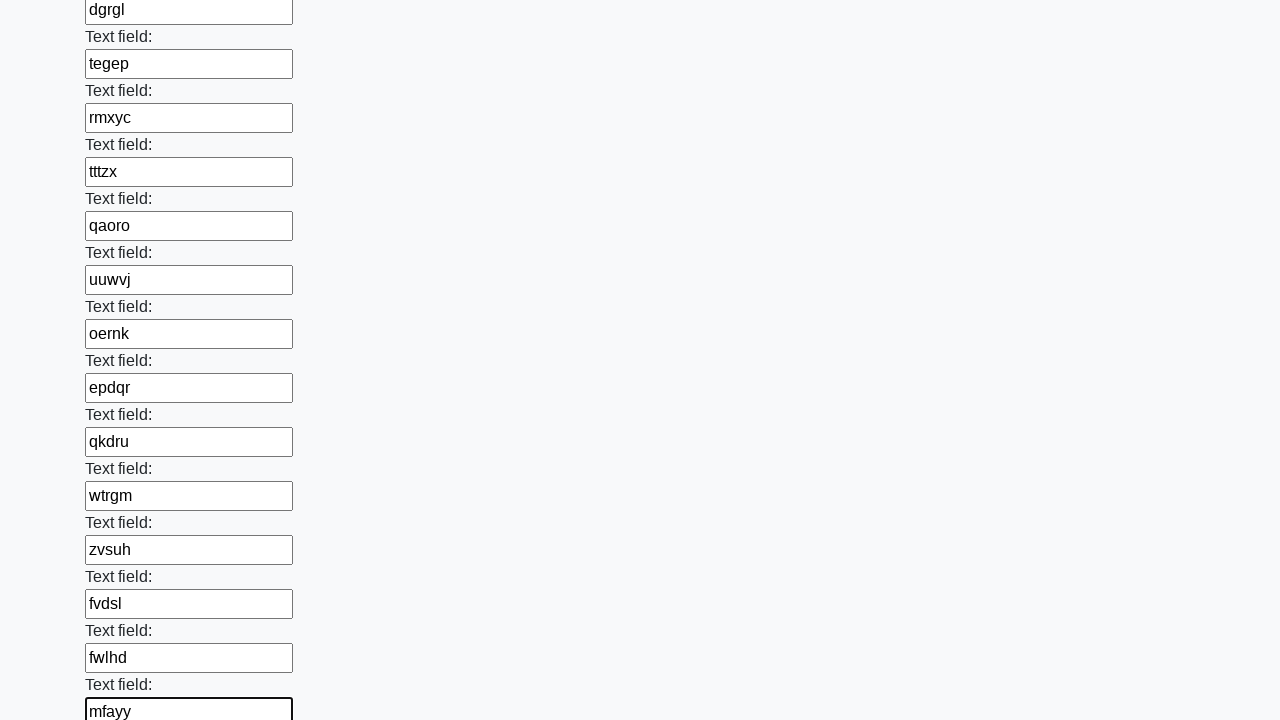

Filled input field with random text: 'sdgft' on input >> nth=61
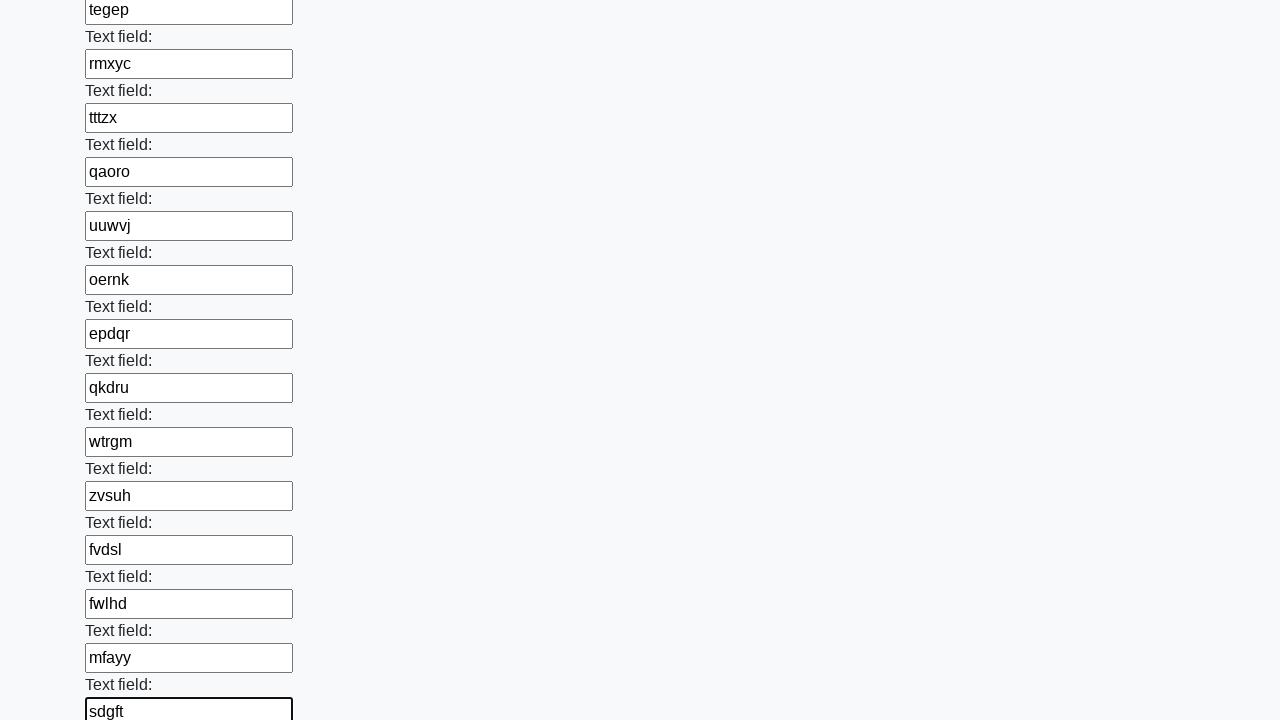

Filled input field with random text: 'kxufl' on input >> nth=62
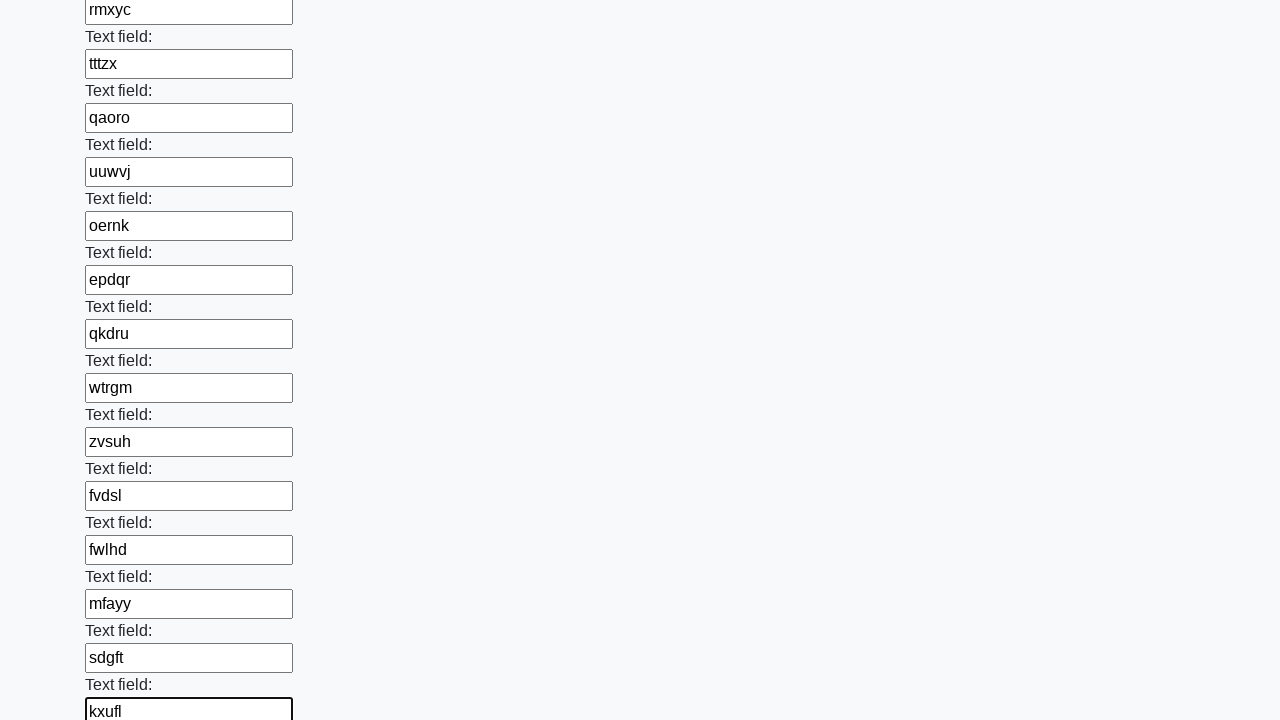

Filled input field with random text: 'ngglk' on input >> nth=63
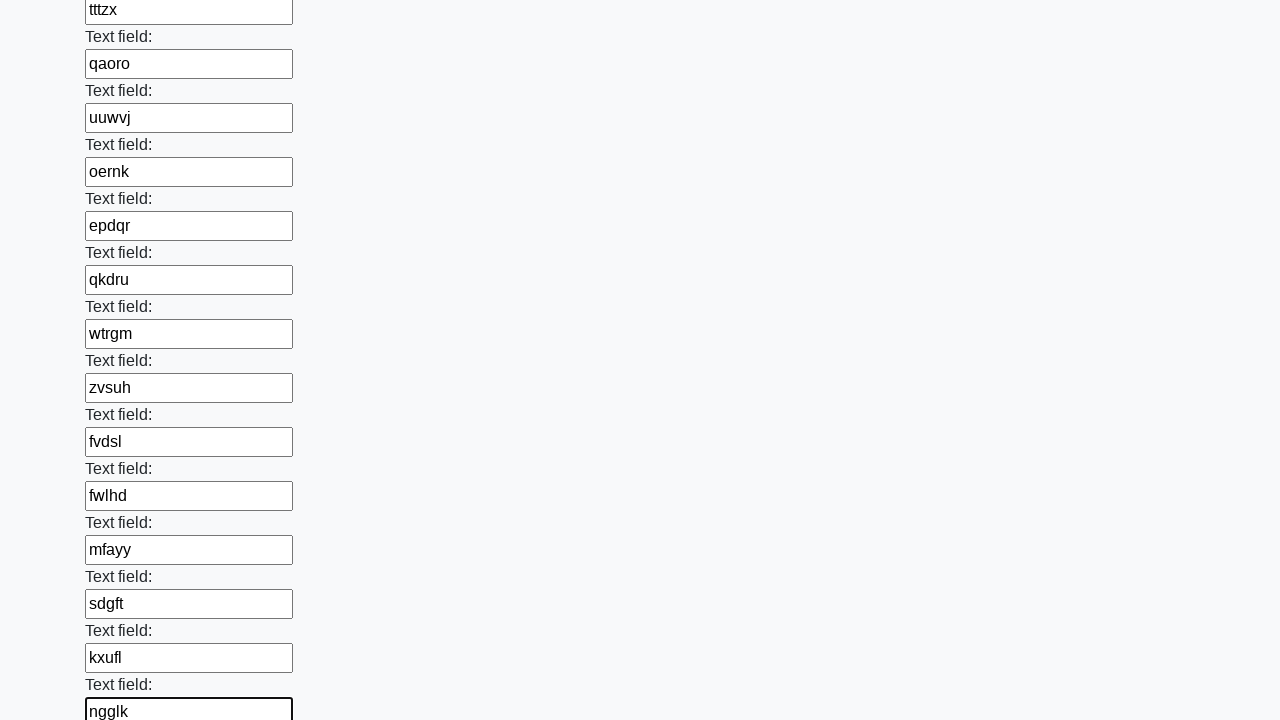

Filled input field with random text: 'fcdph' on input >> nth=64
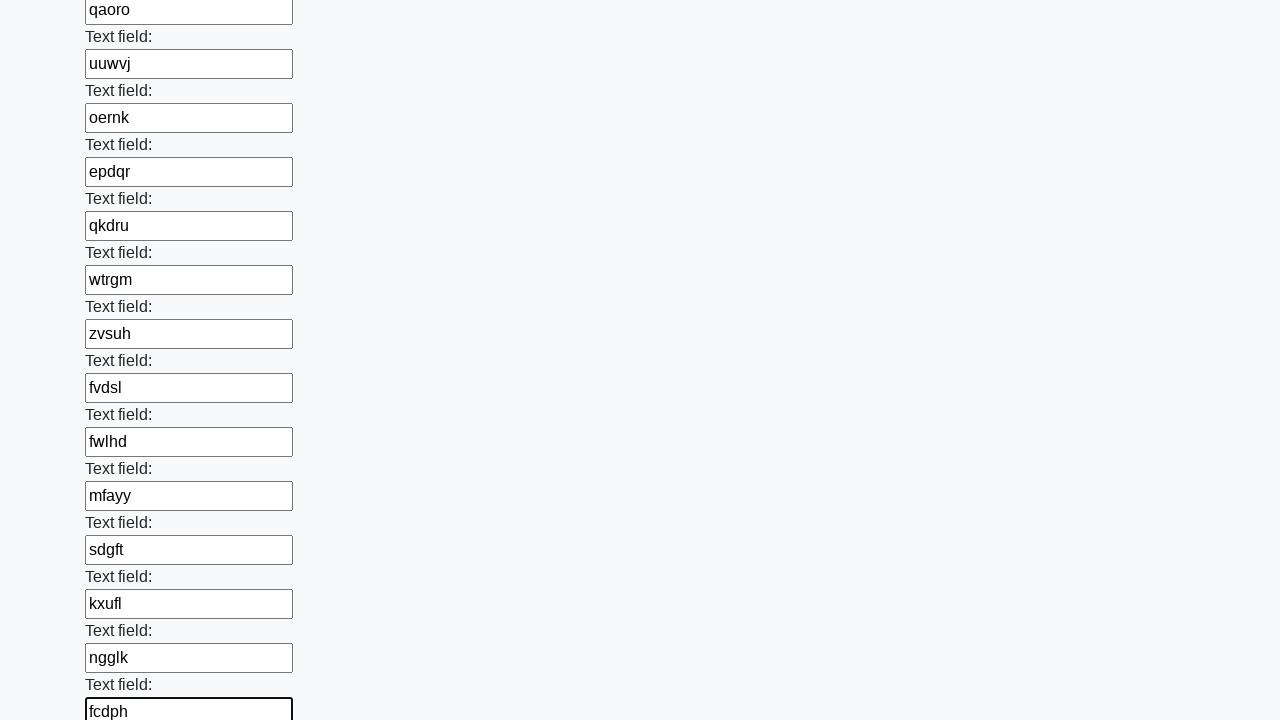

Filled input field with random text: 'ewmxs' on input >> nth=65
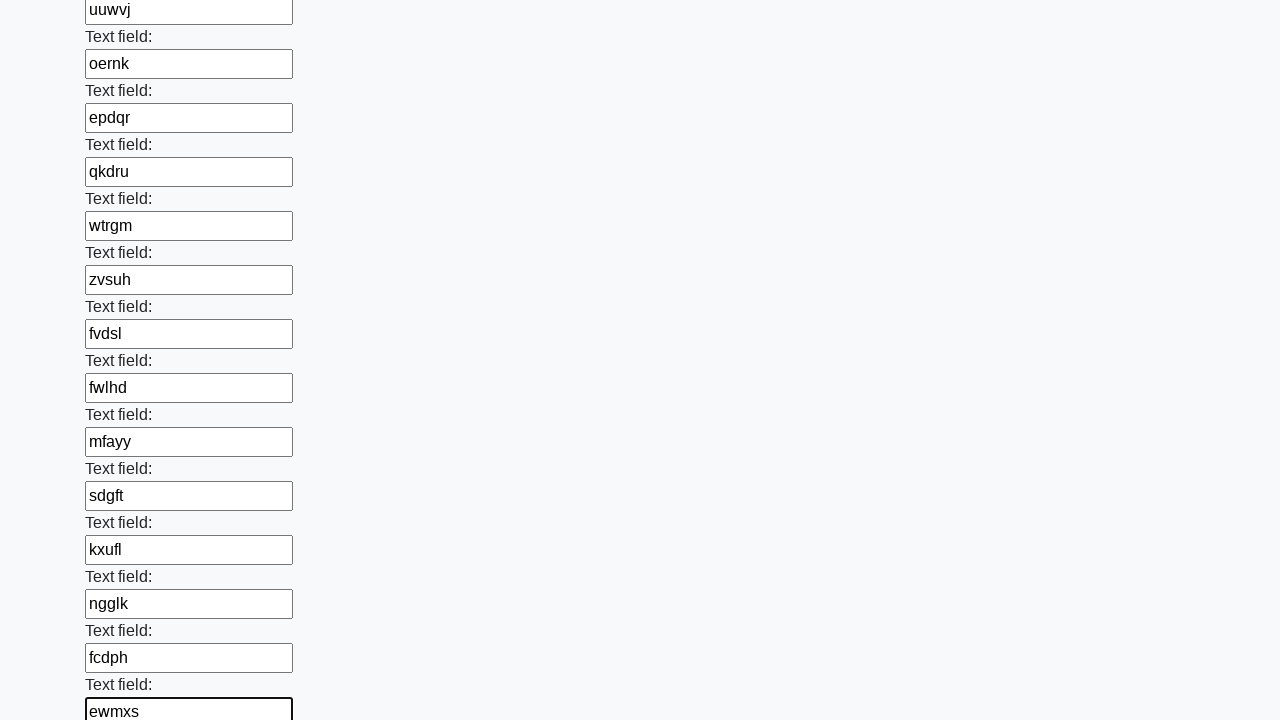

Filled input field with random text: 'wvjgh' on input >> nth=66
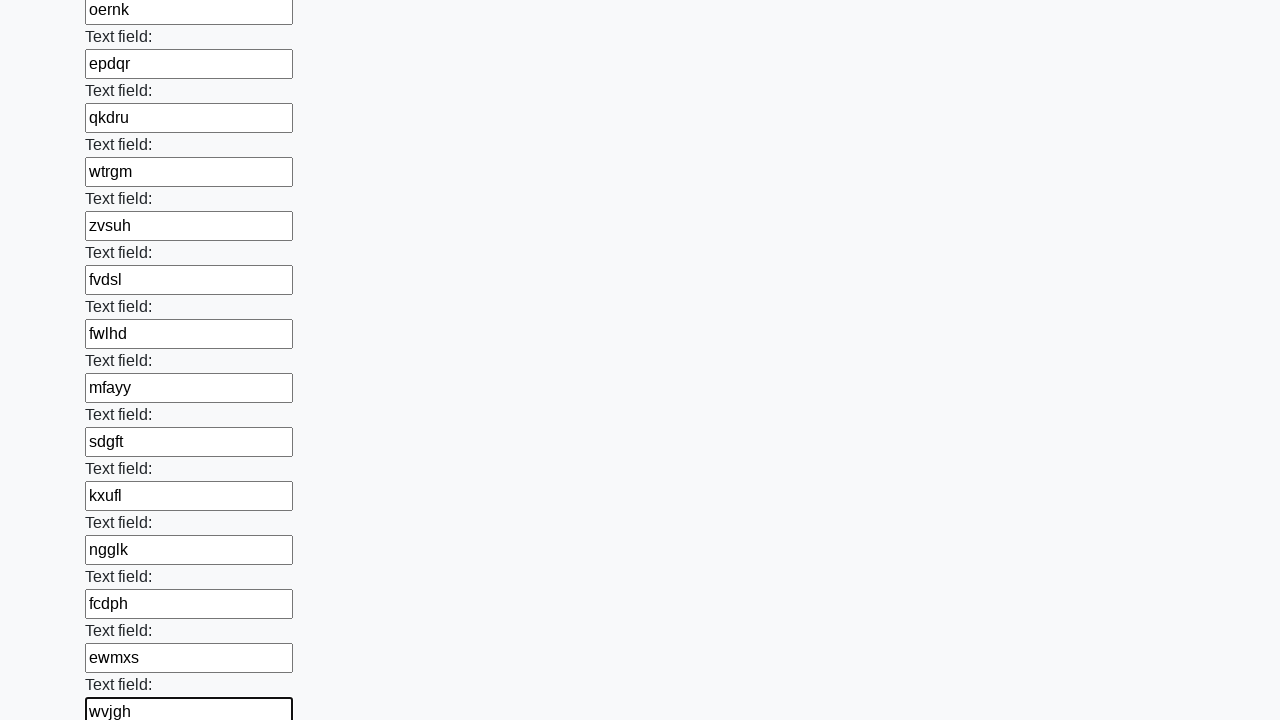

Filled input field with random text: 'pdsrt' on input >> nth=67
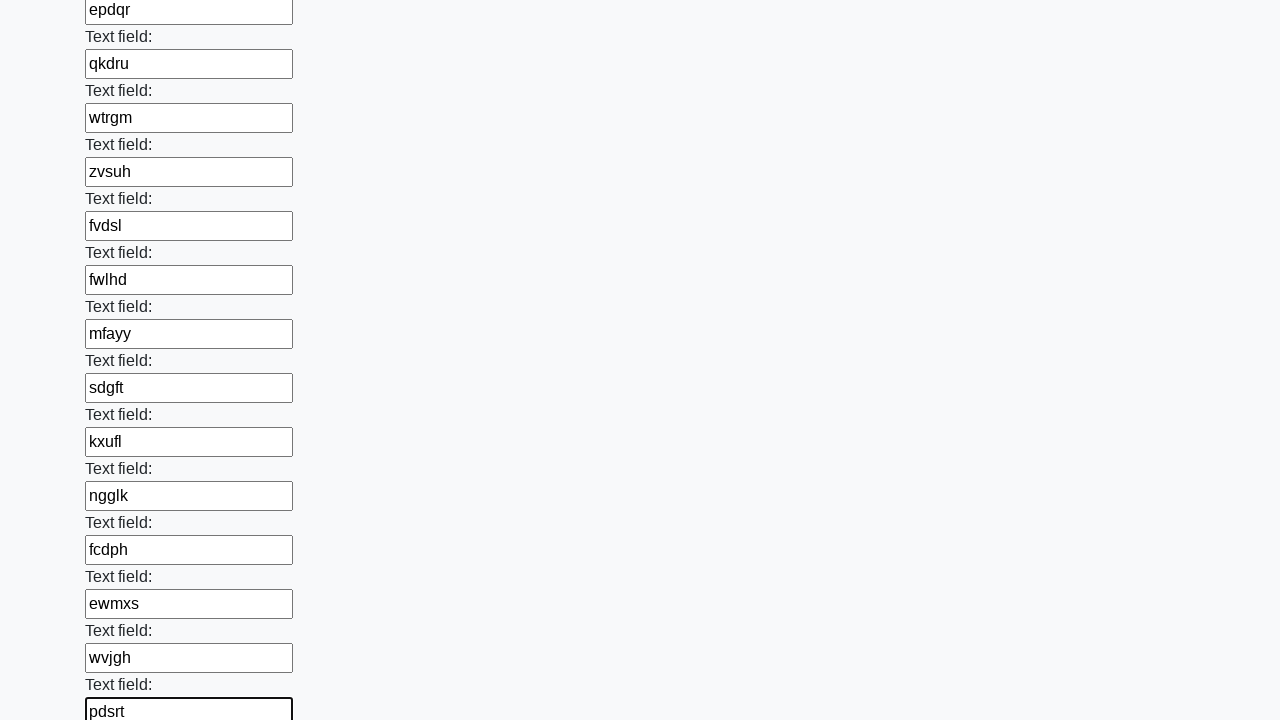

Filled input field with random text: 'hdvyc' on input >> nth=68
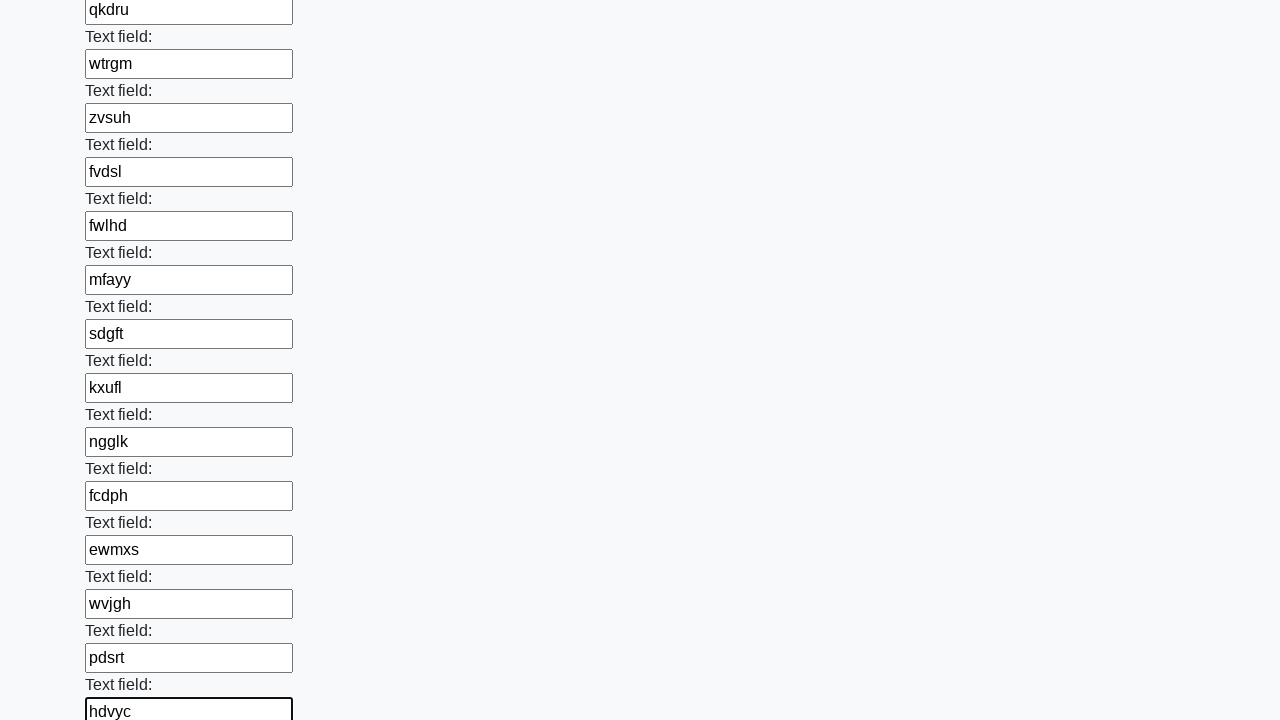

Filled input field with random text: 'ttbvi' on input >> nth=69
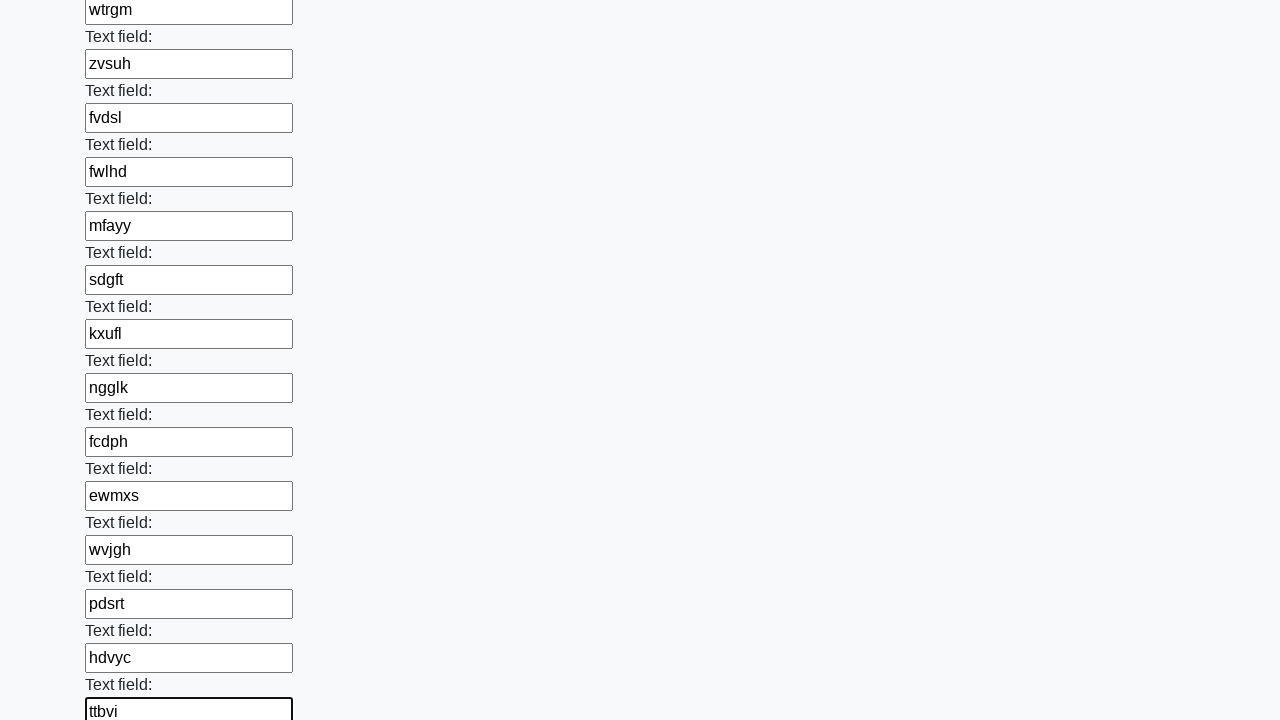

Filled input field with random text: 'ycyww' on input >> nth=70
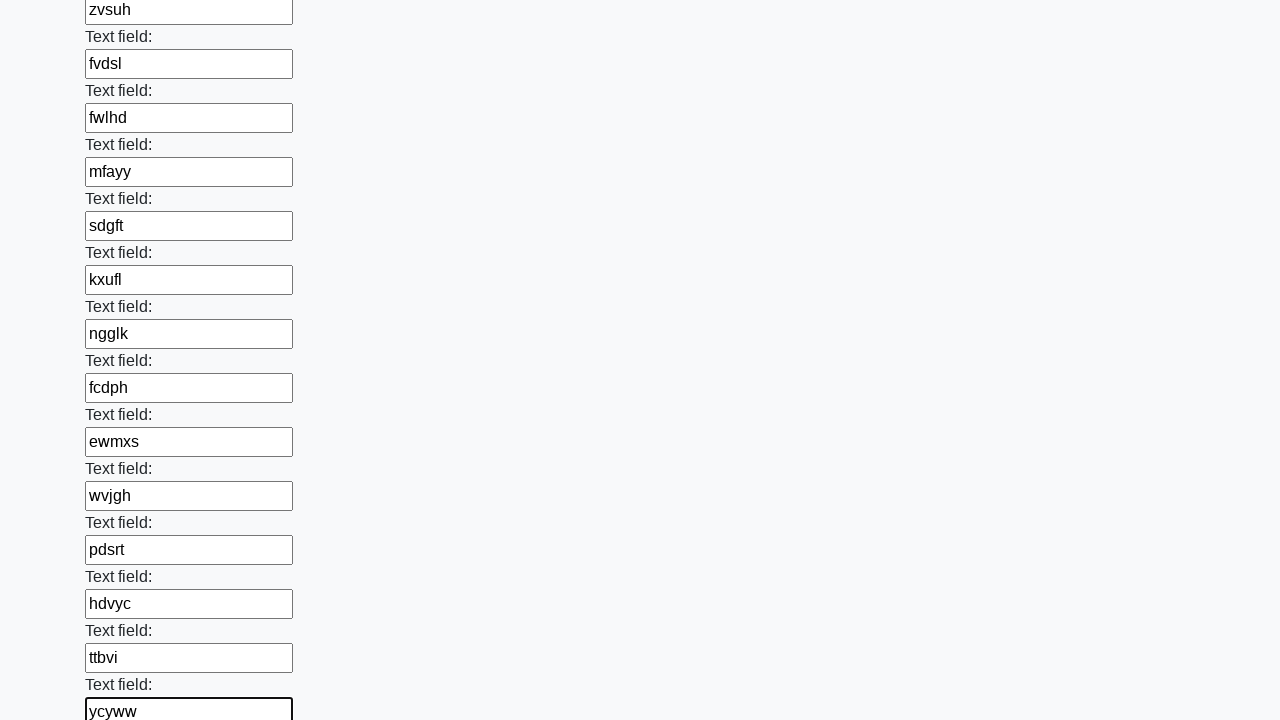

Filled input field with random text: 'vwsmn' on input >> nth=71
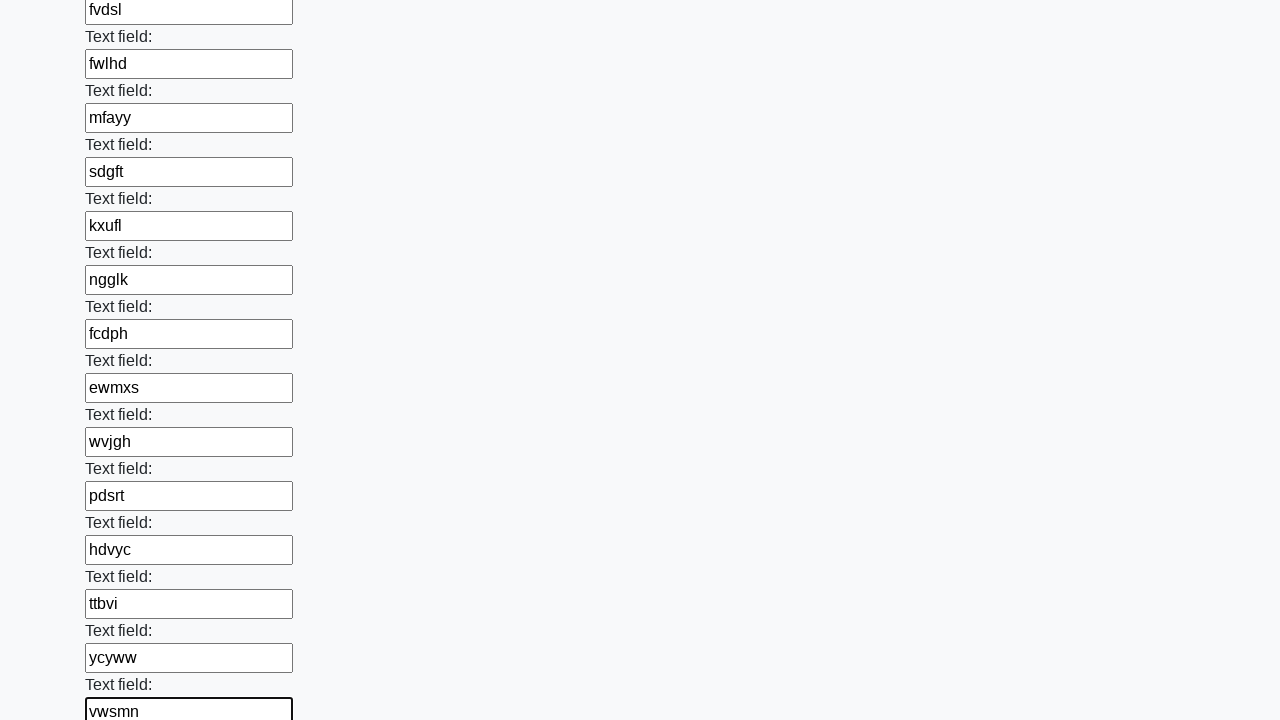

Filled input field with random text: 'baqov' on input >> nth=72
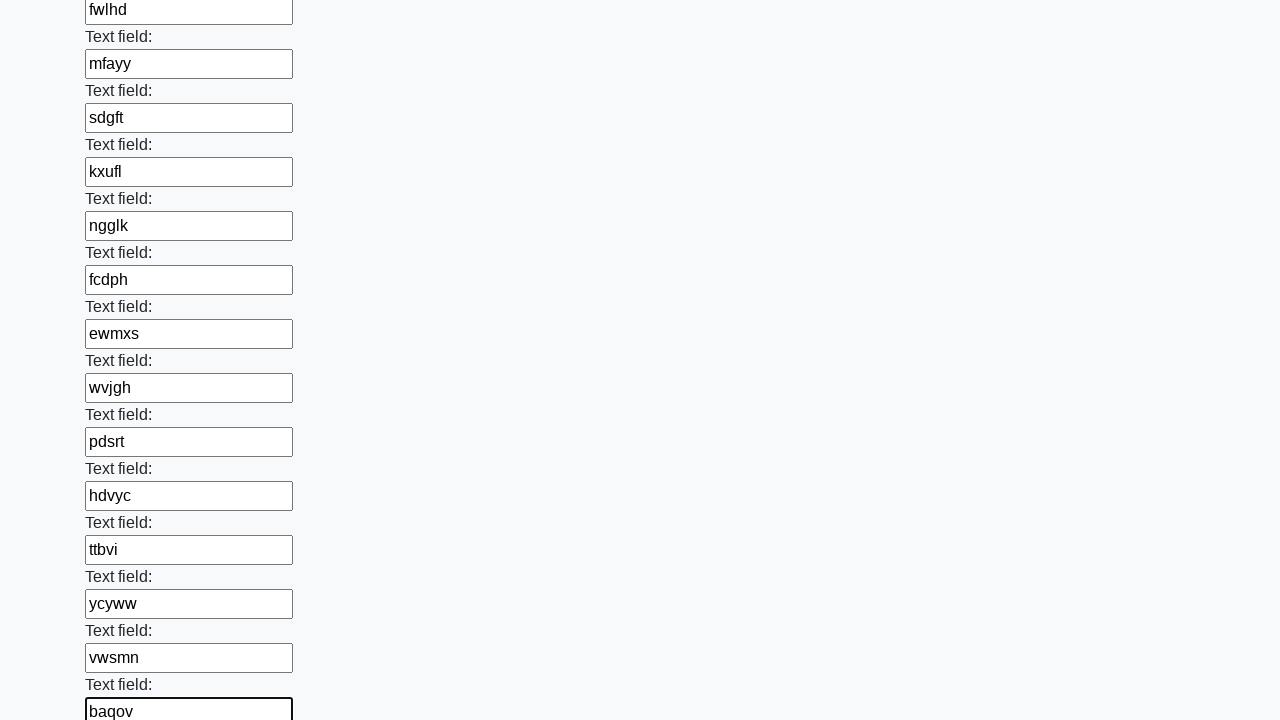

Filled input field with random text: 'ucrvt' on input >> nth=73
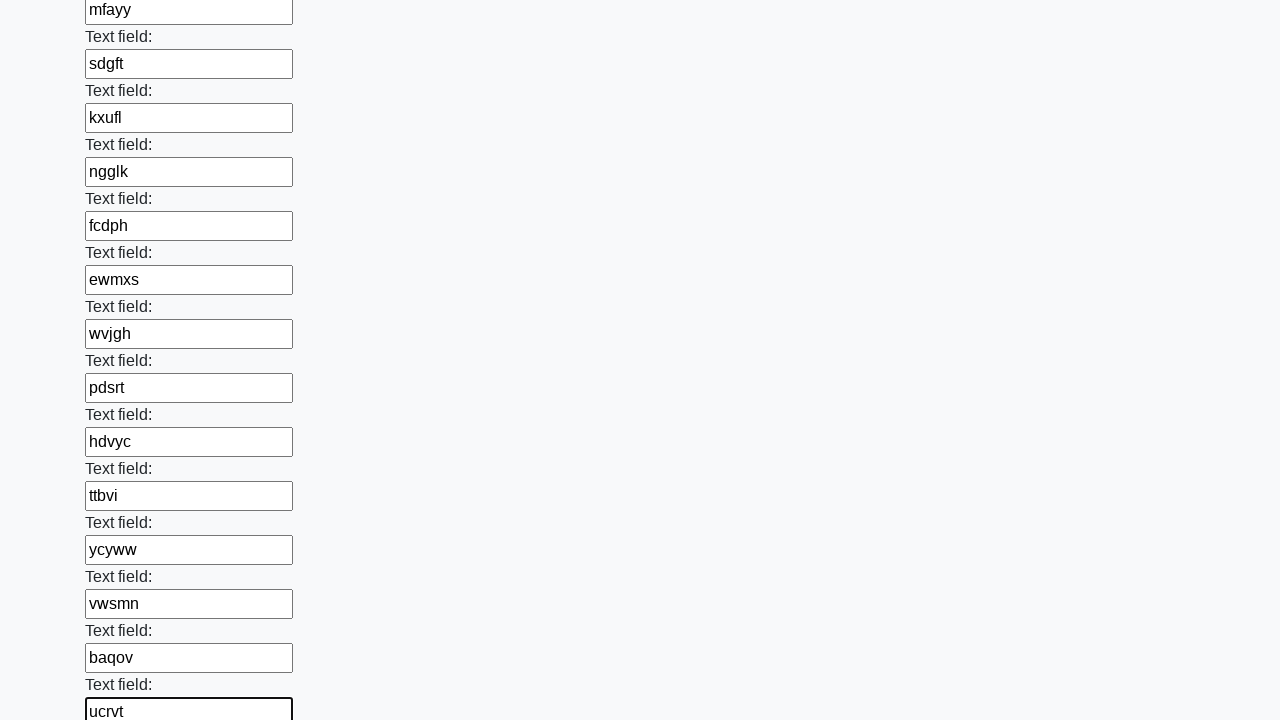

Filled input field with random text: 'iaiyr' on input >> nth=74
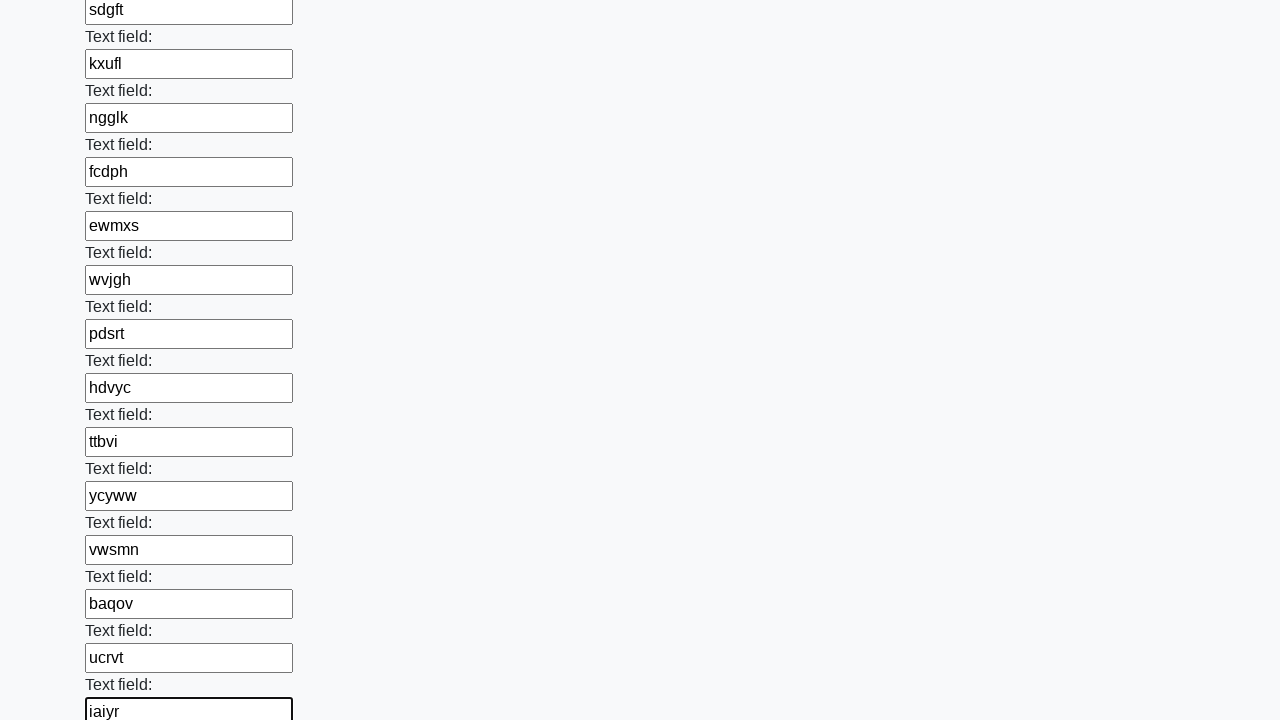

Filled input field with random text: 'baxbd' on input >> nth=75
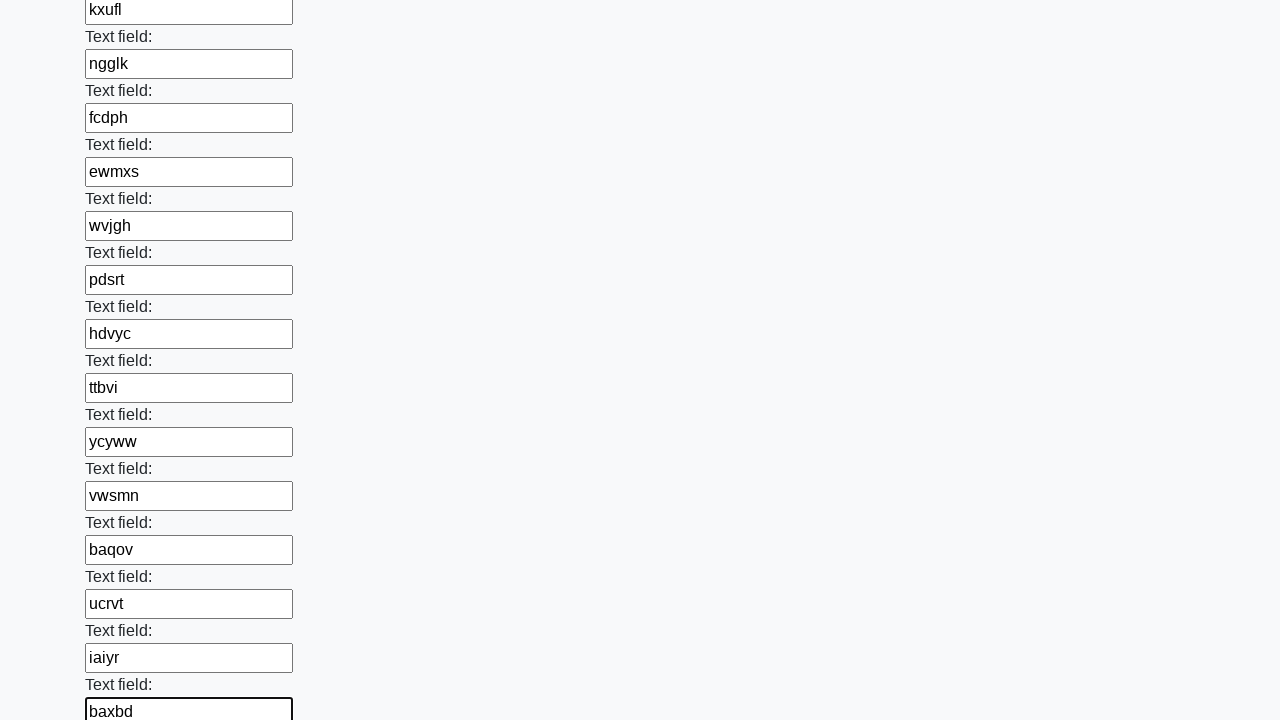

Filled input field with random text: 'wfwdn' on input >> nth=76
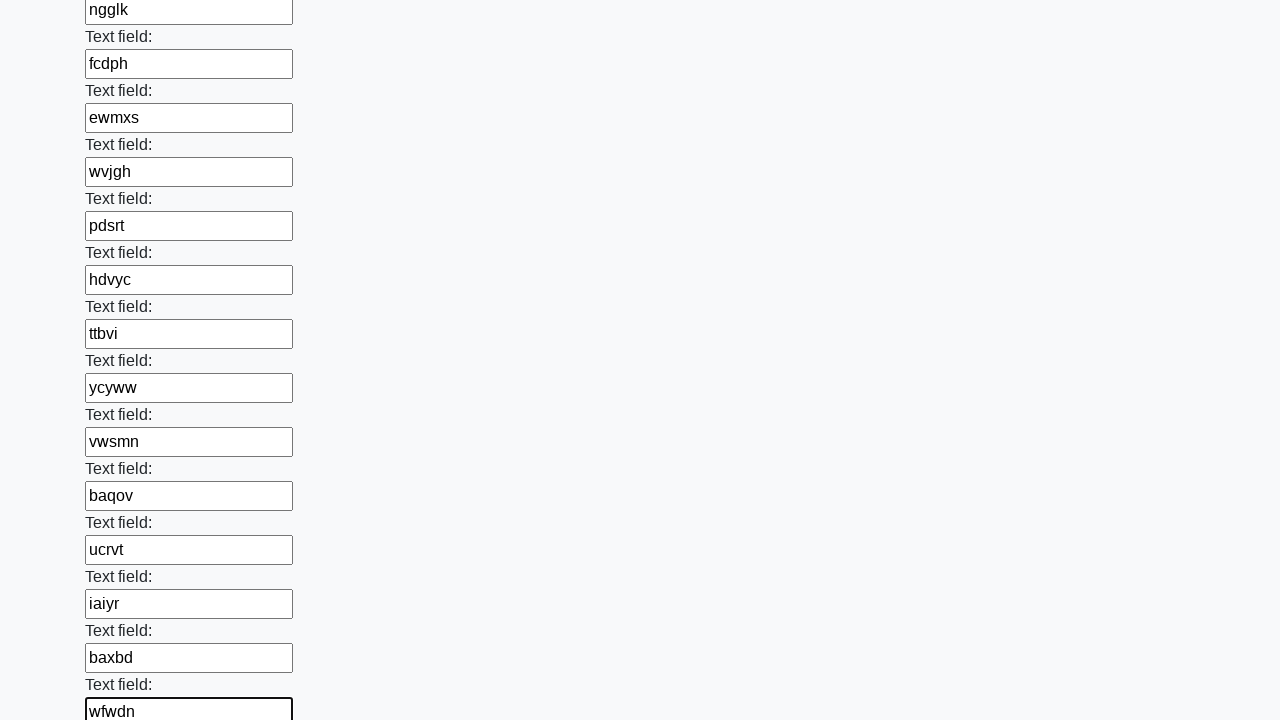

Filled input field with random text: 'ybekg' on input >> nth=77
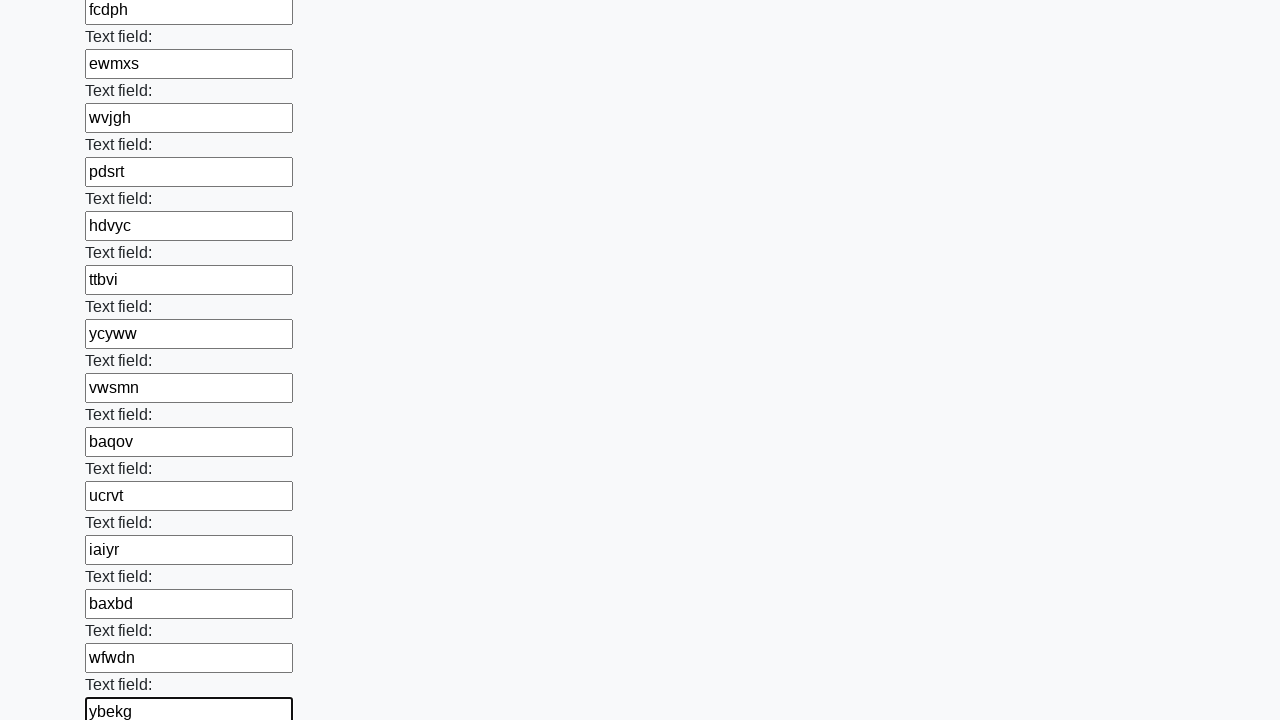

Filled input field with random text: 'kbitj' on input >> nth=78
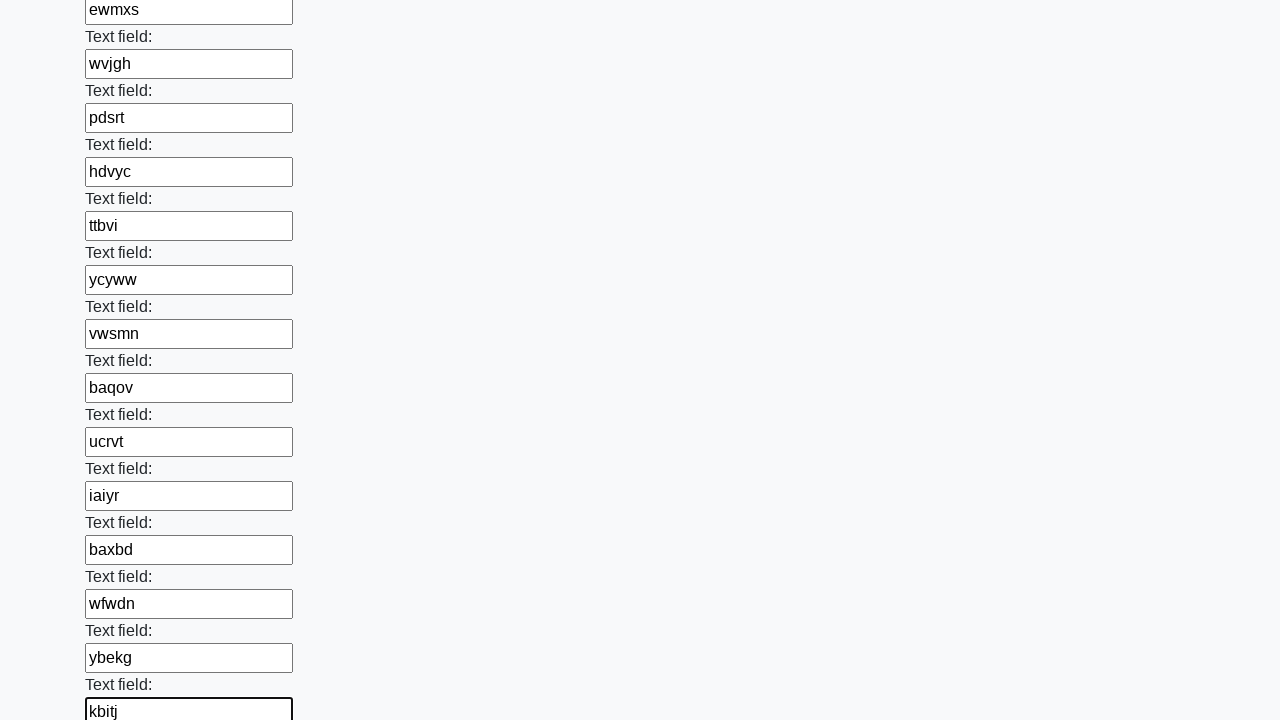

Filled input field with random text: 'pjeda' on input >> nth=79
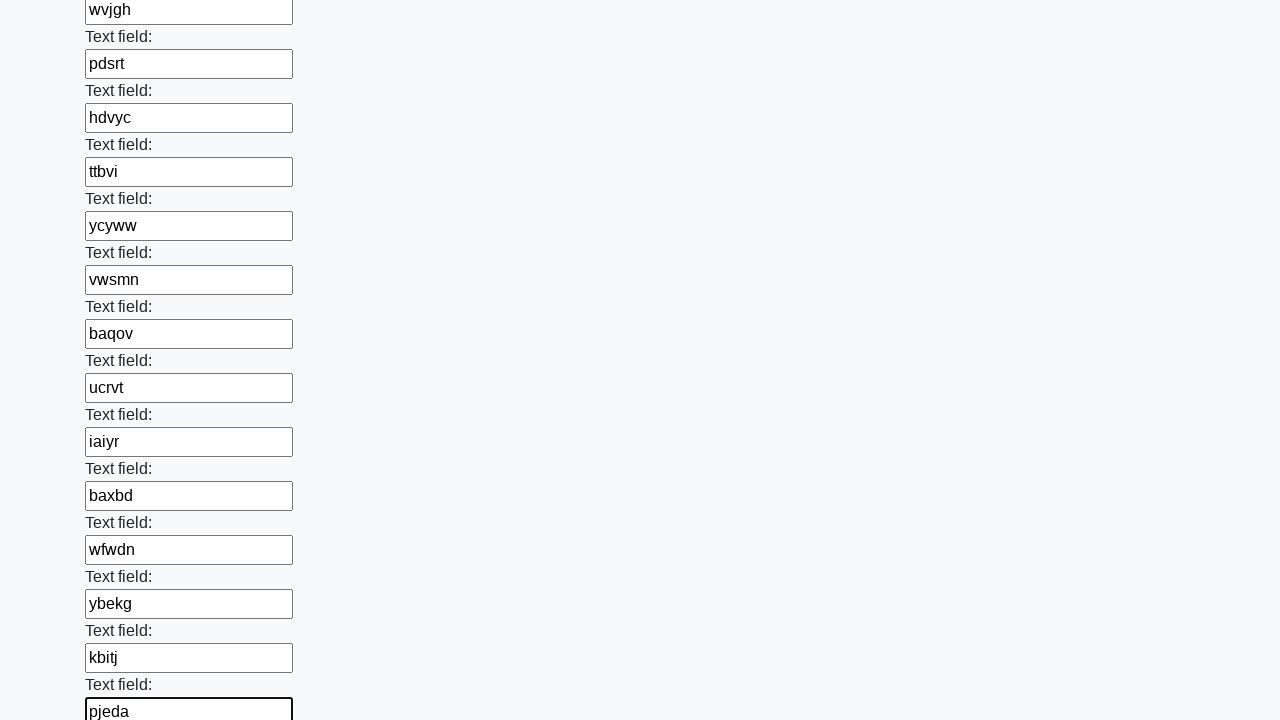

Filled input field with random text: 'iqvti' on input >> nth=80
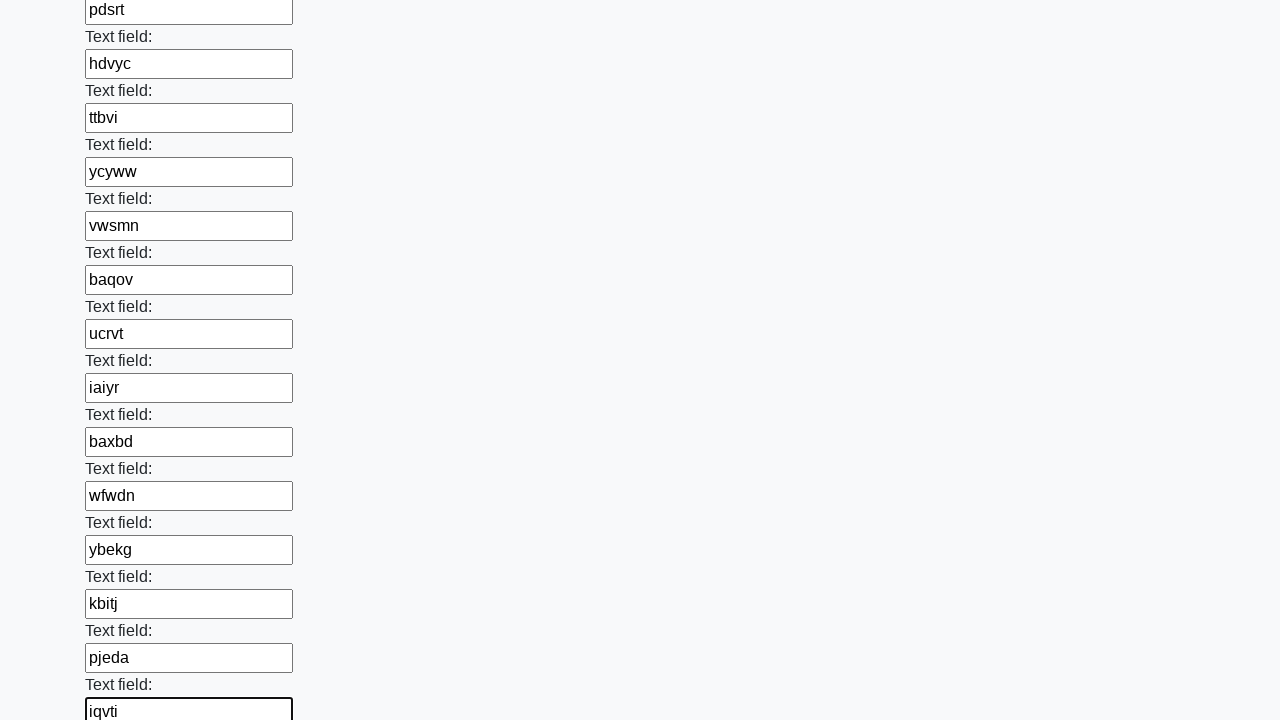

Filled input field with random text: 'hzrga' on input >> nth=81
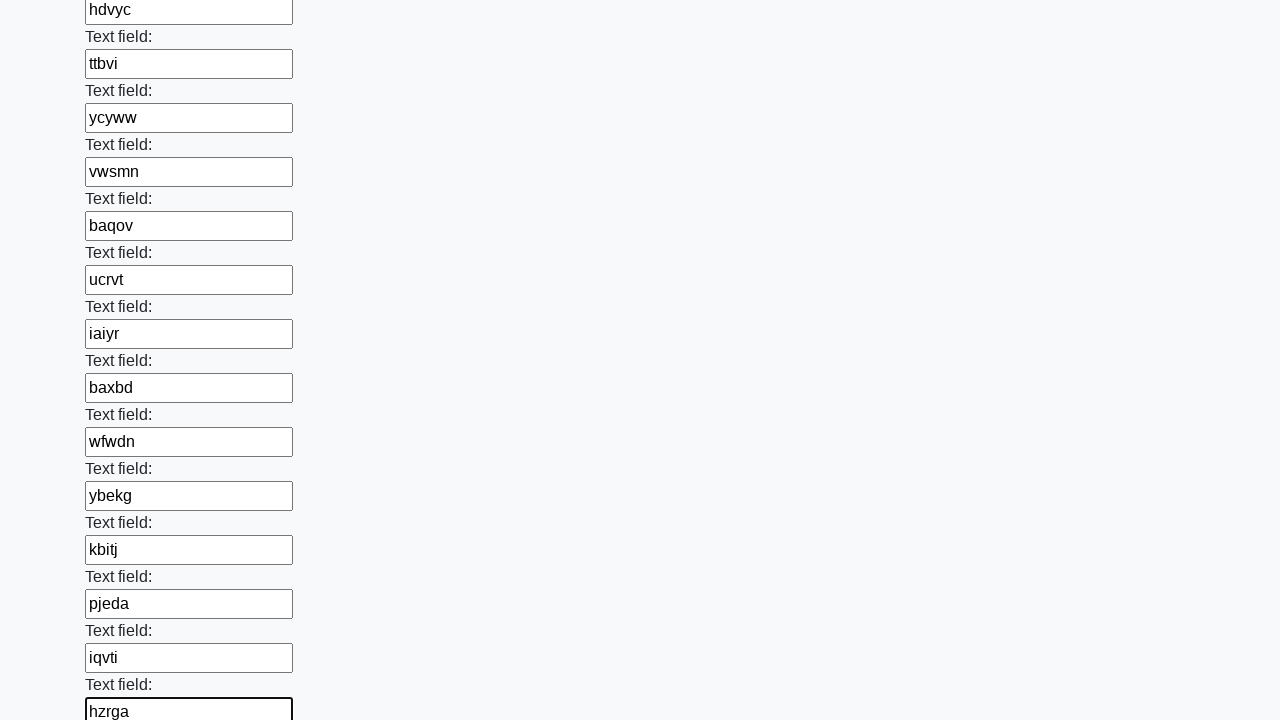

Filled input field with random text: 'jlhws' on input >> nth=82
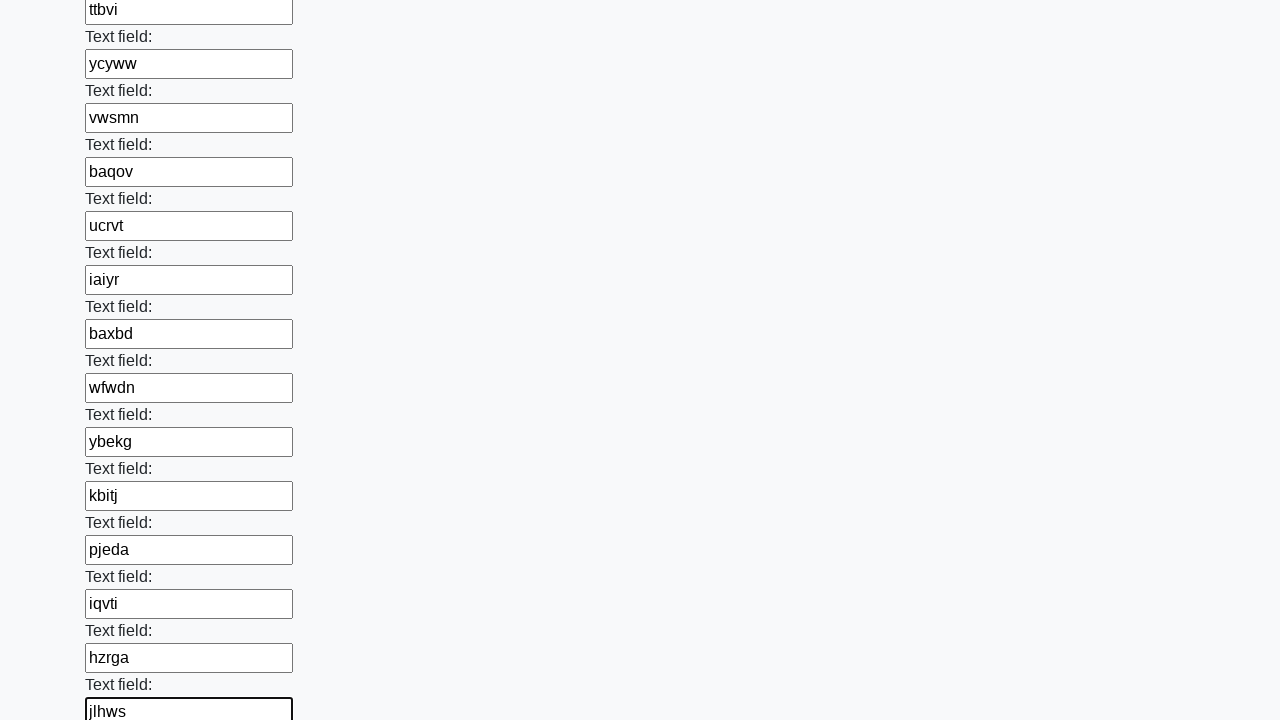

Filled input field with random text: 'hjhmc' on input >> nth=83
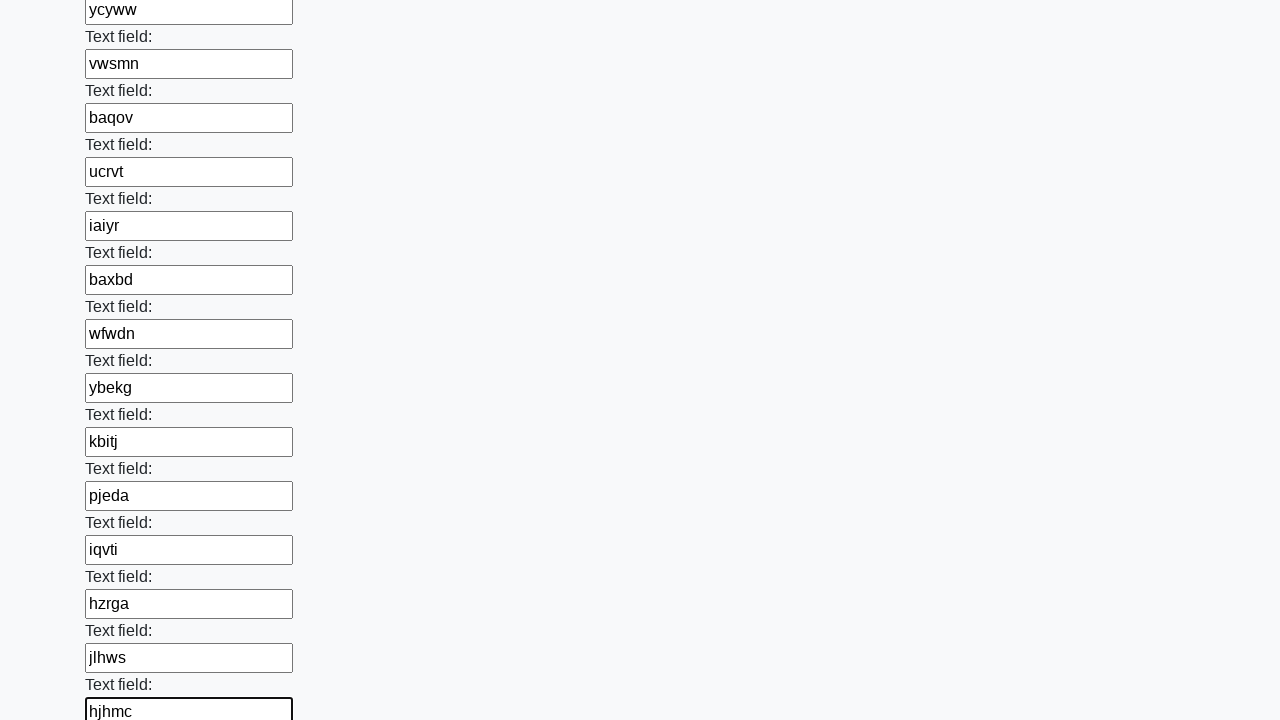

Filled input field with random text: 'luazm' on input >> nth=84
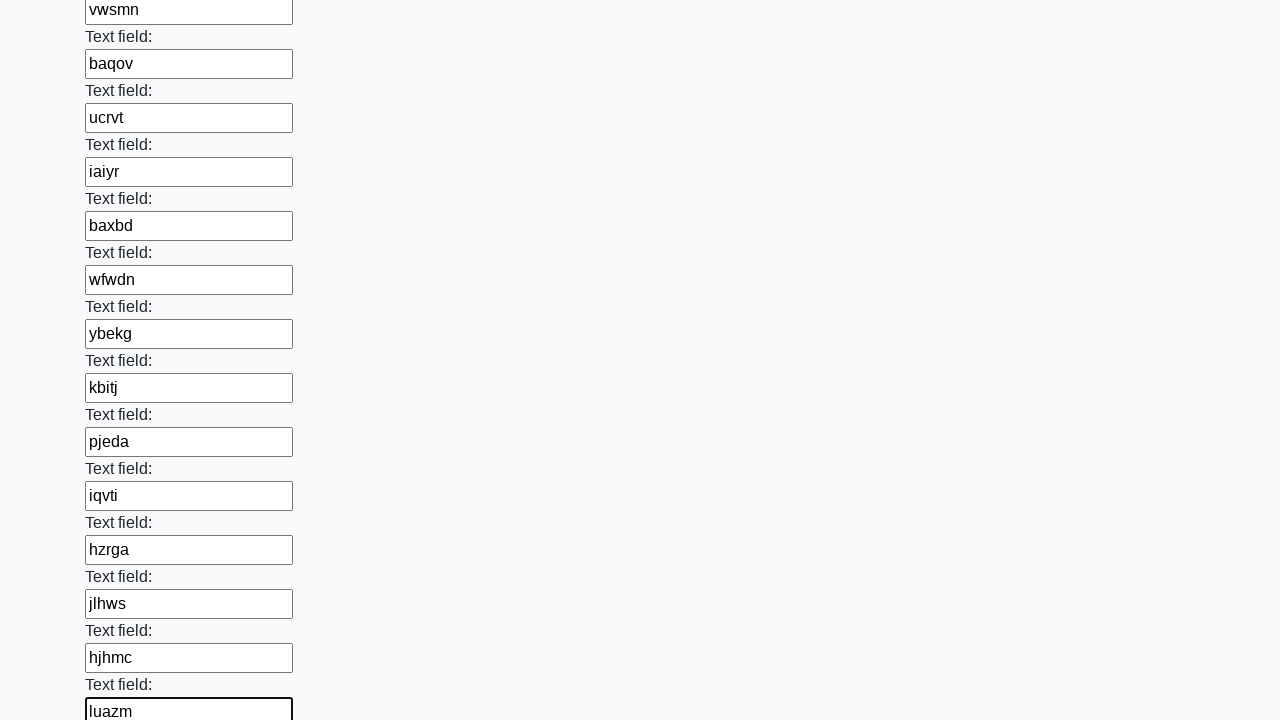

Filled input field with random text: 'qiutz' on input >> nth=85
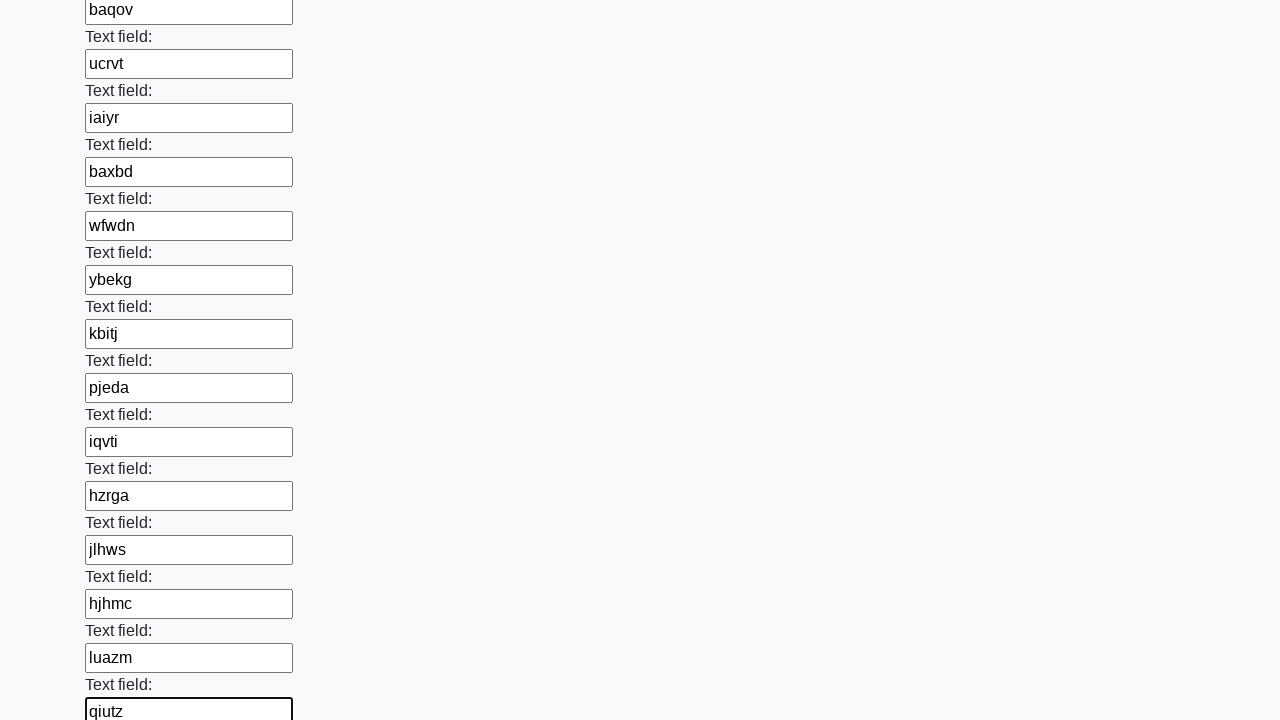

Filled input field with random text: 'cefkl' on input >> nth=86
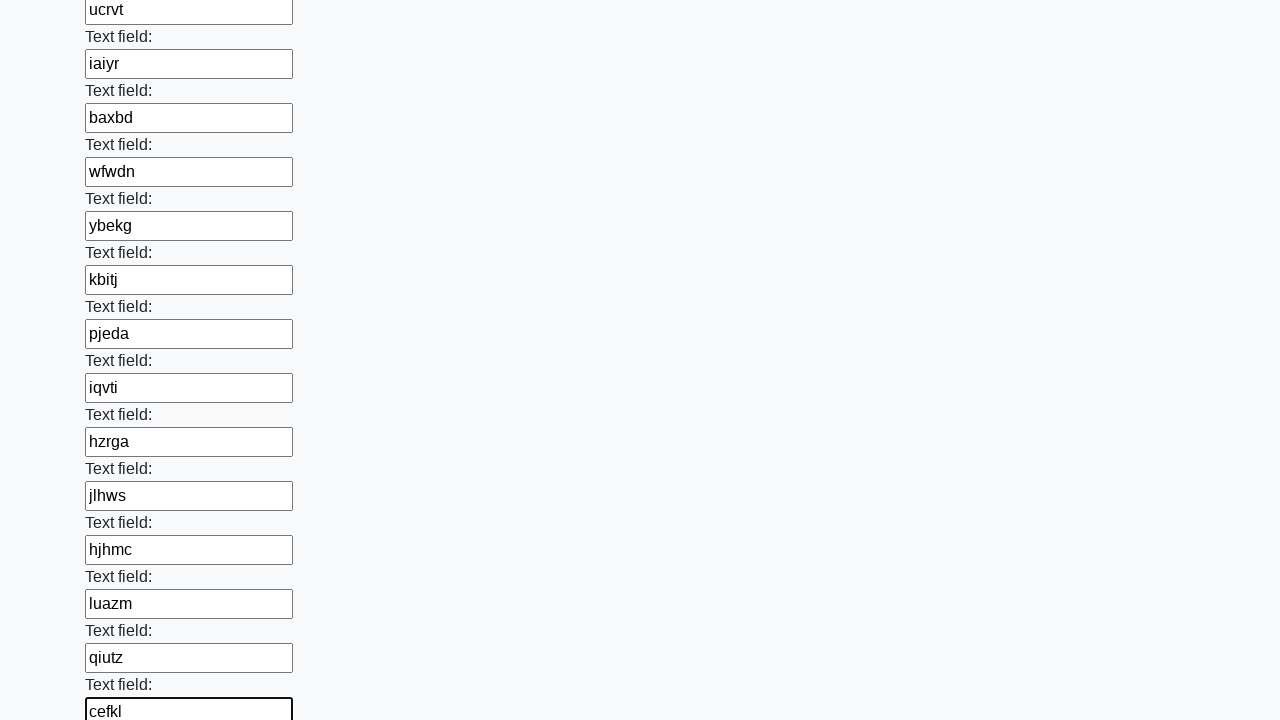

Filled input field with random text: 'rsqgb' on input >> nth=87
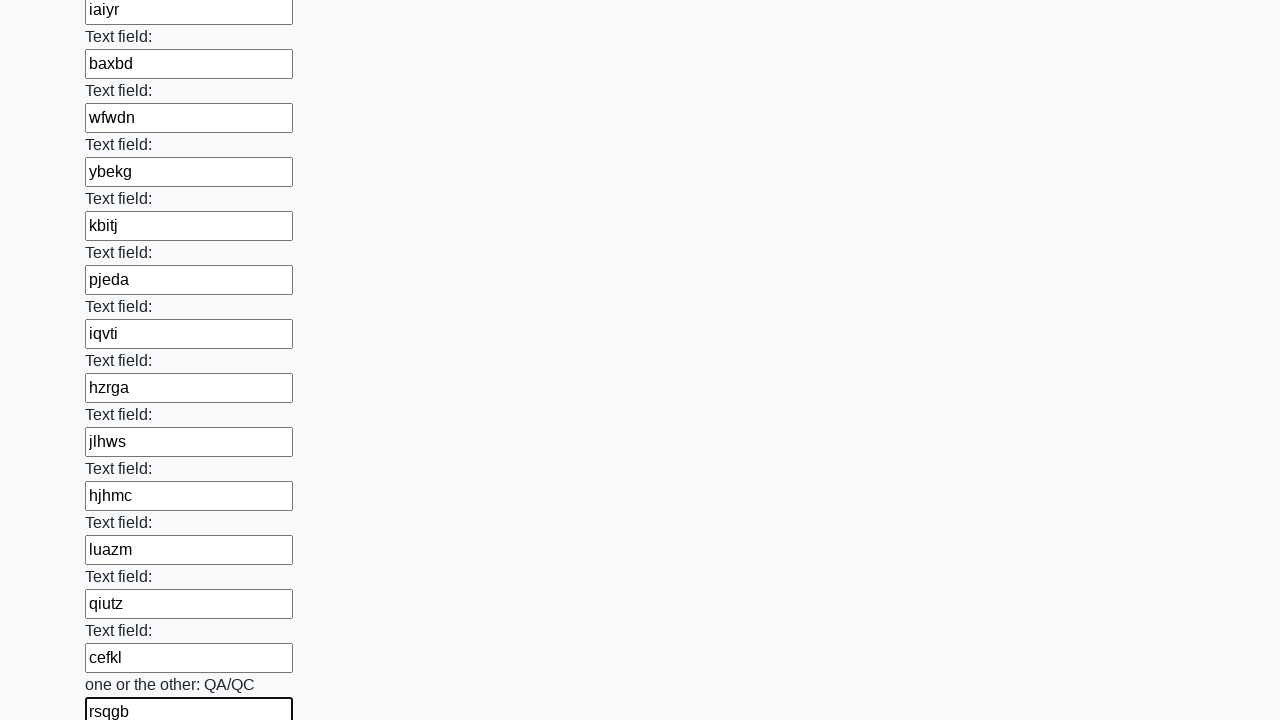

Filled input field with random text: 'ohgri' on input >> nth=88
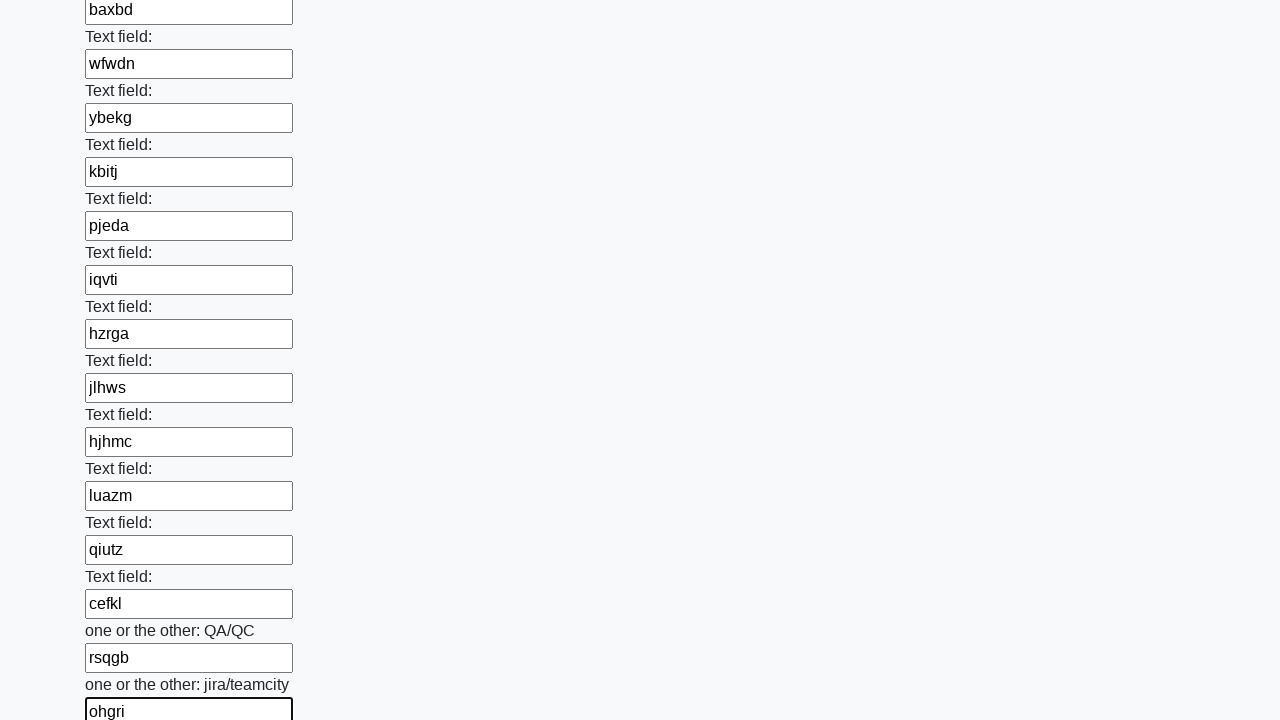

Filled input field with random text: 'psbcr' on input >> nth=89
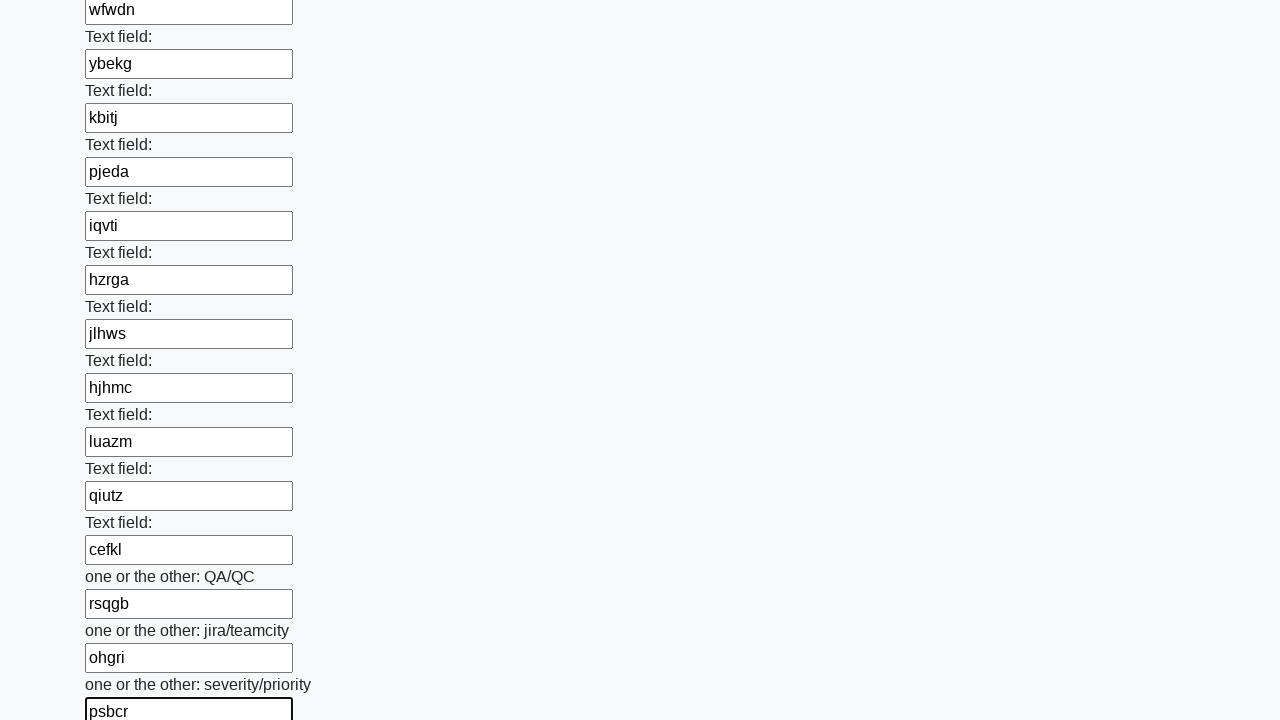

Filled input field with random text: 'pelgm' on input >> nth=90
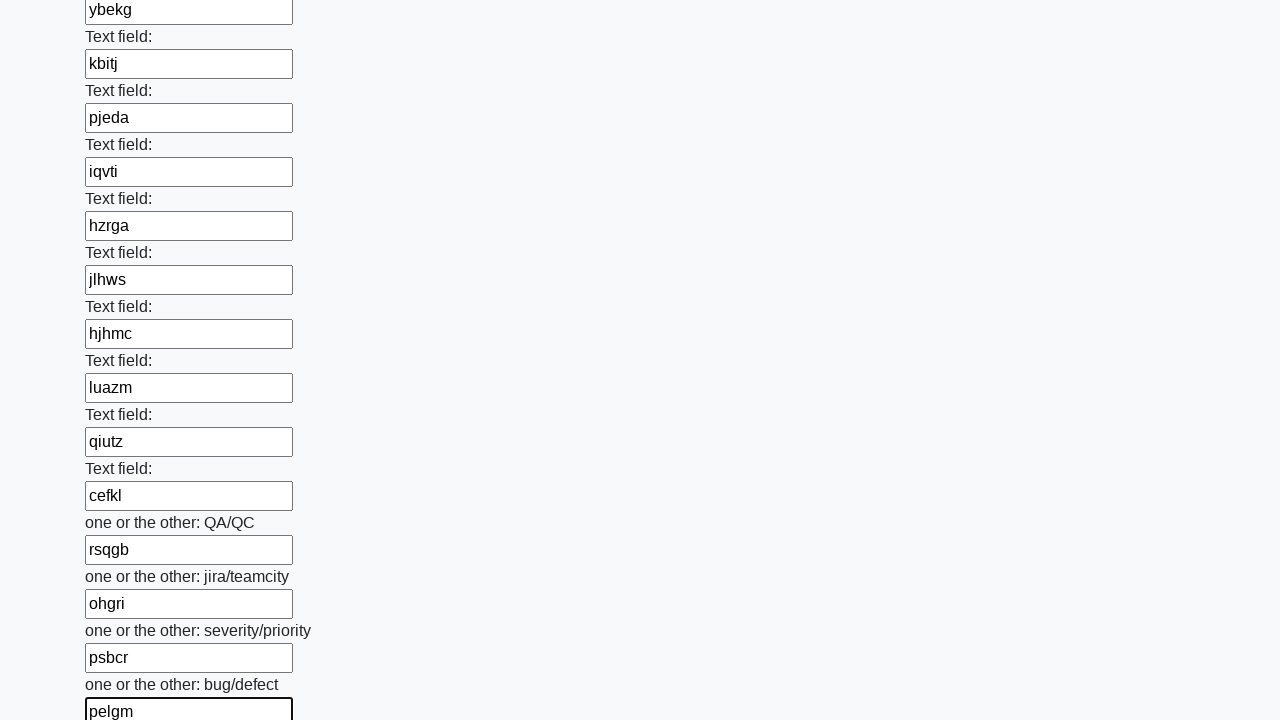

Filled input field with random text: 'xuwys' on input >> nth=91
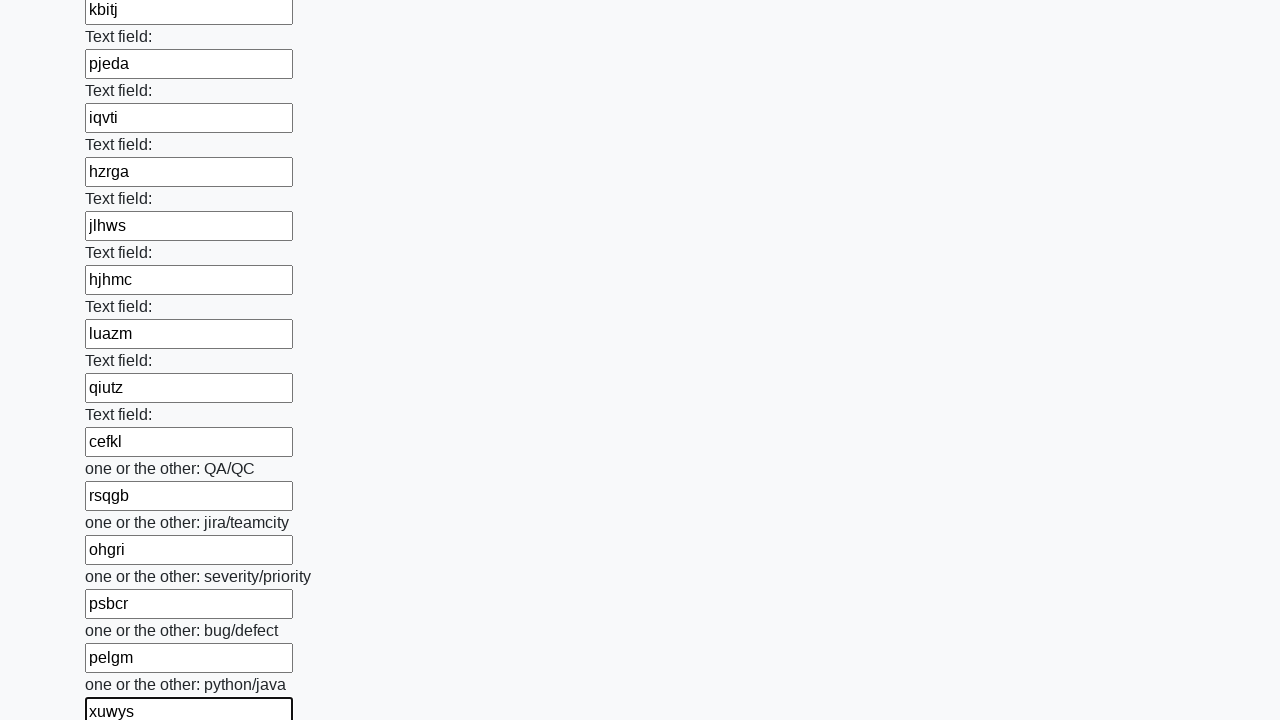

Filled input field with random text: 'ctvht' on input >> nth=92
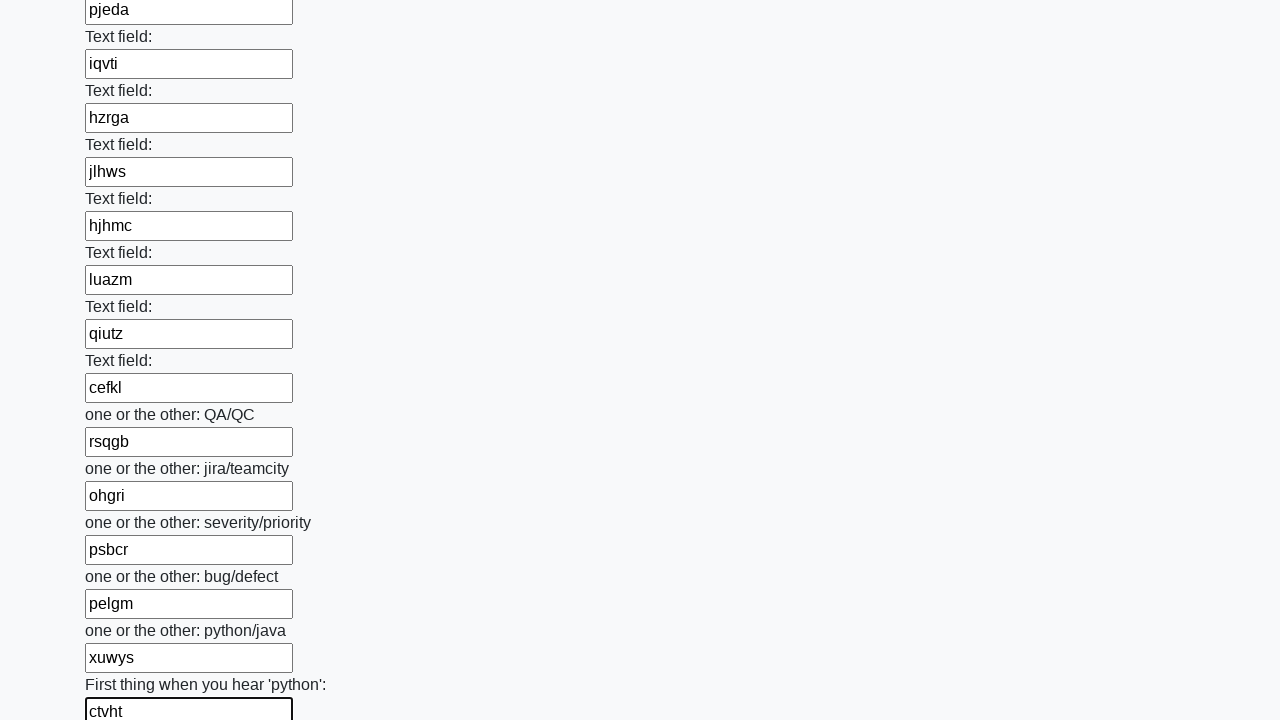

Filled input field with random text: 'pqhqw' on input >> nth=93
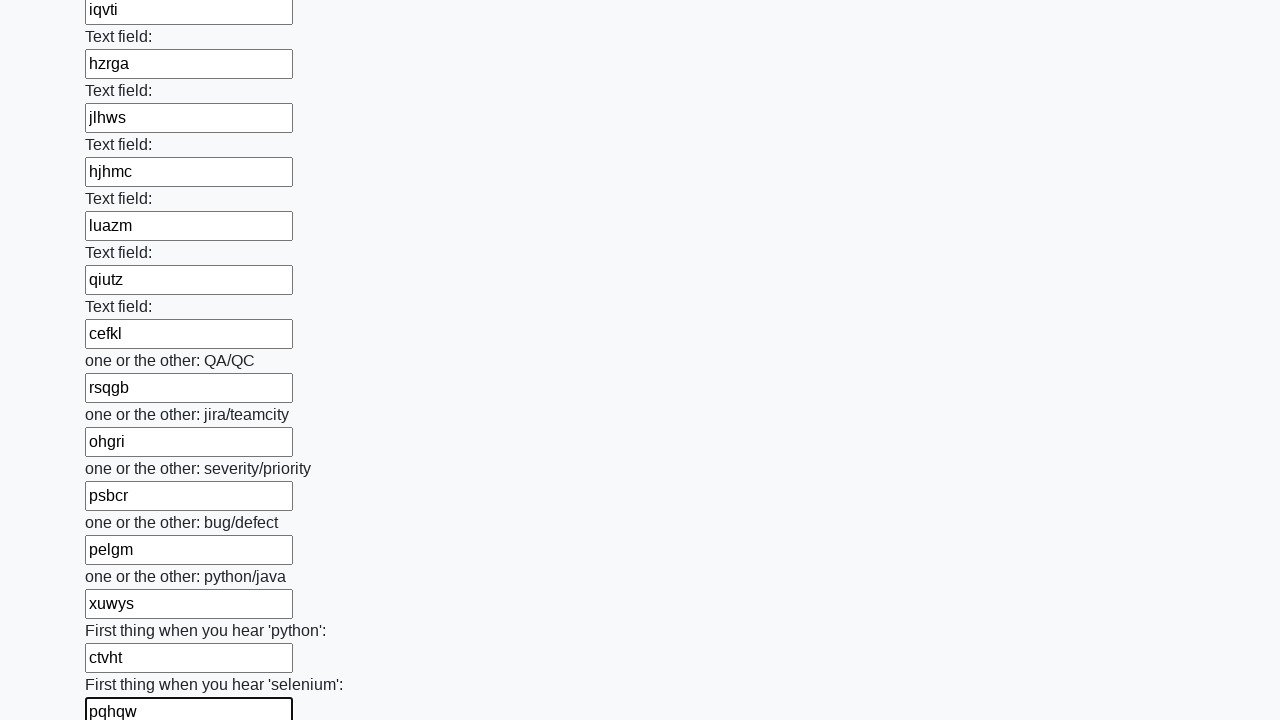

Filled input field with random text: 'qvhwb' on input >> nth=94
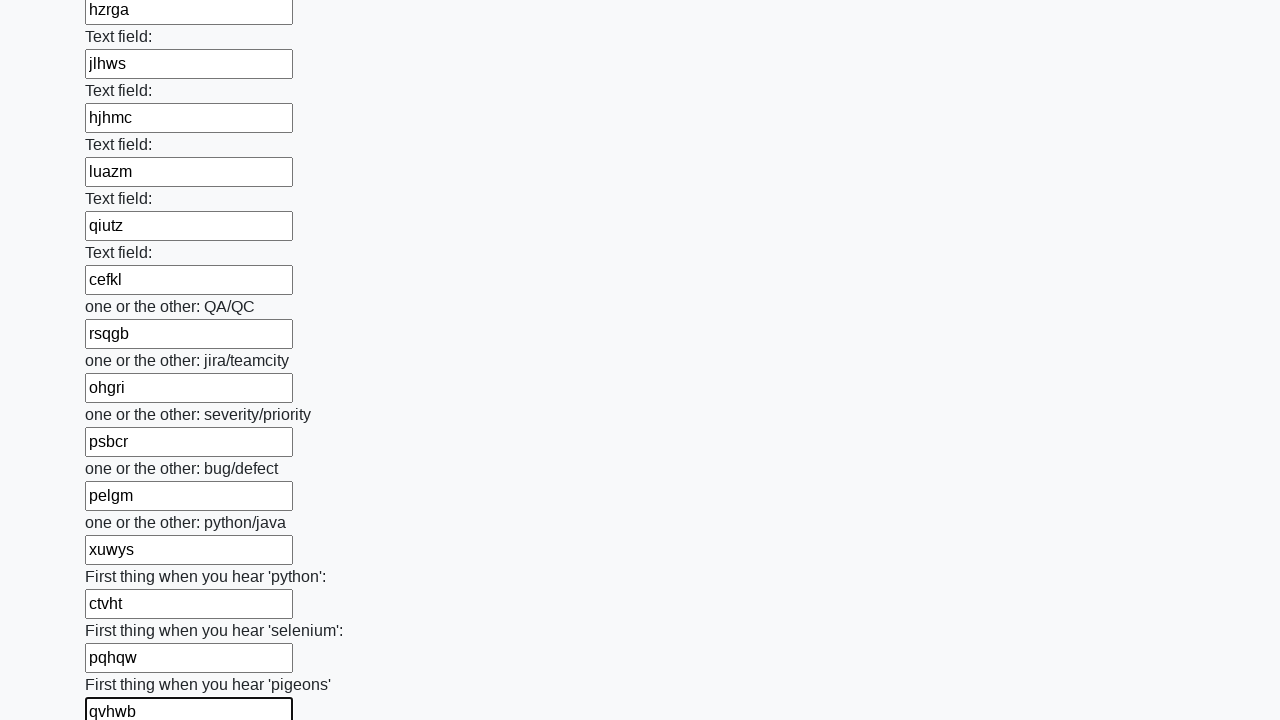

Filled input field with random text: 'nzgmb' on input >> nth=95
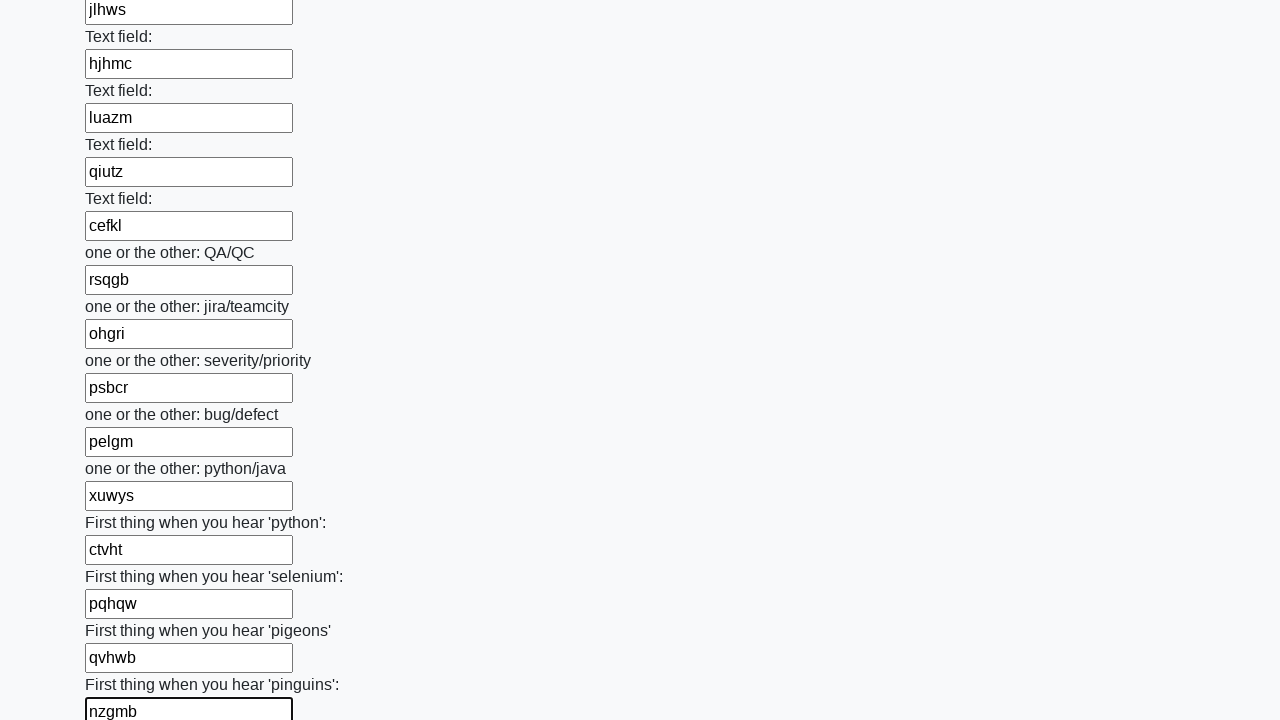

Filled input field with random text: 'odtgj' on input >> nth=96
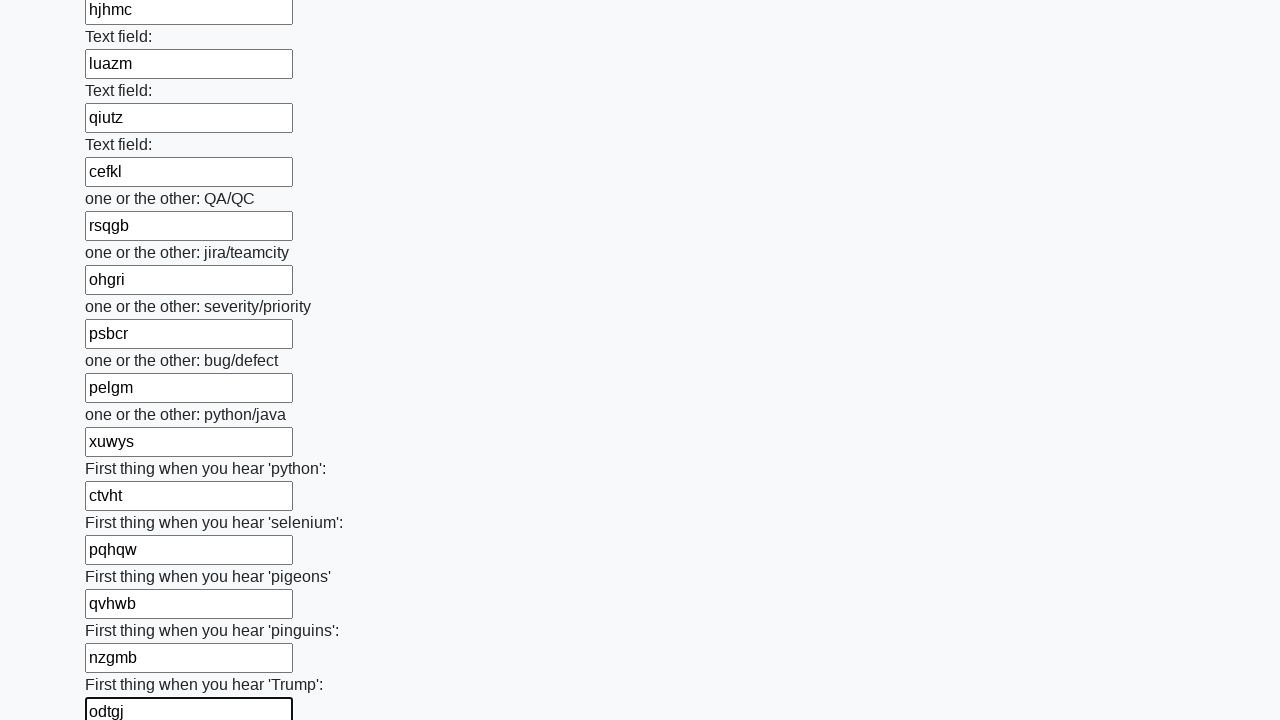

Filled input field with random text: 'pvlul' on input >> nth=97
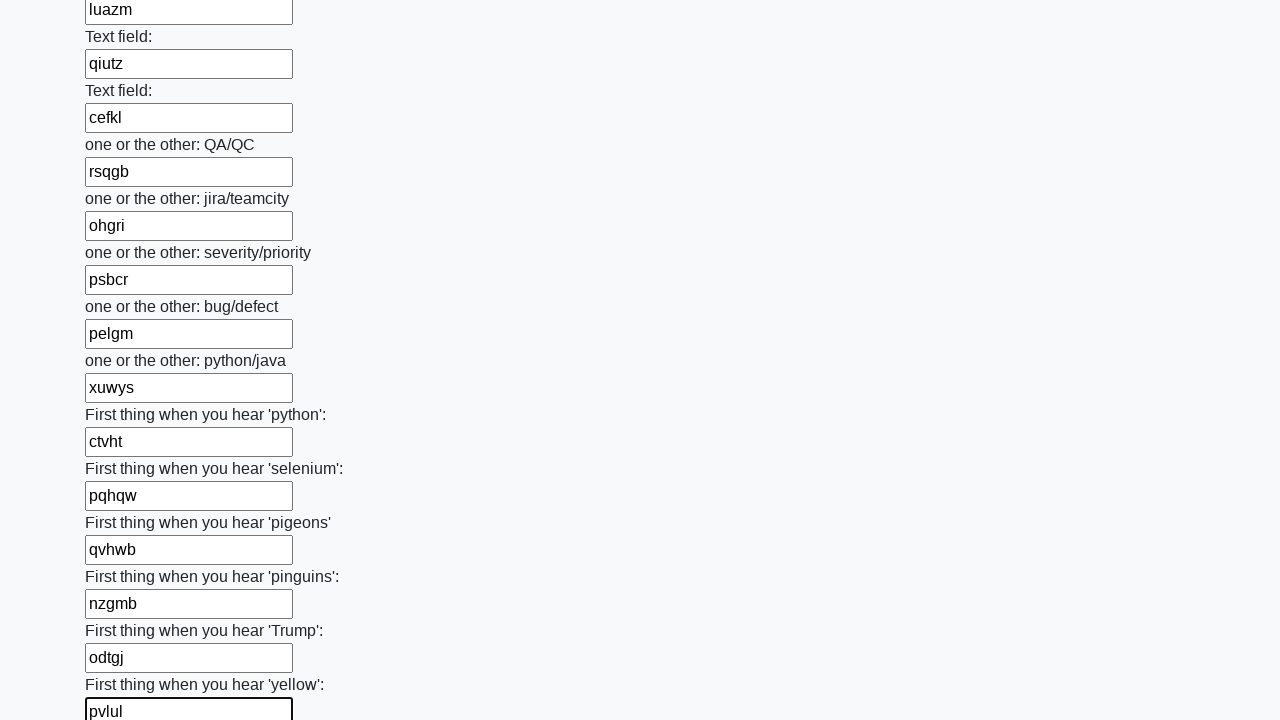

Filled input field with random text: 'eeckz' on input >> nth=98
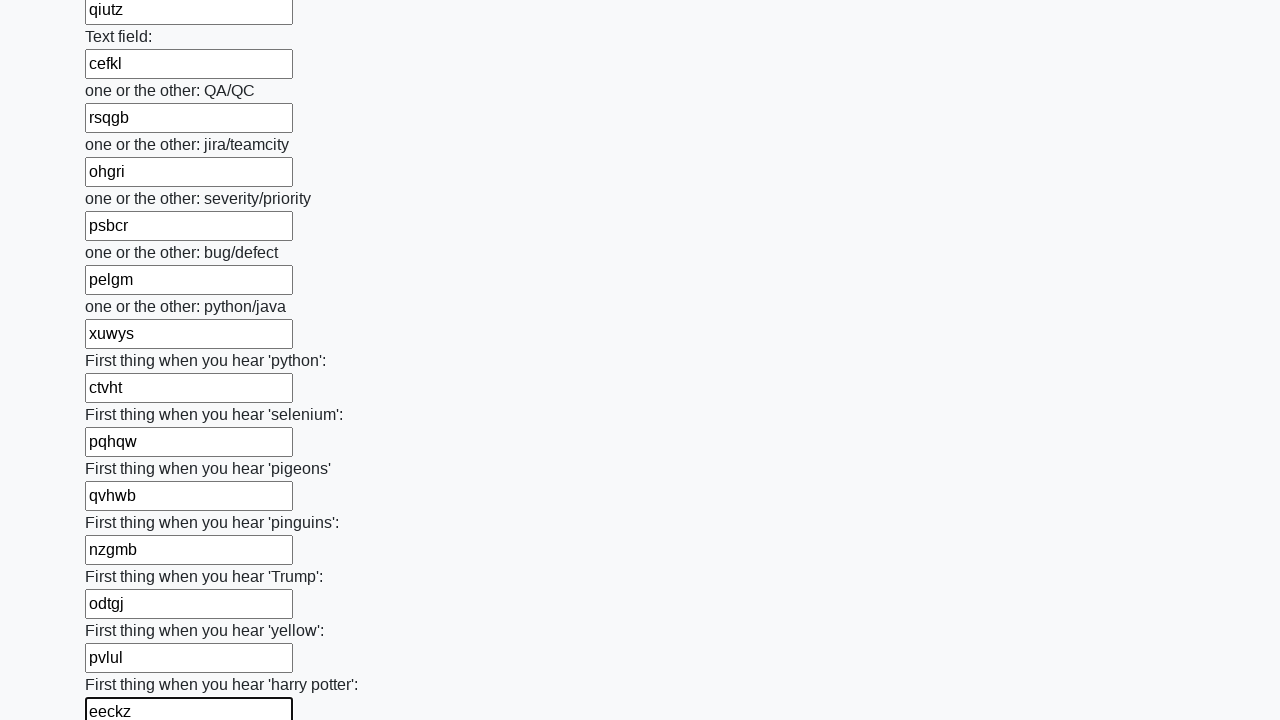

Filled input field with random text: 'bidsq' on input >> nth=99
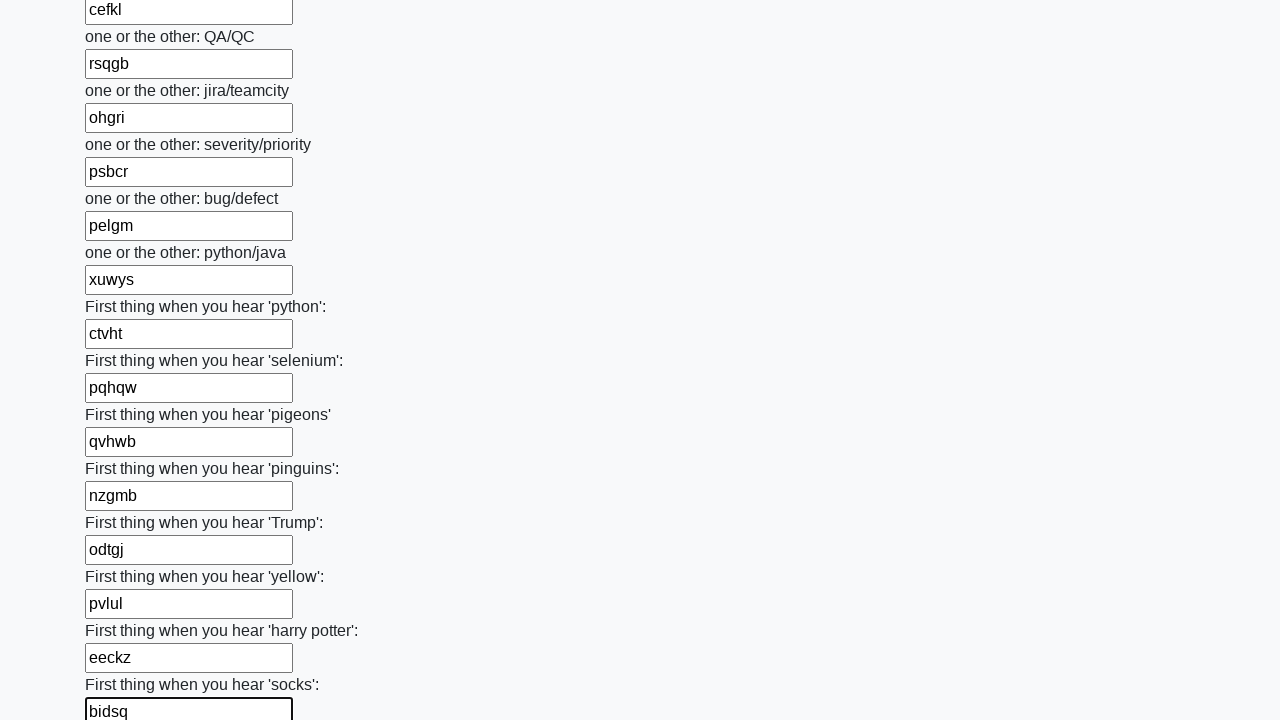

Clicked the submit button to submit the form at (123, 611) on button.btn
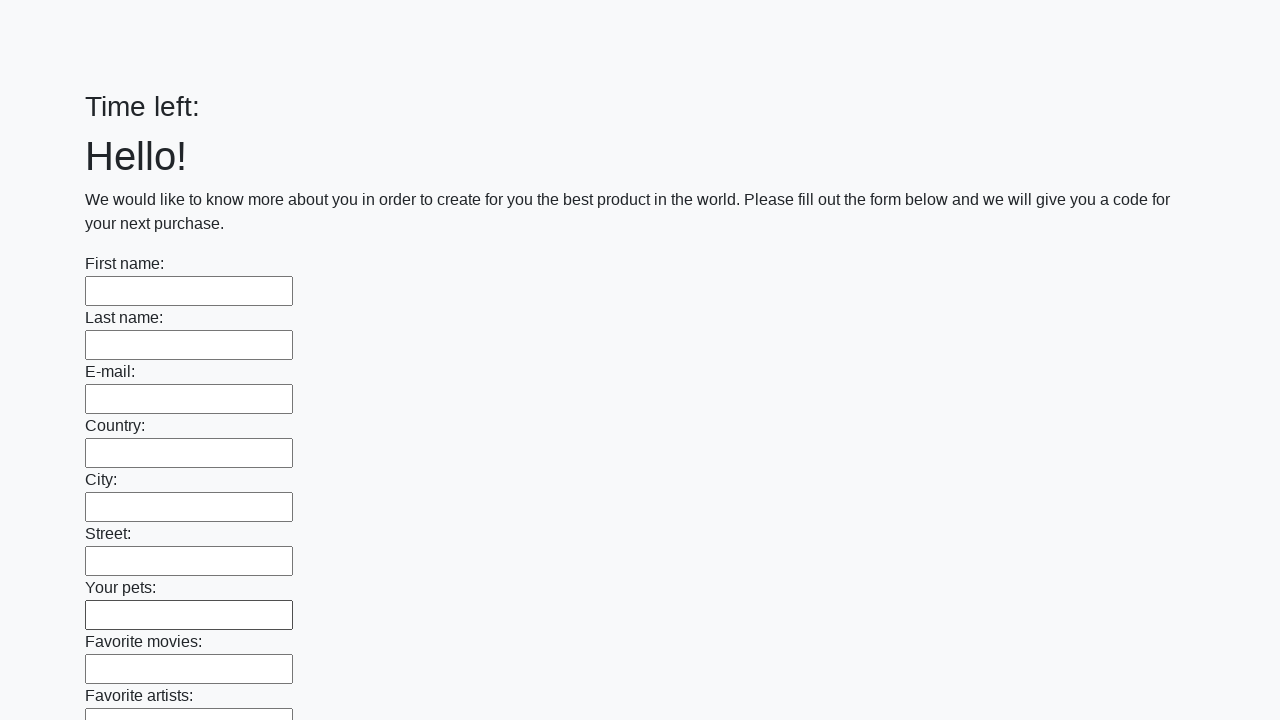

Waited 2 seconds for form submission to complete
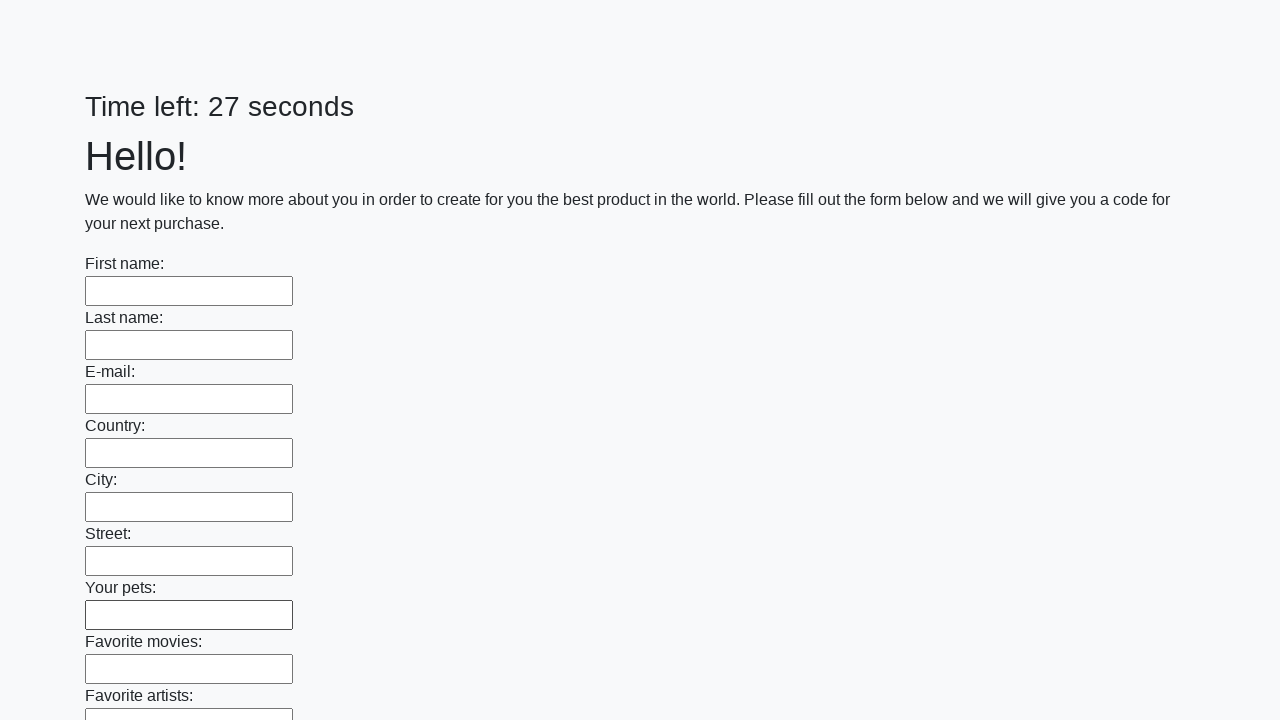

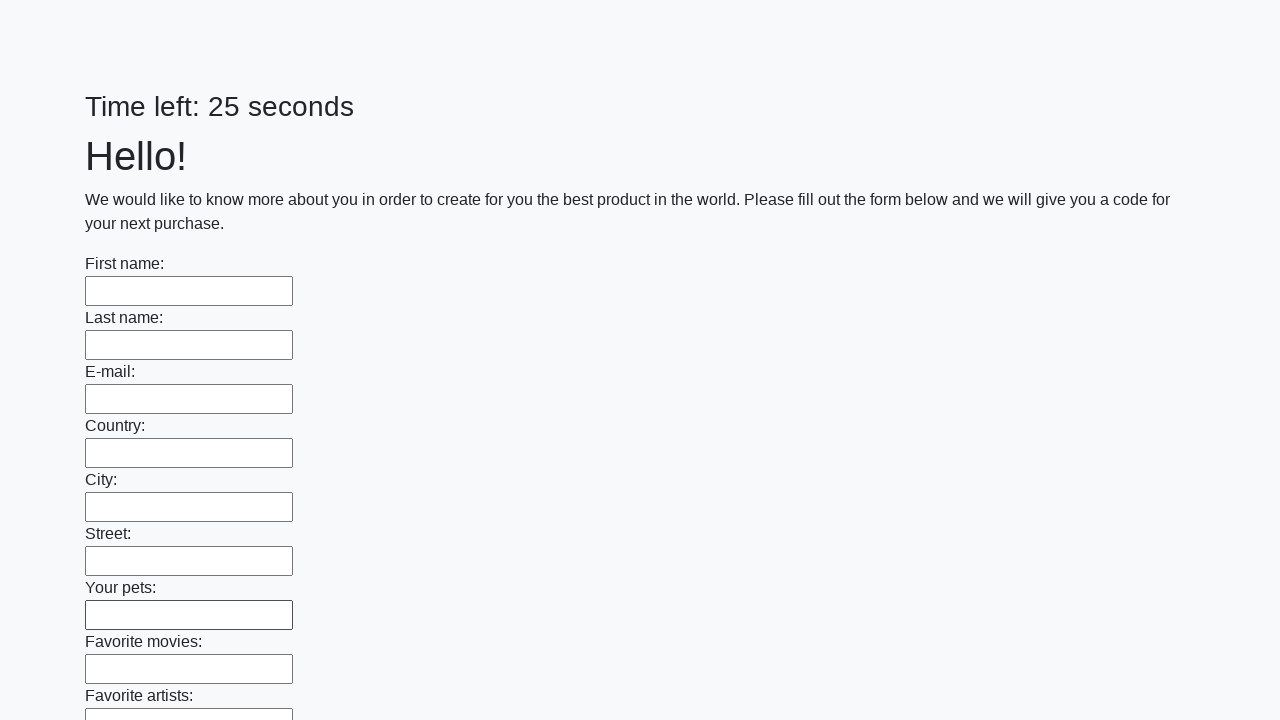